Tests filling out a large form by entering text into all text input fields and submitting the form

Starting URL: http://suninjuly.github.io/huge_form.html

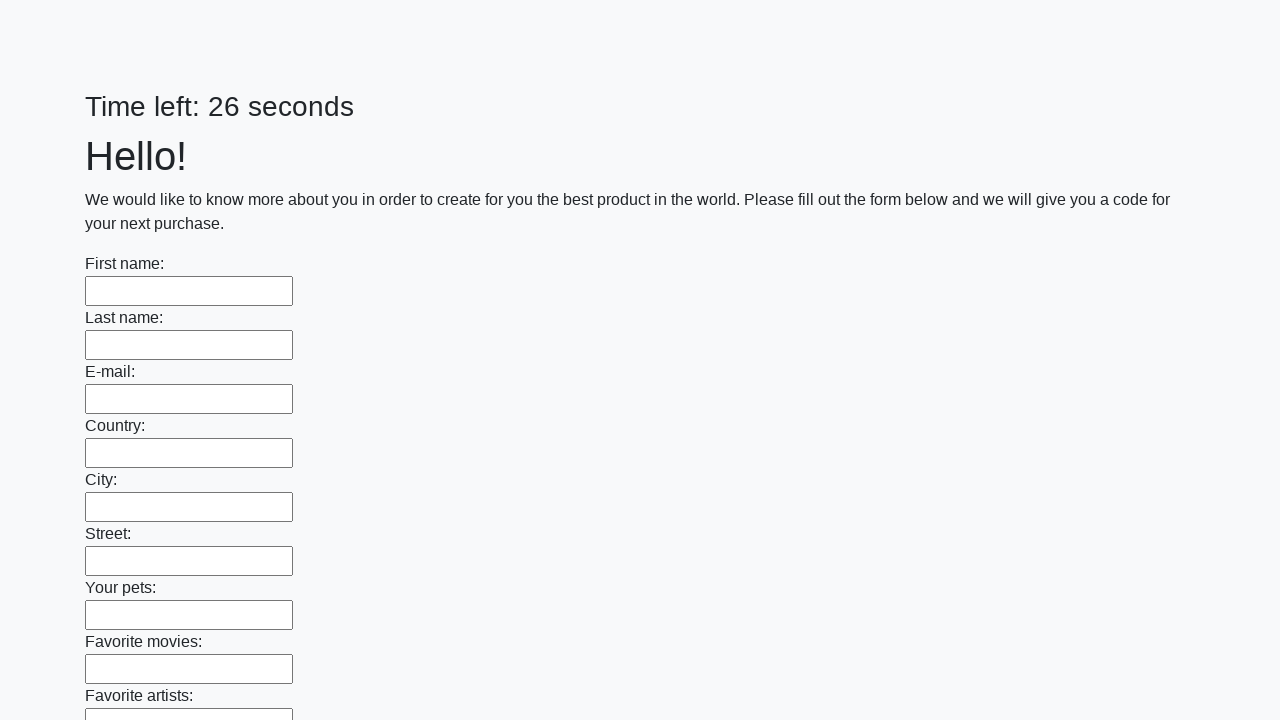

Located all text input fields on the form
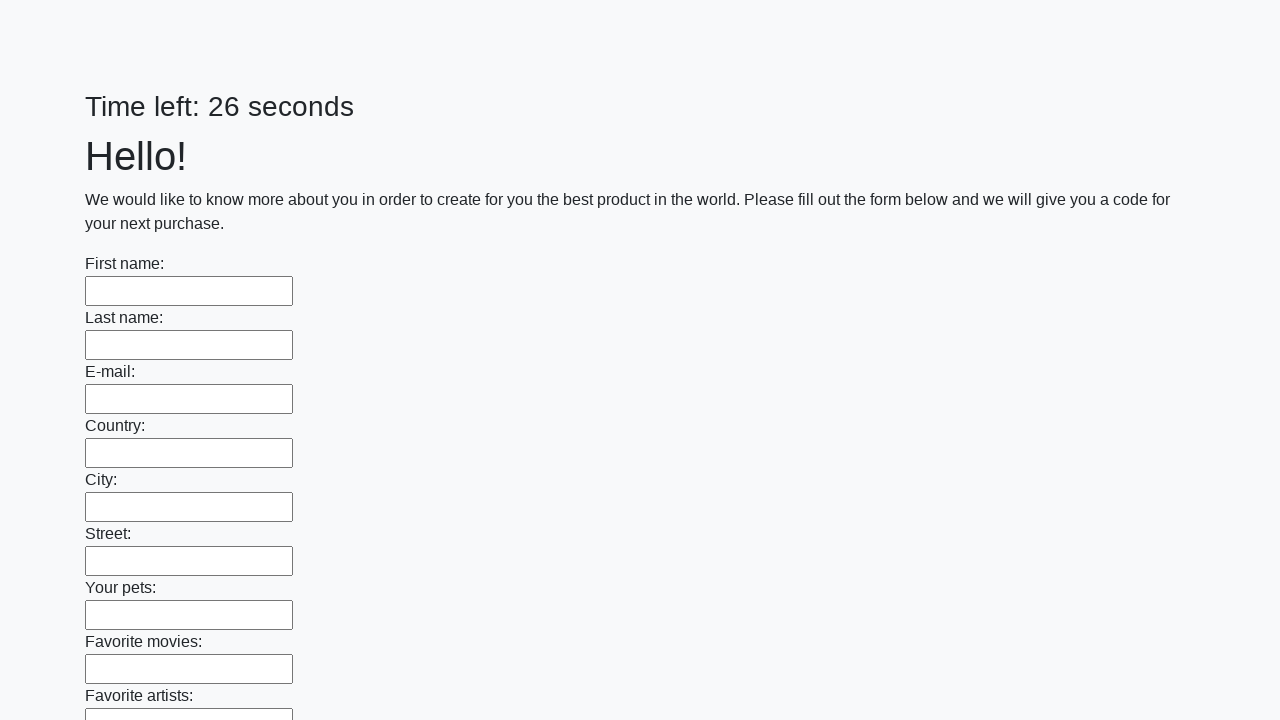

Filled a text input field with 'Testing' on input[type="text"] >> nth=0
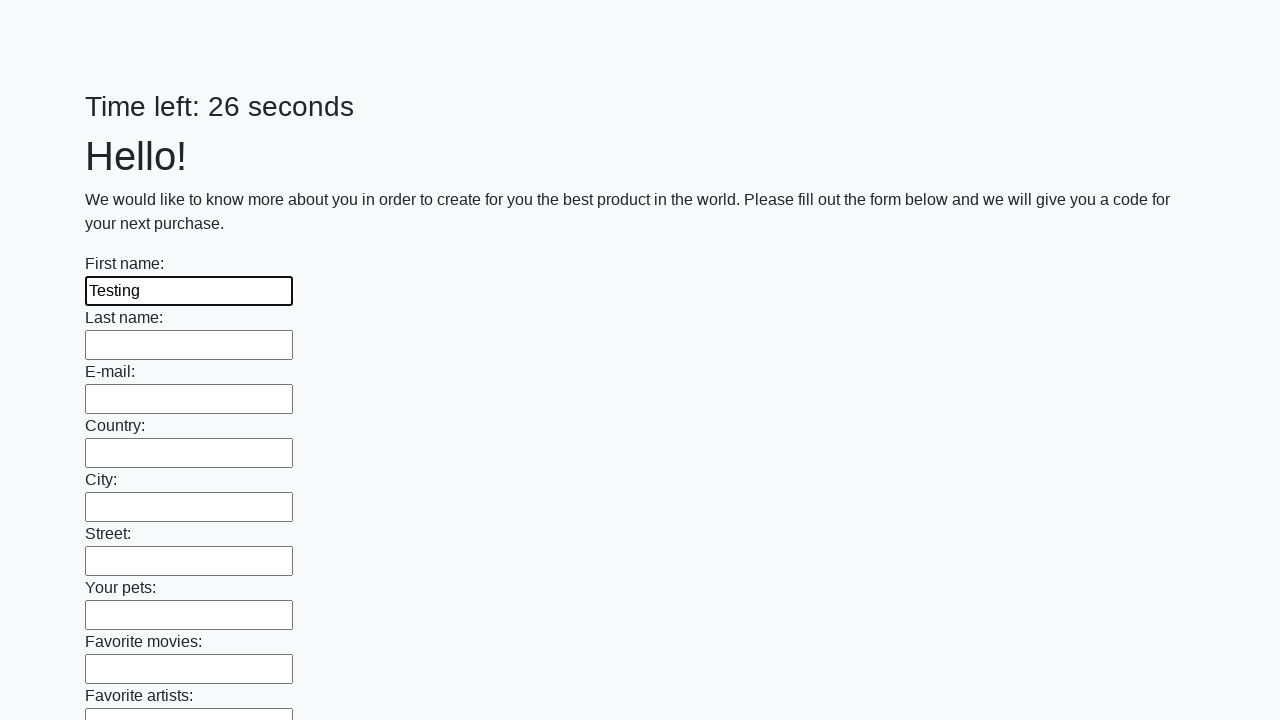

Filled a text input field with 'Testing' on input[type="text"] >> nth=1
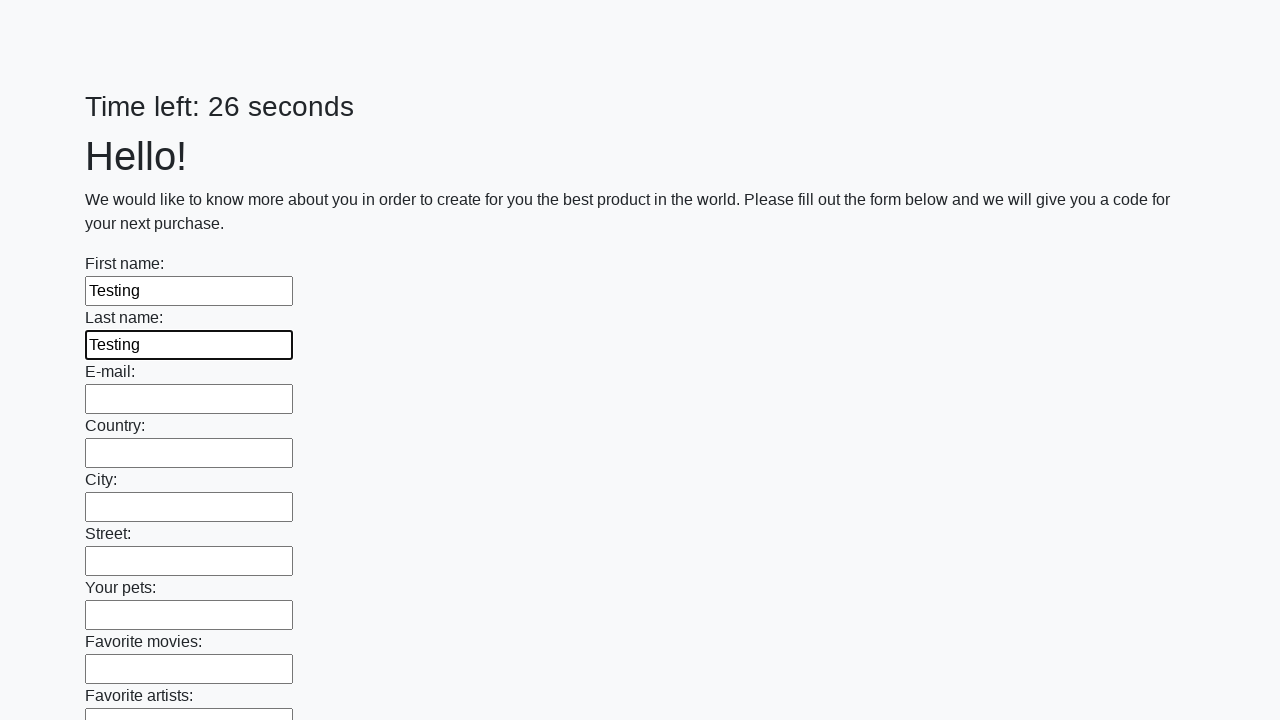

Filled a text input field with 'Testing' on input[type="text"] >> nth=2
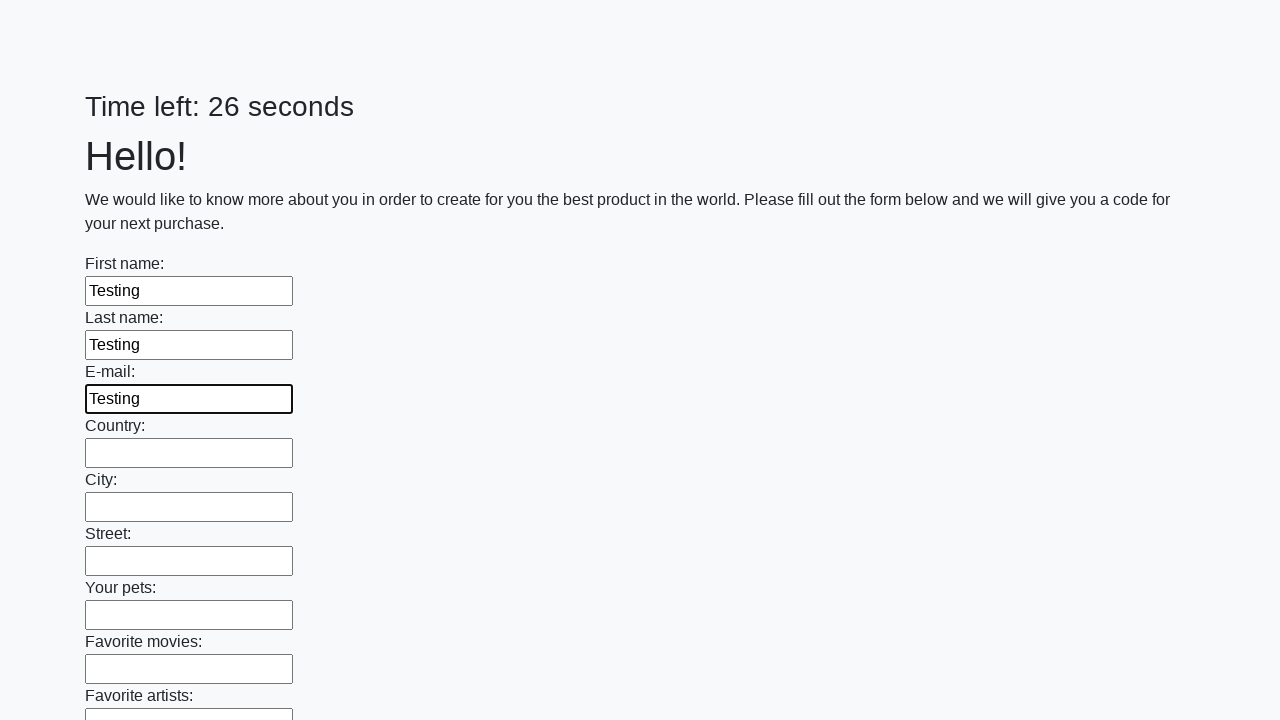

Filled a text input field with 'Testing' on input[type="text"] >> nth=3
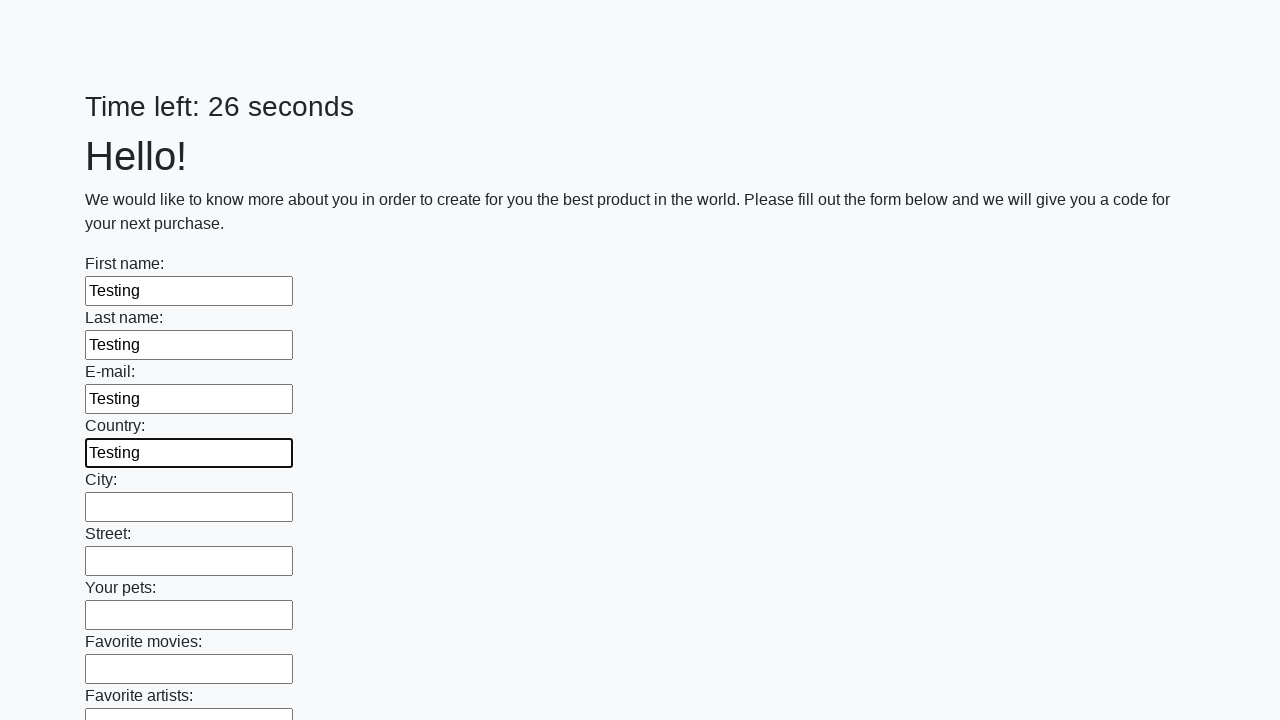

Filled a text input field with 'Testing' on input[type="text"] >> nth=4
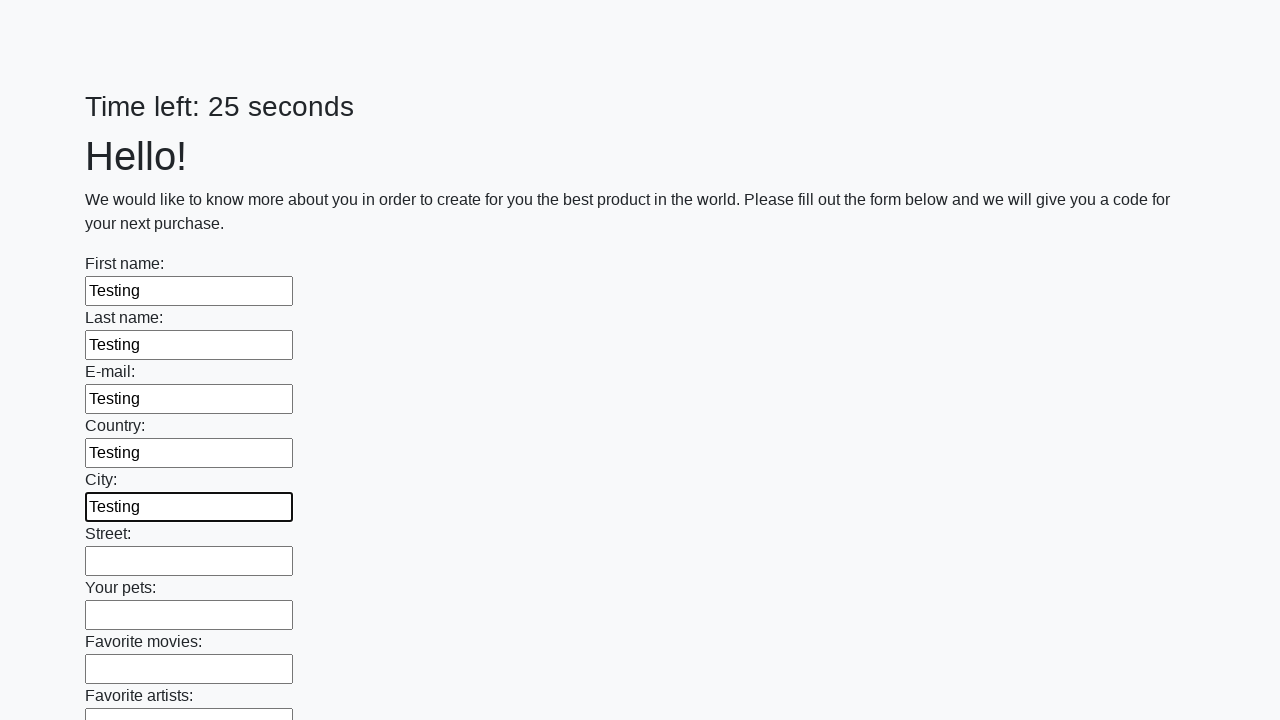

Filled a text input field with 'Testing' on input[type="text"] >> nth=5
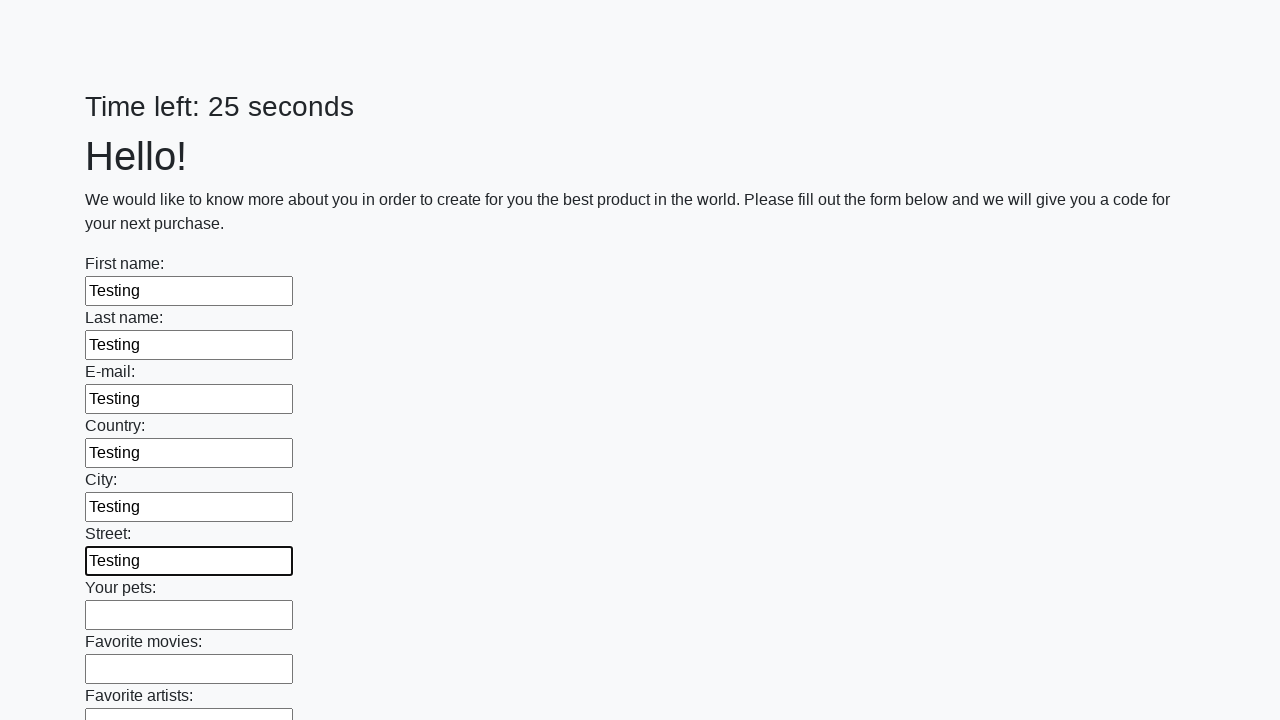

Filled a text input field with 'Testing' on input[type="text"] >> nth=6
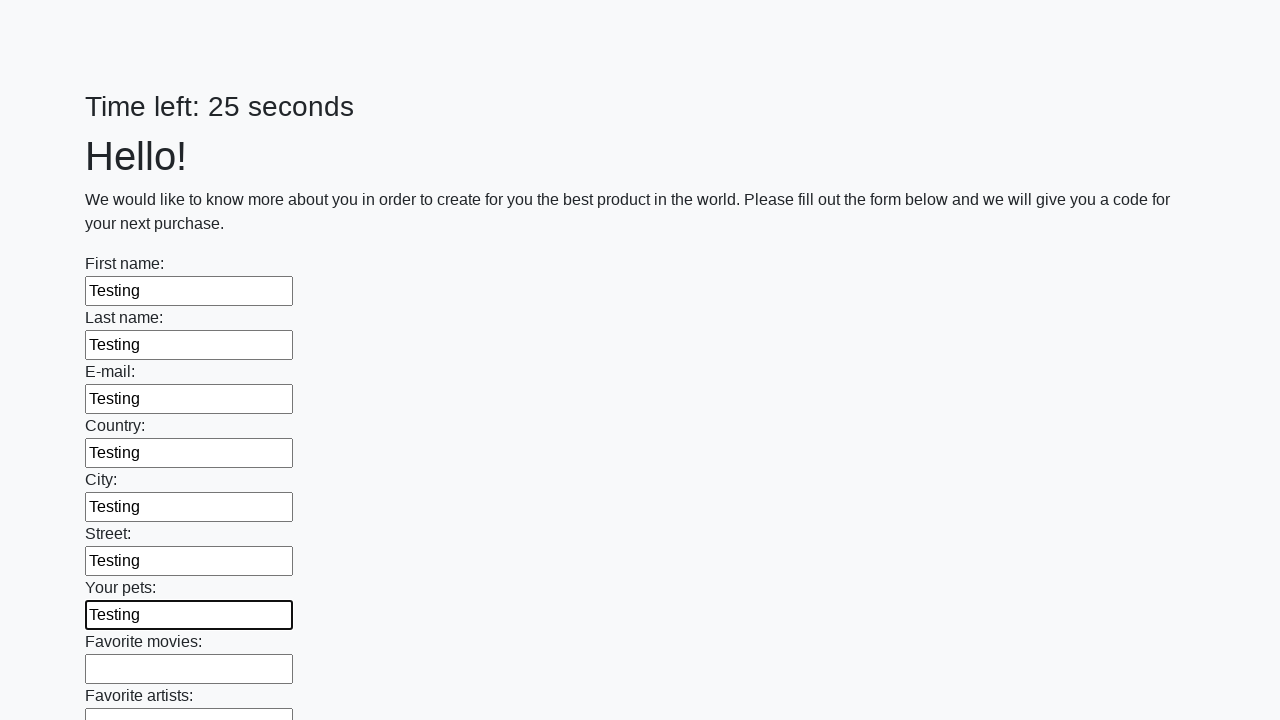

Filled a text input field with 'Testing' on input[type="text"] >> nth=7
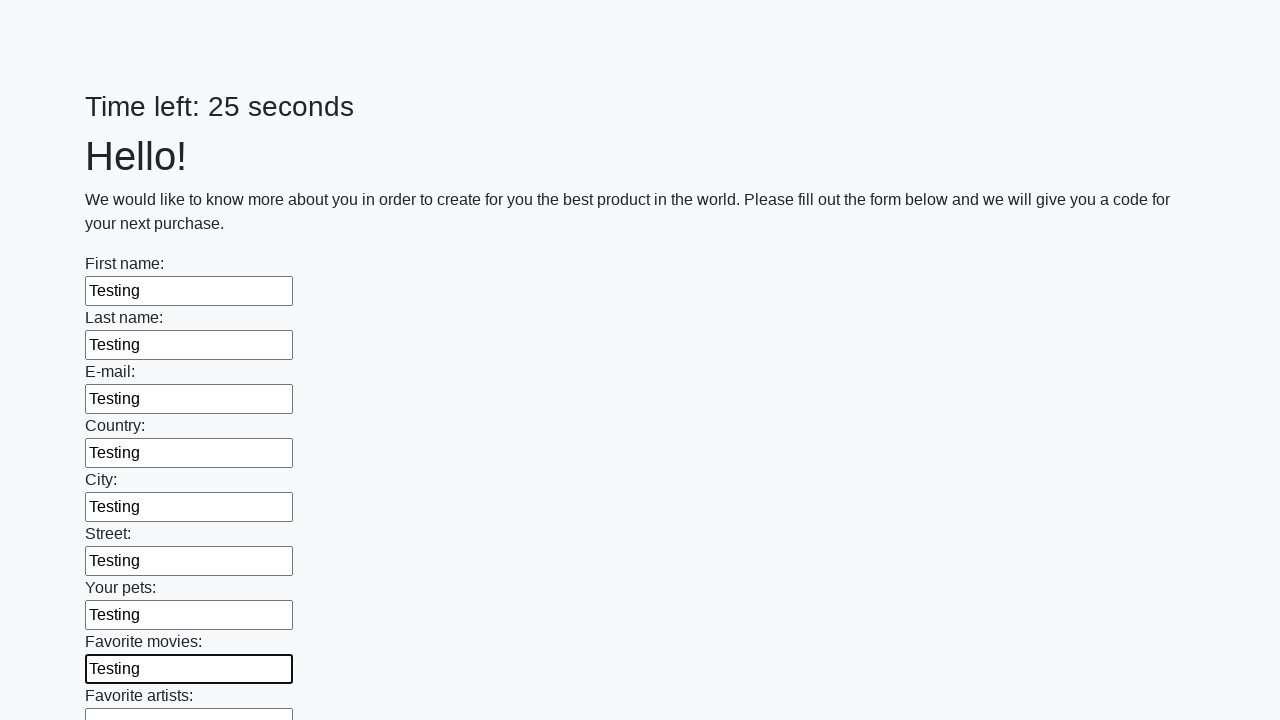

Filled a text input field with 'Testing' on input[type="text"] >> nth=8
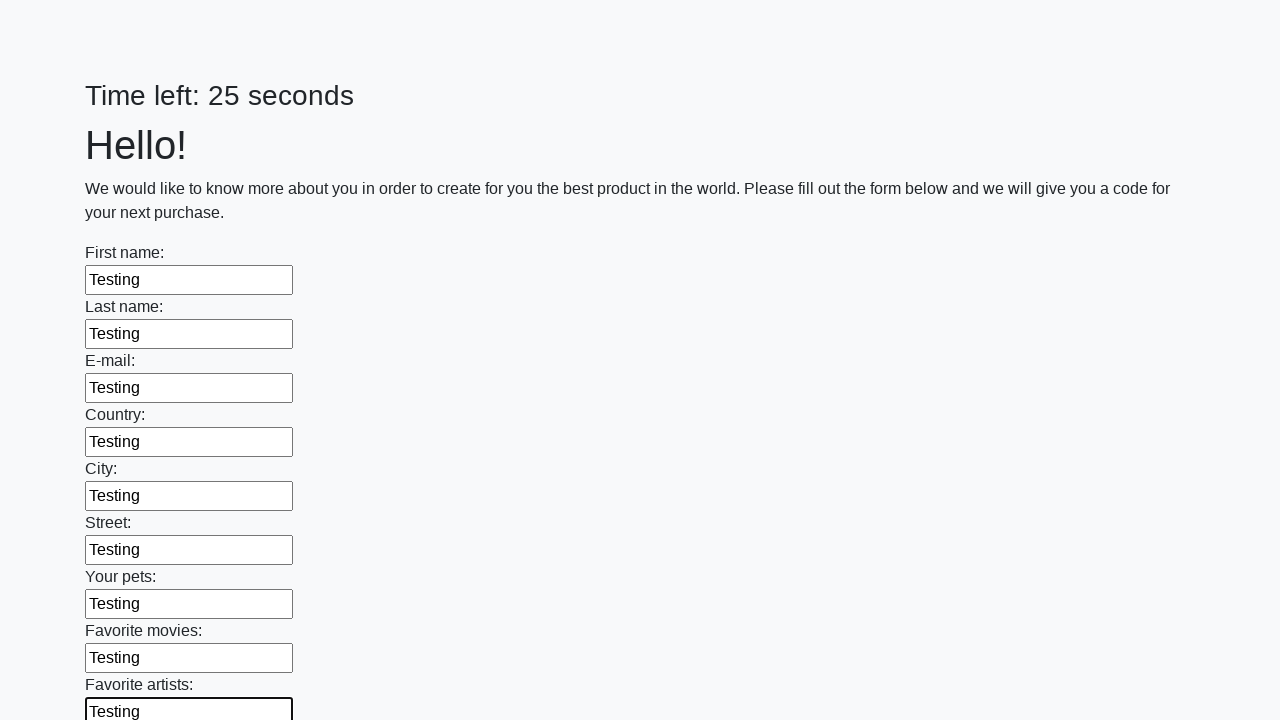

Filled a text input field with 'Testing' on input[type="text"] >> nth=9
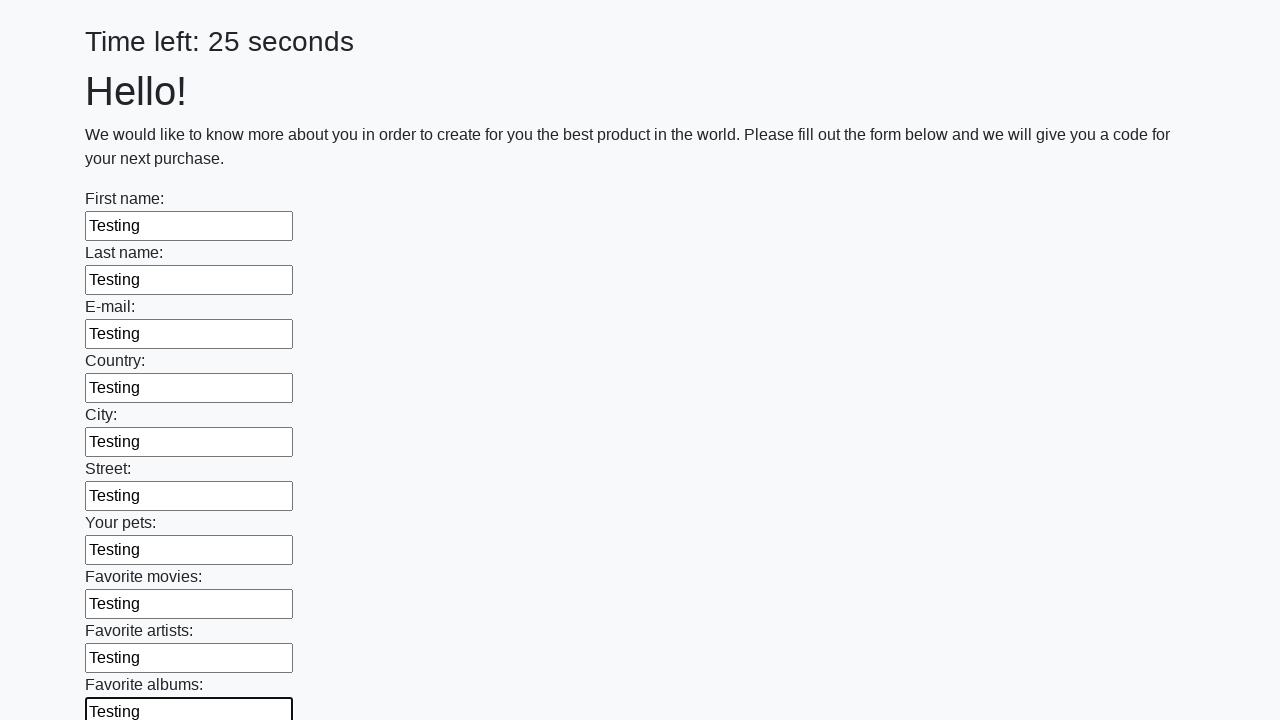

Filled a text input field with 'Testing' on input[type="text"] >> nth=10
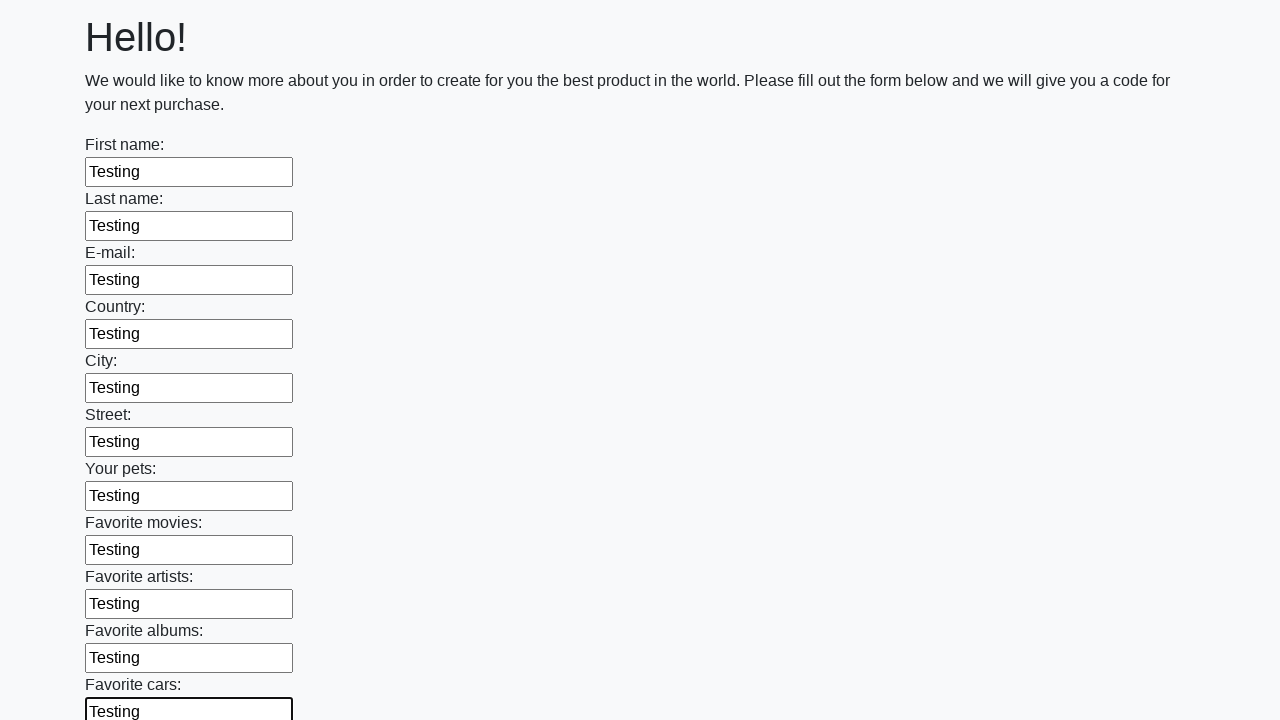

Filled a text input field with 'Testing' on input[type="text"] >> nth=11
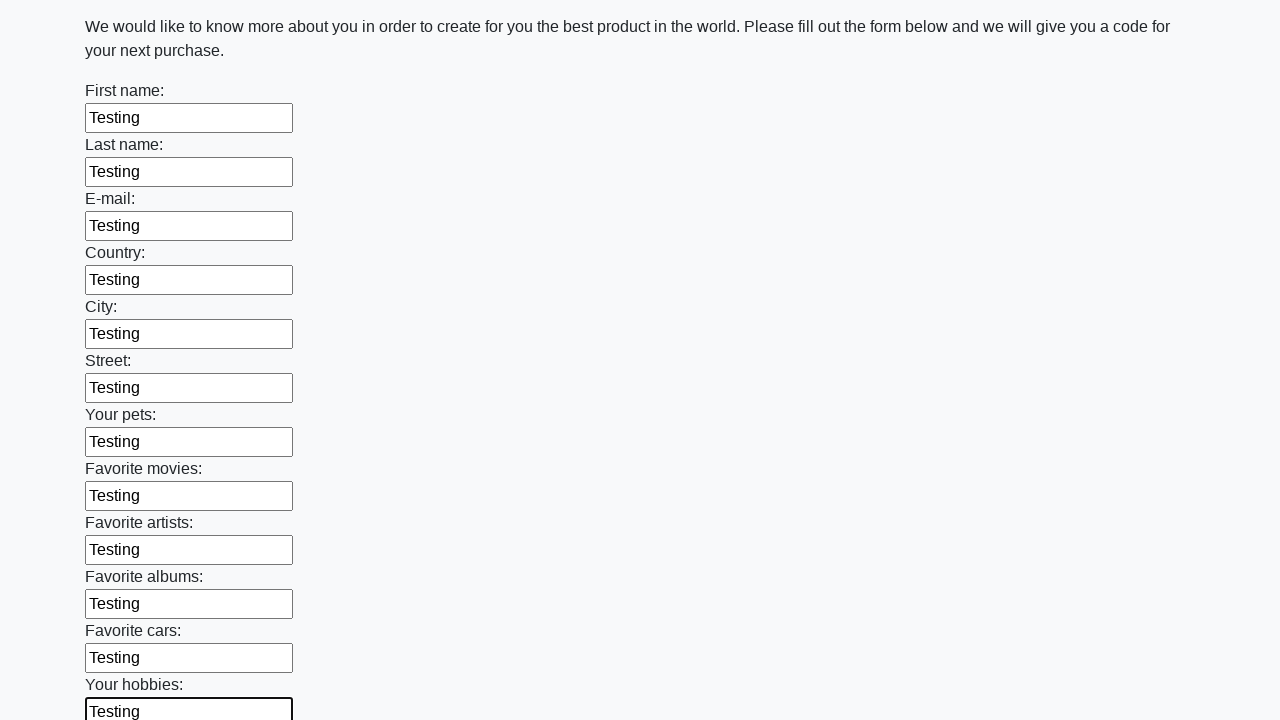

Filled a text input field with 'Testing' on input[type="text"] >> nth=12
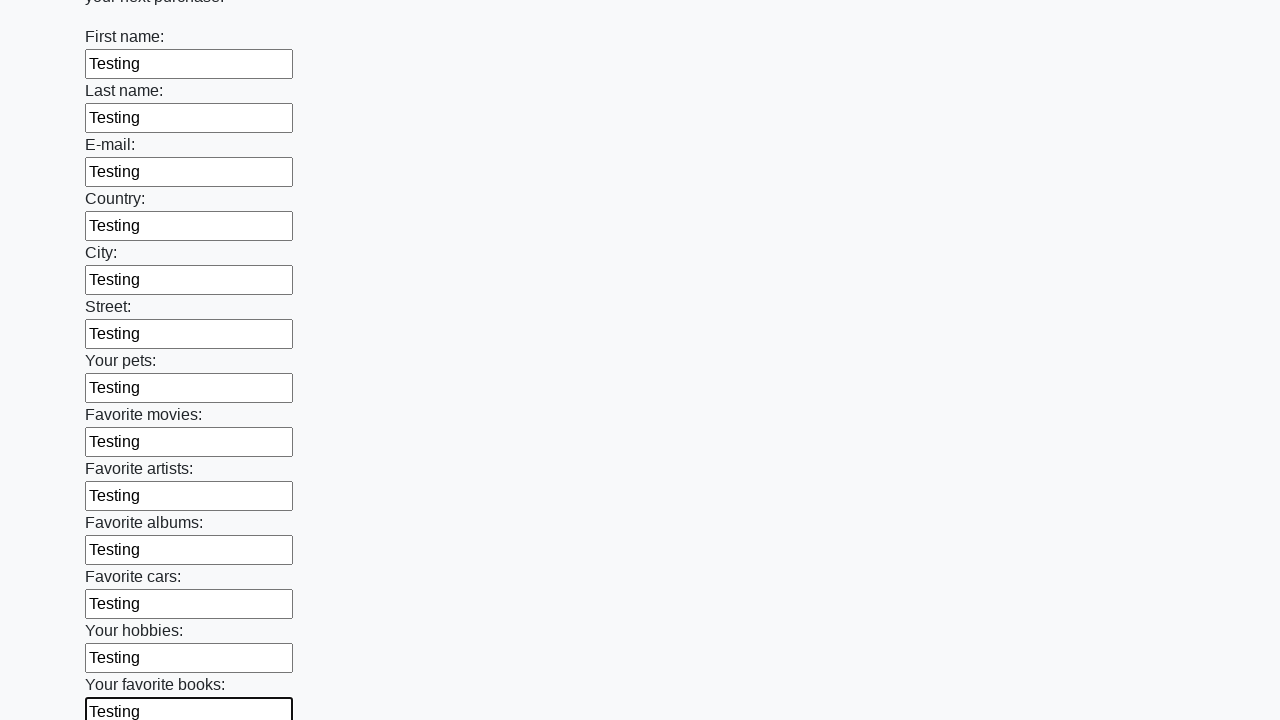

Filled a text input field with 'Testing' on input[type="text"] >> nth=13
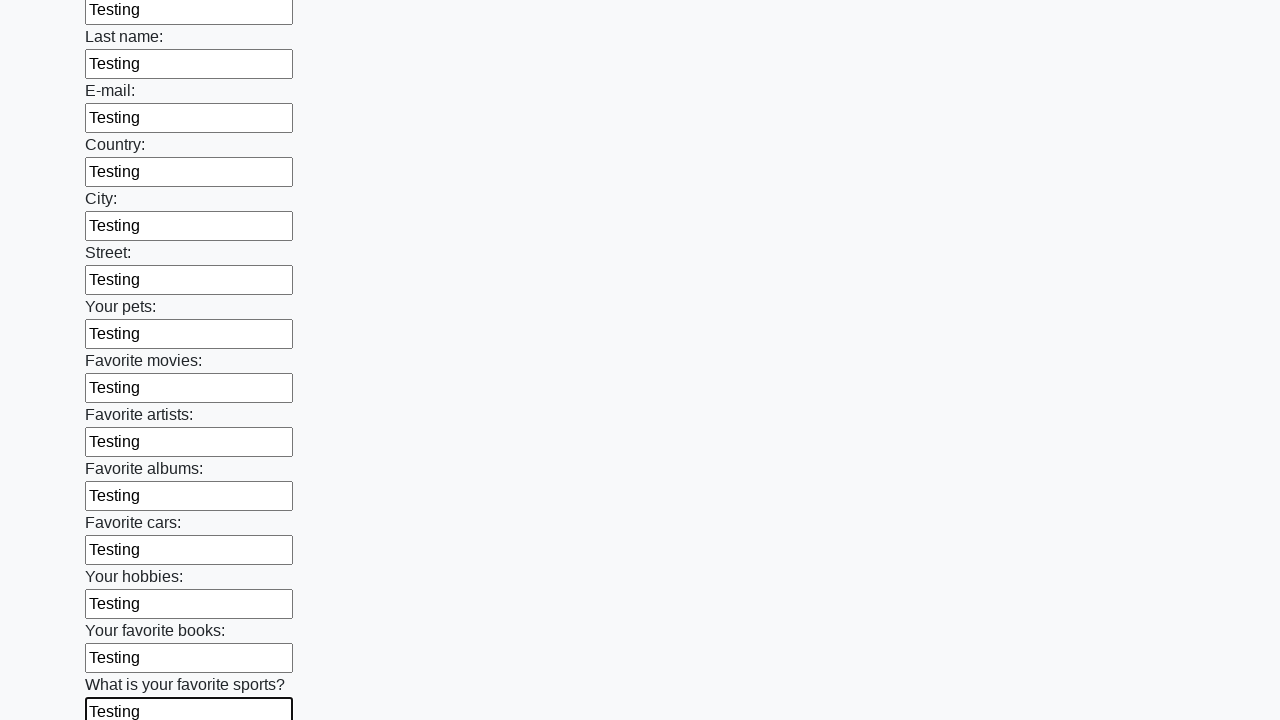

Filled a text input field with 'Testing' on input[type="text"] >> nth=14
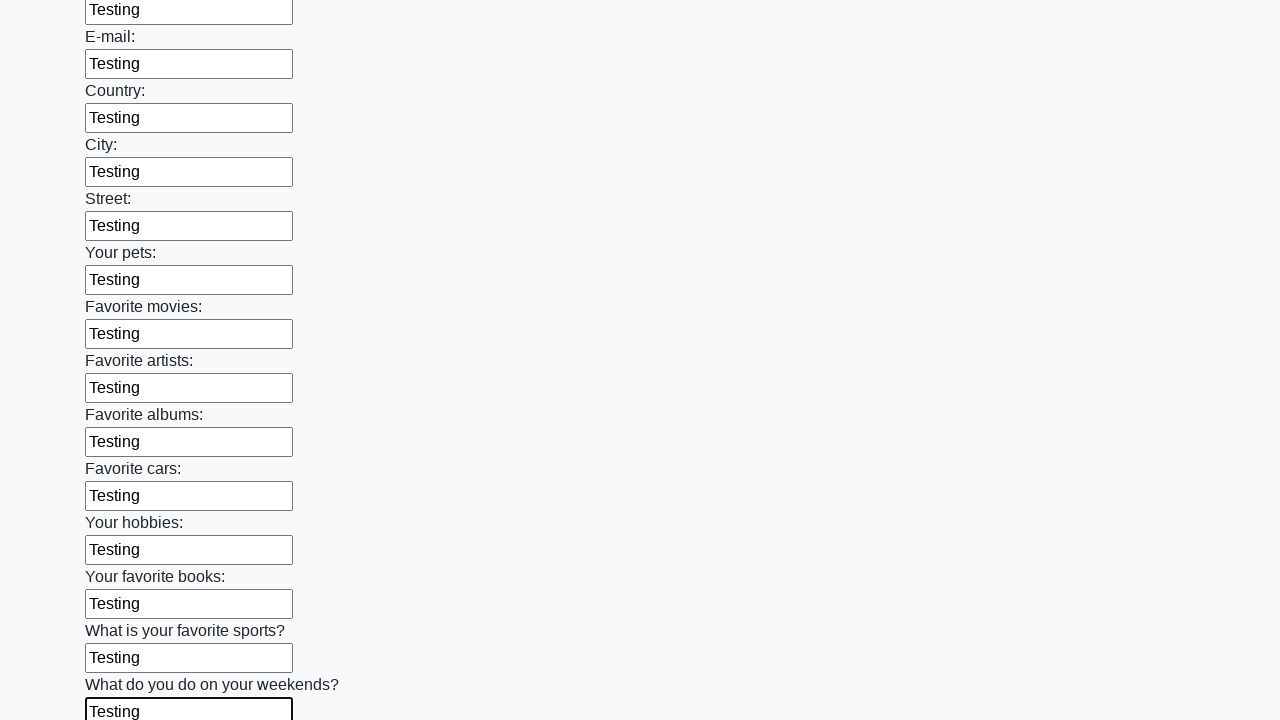

Filled a text input field with 'Testing' on input[type="text"] >> nth=15
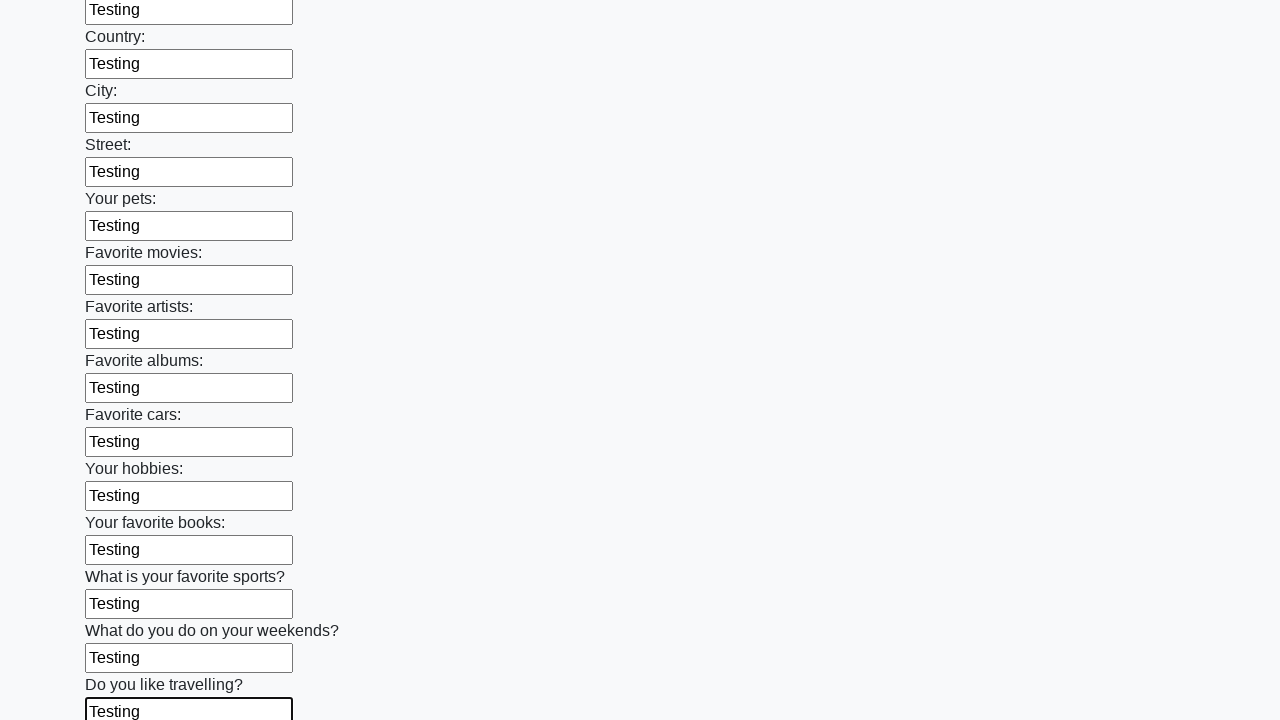

Filled a text input field with 'Testing' on input[type="text"] >> nth=16
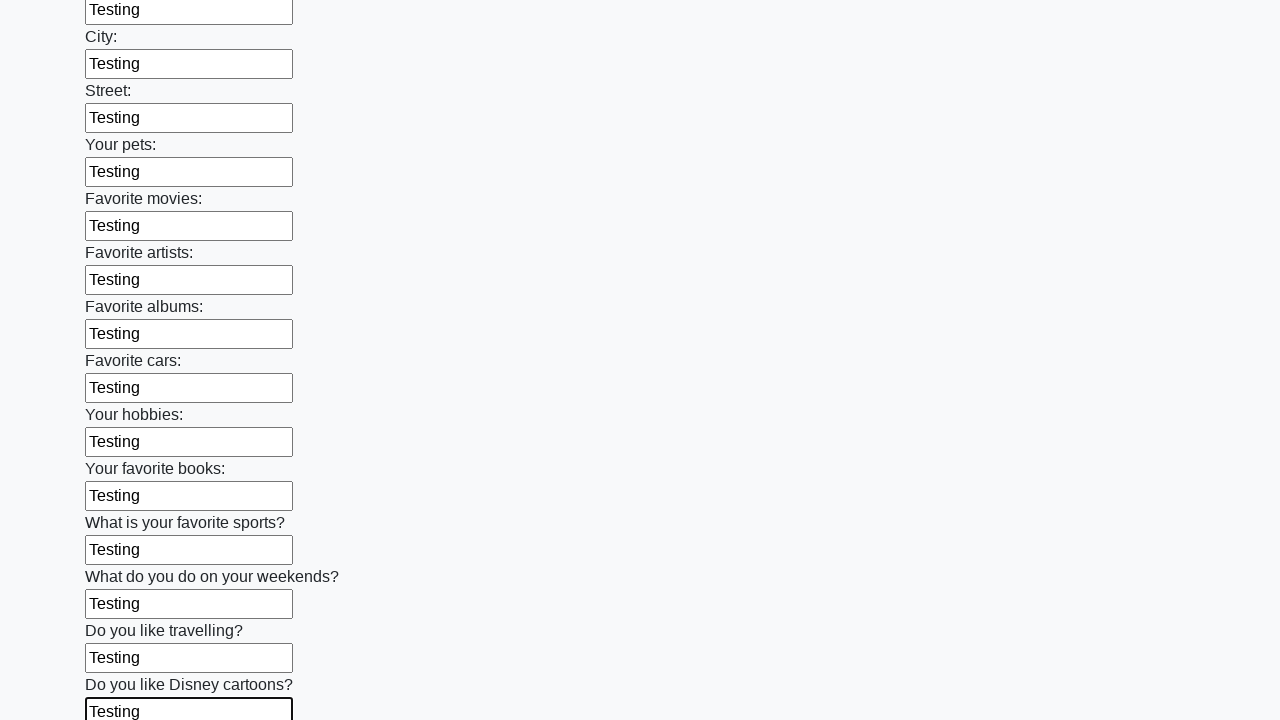

Filled a text input field with 'Testing' on input[type="text"] >> nth=17
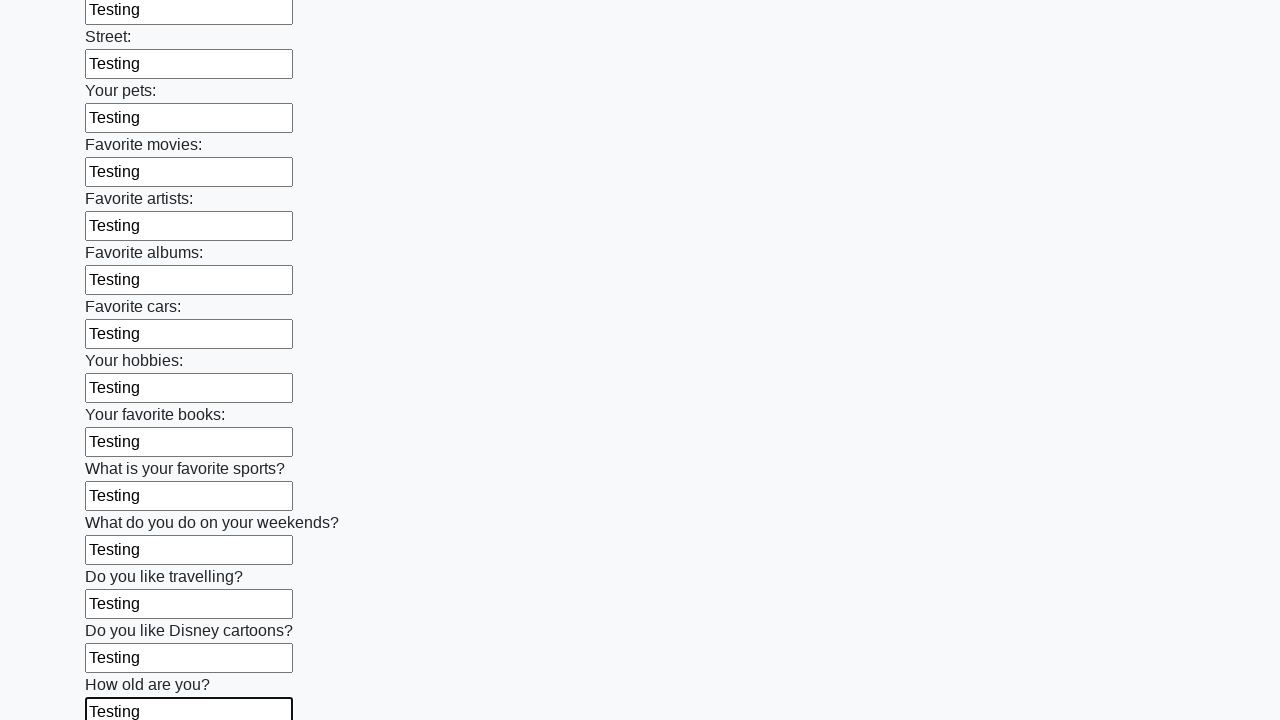

Filled a text input field with 'Testing' on input[type="text"] >> nth=18
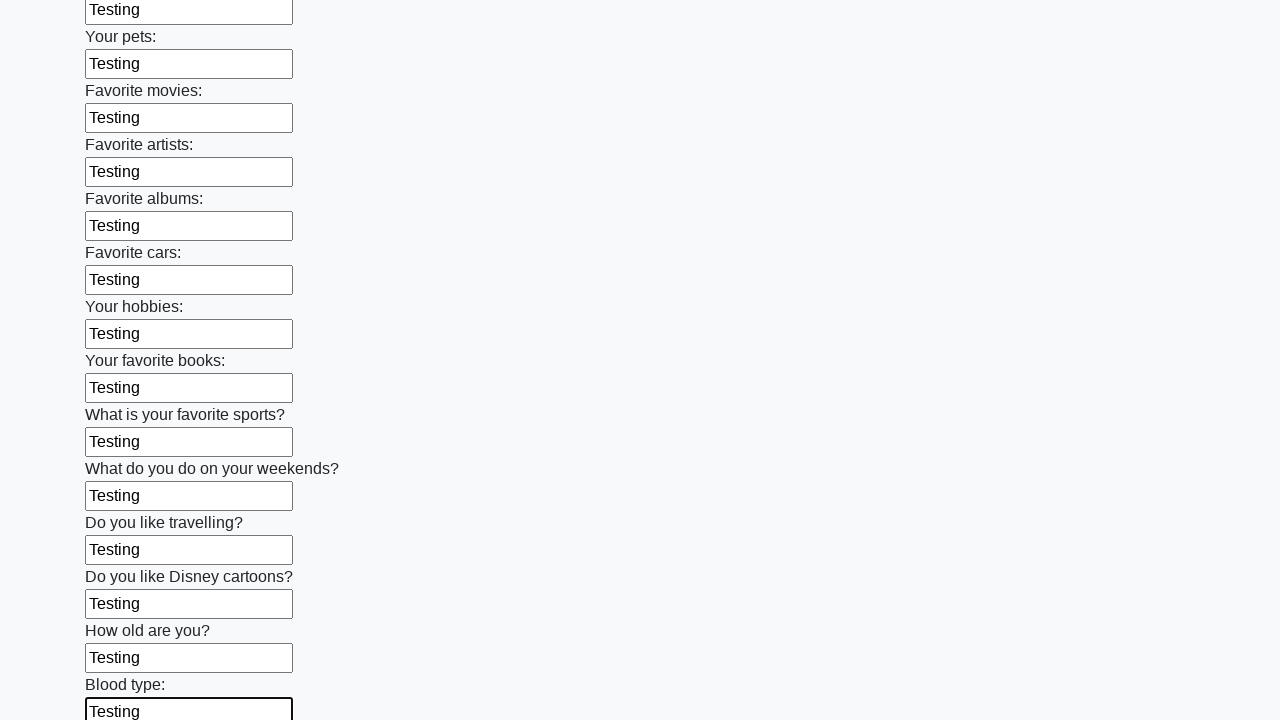

Filled a text input field with 'Testing' on input[type="text"] >> nth=19
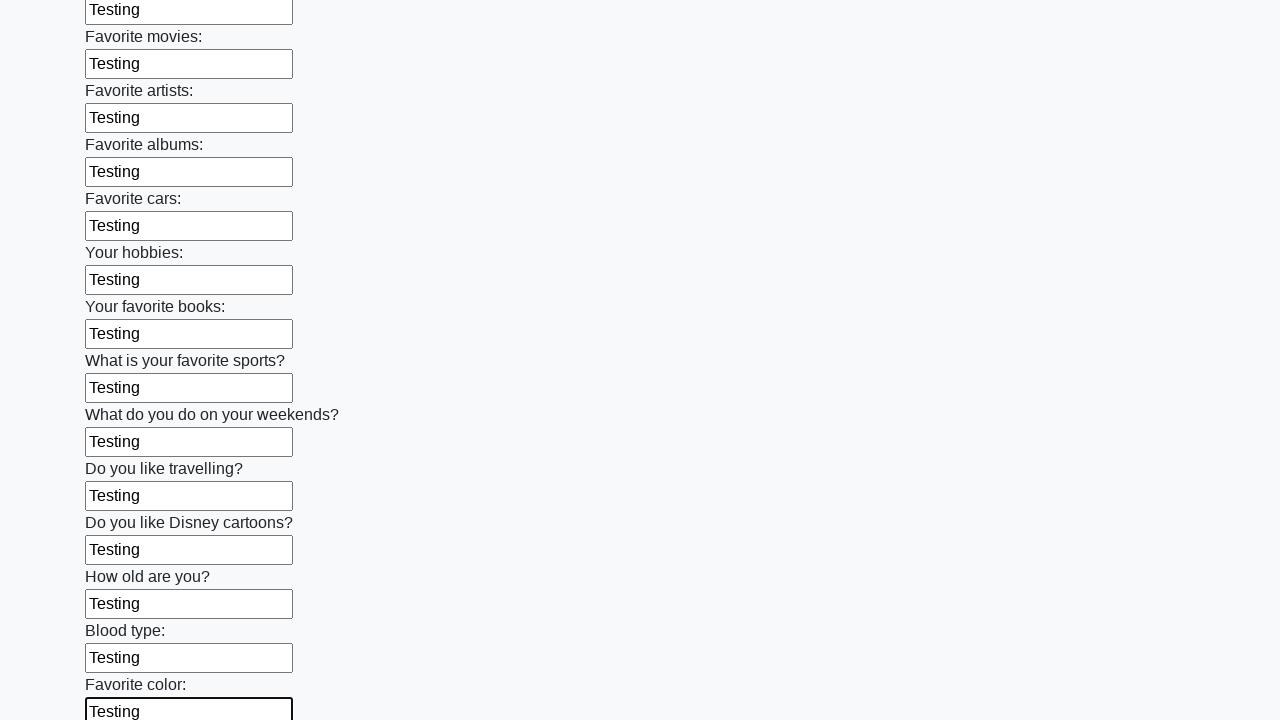

Filled a text input field with 'Testing' on input[type="text"] >> nth=20
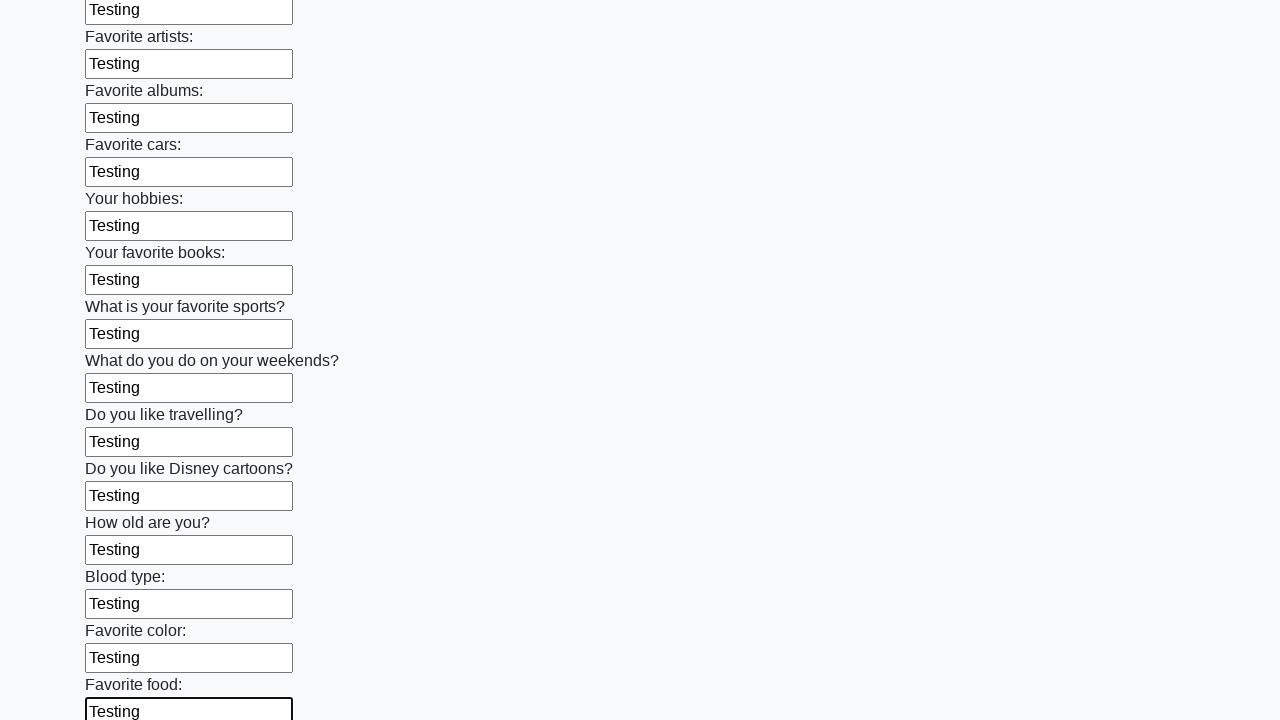

Filled a text input field with 'Testing' on input[type="text"] >> nth=21
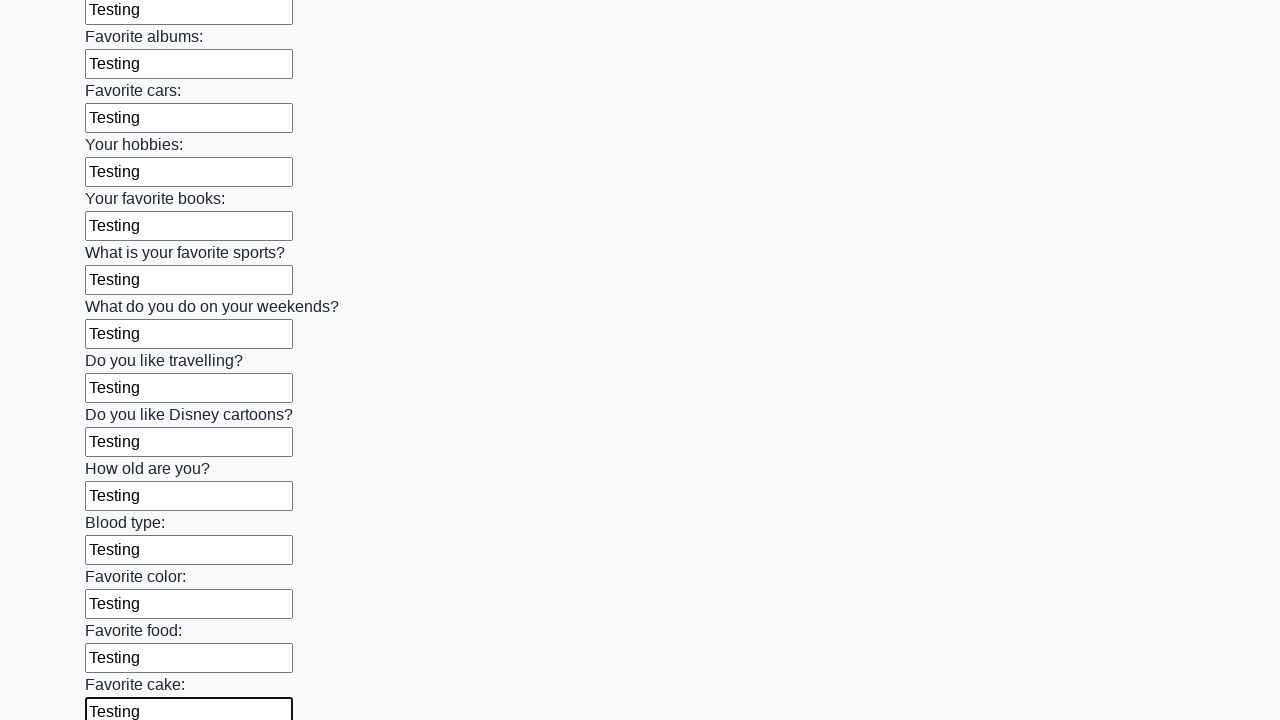

Filled a text input field with 'Testing' on input[type="text"] >> nth=22
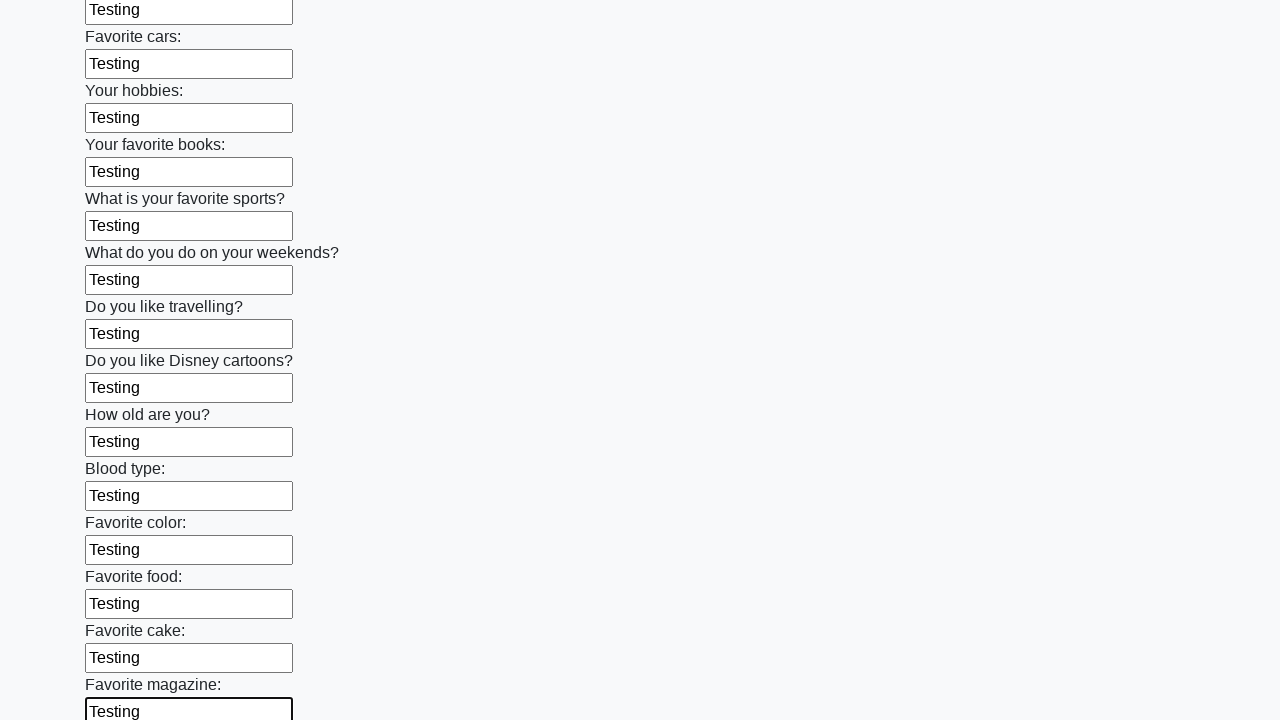

Filled a text input field with 'Testing' on input[type="text"] >> nth=23
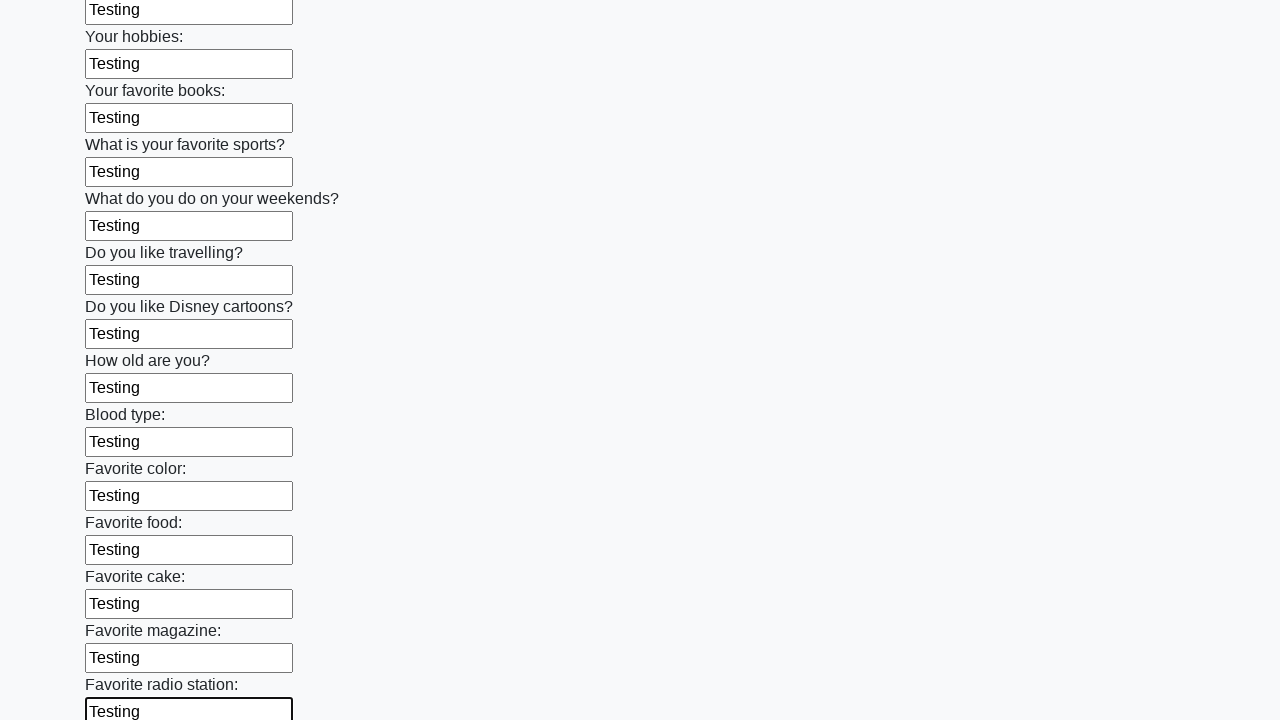

Filled a text input field with 'Testing' on input[type="text"] >> nth=24
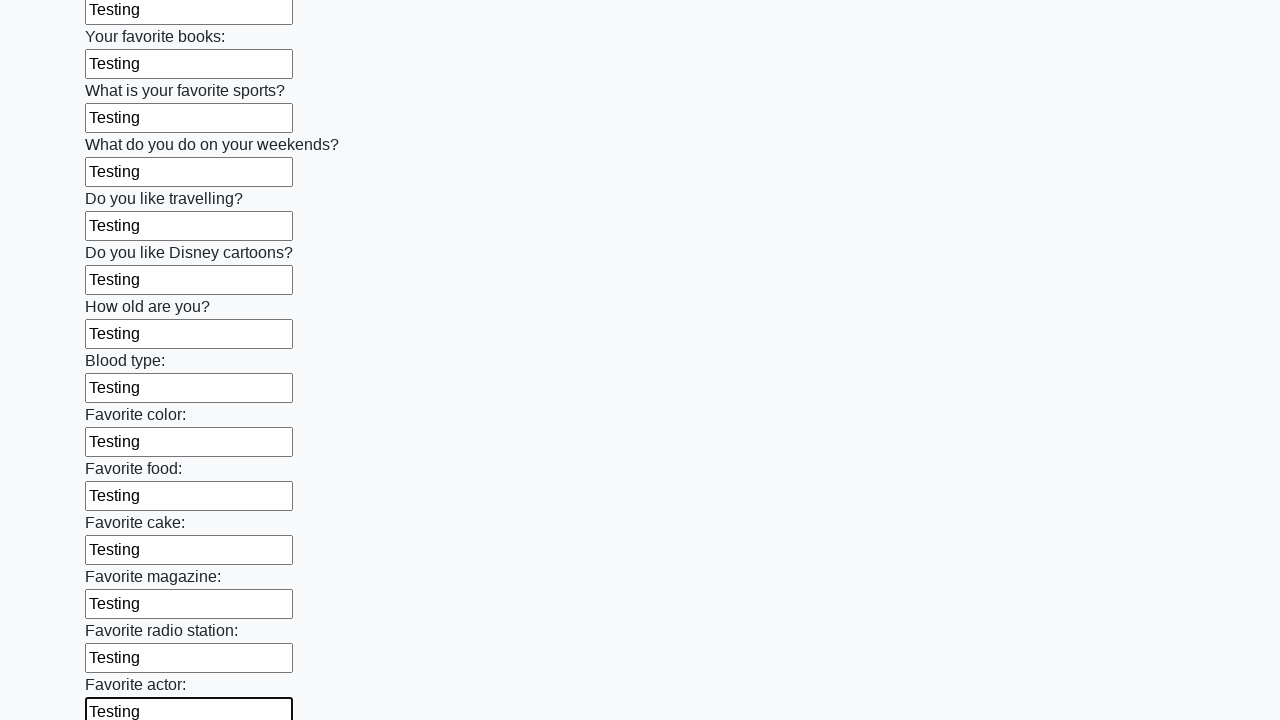

Filled a text input field with 'Testing' on input[type="text"] >> nth=25
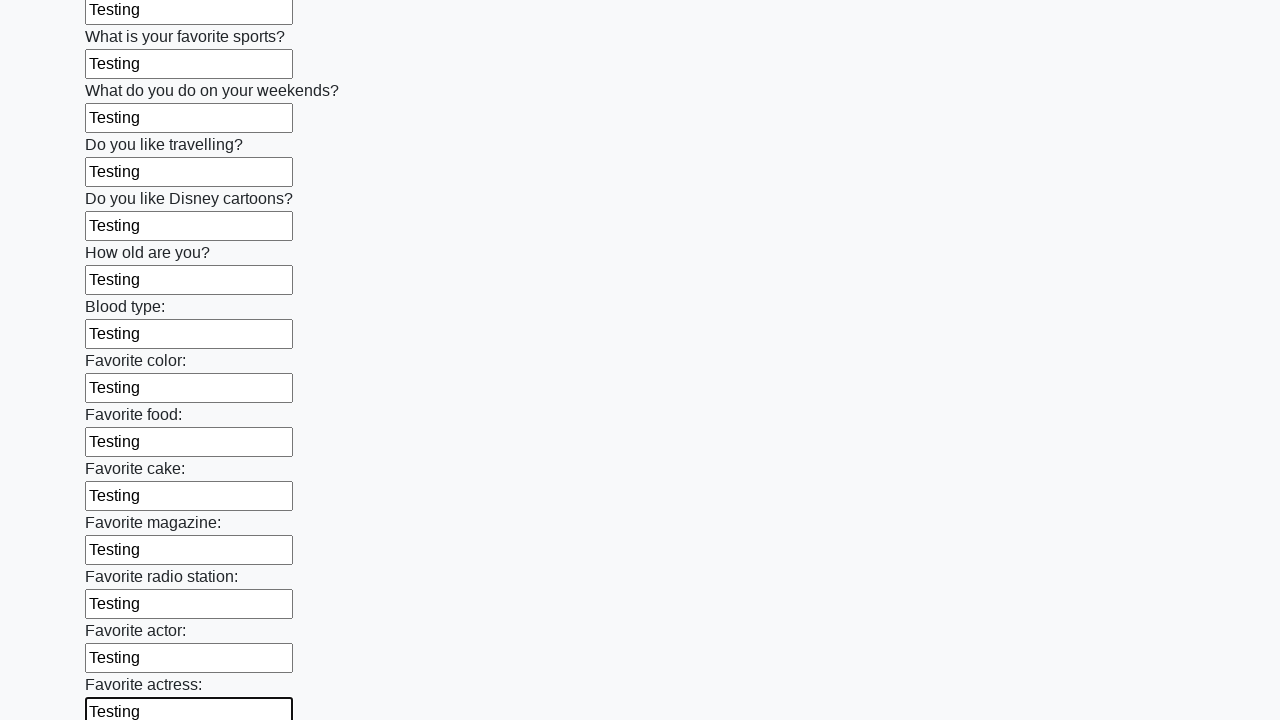

Filled a text input field with 'Testing' on input[type="text"] >> nth=26
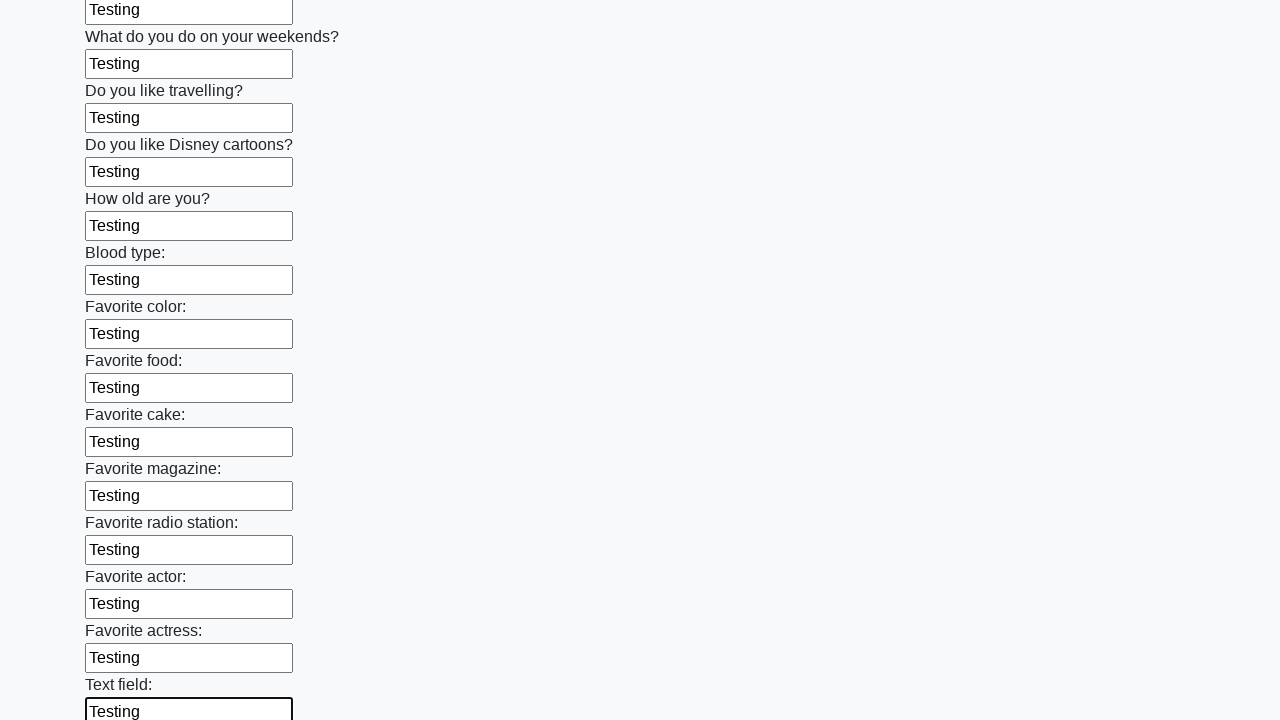

Filled a text input field with 'Testing' on input[type="text"] >> nth=27
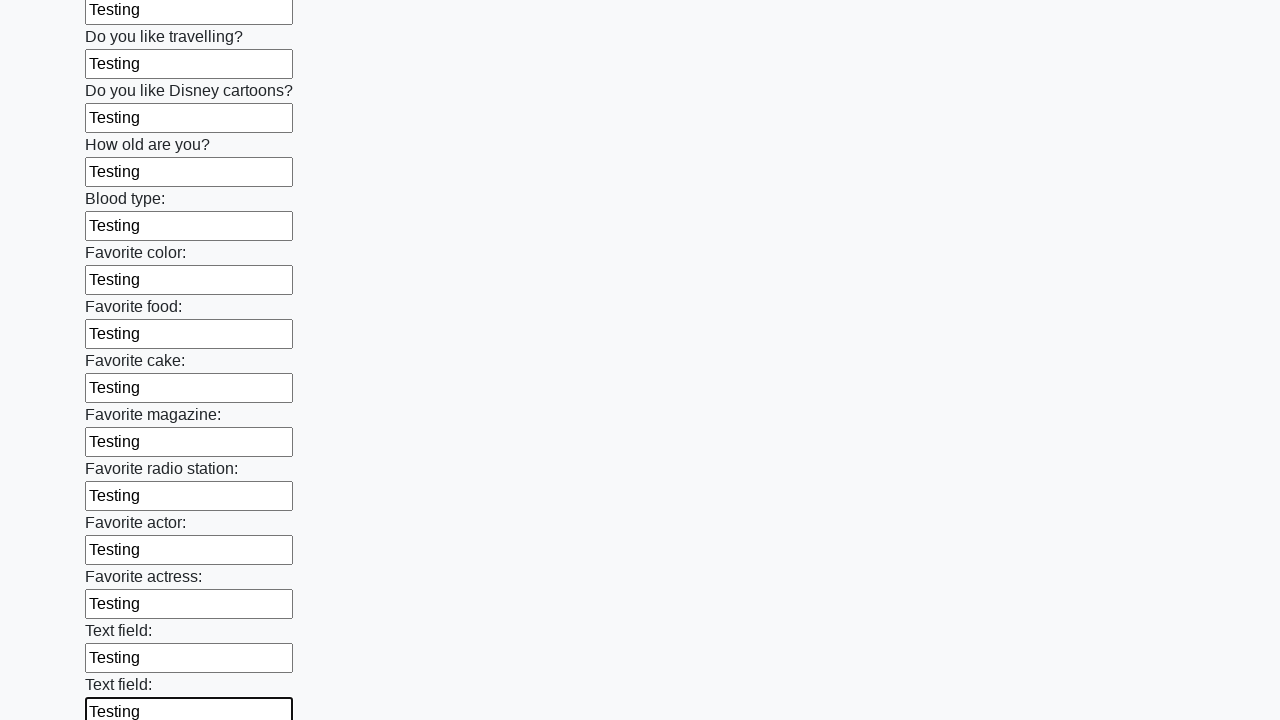

Filled a text input field with 'Testing' on input[type="text"] >> nth=28
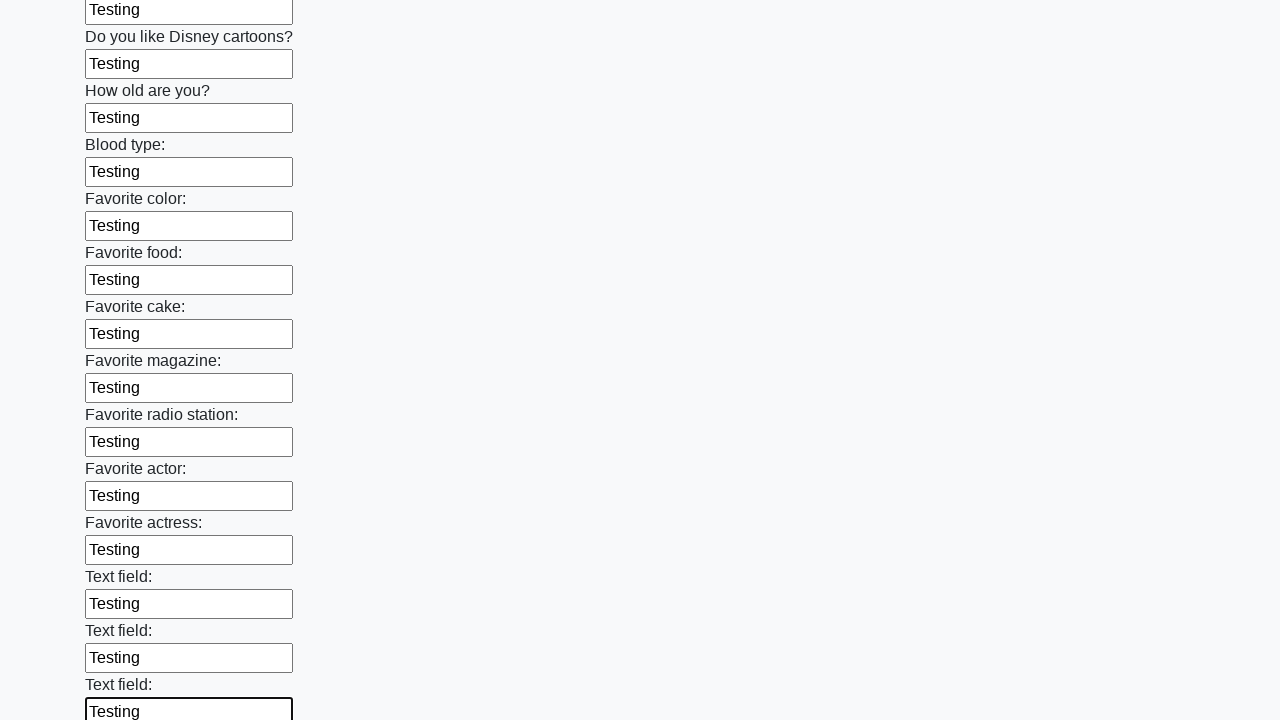

Filled a text input field with 'Testing' on input[type="text"] >> nth=29
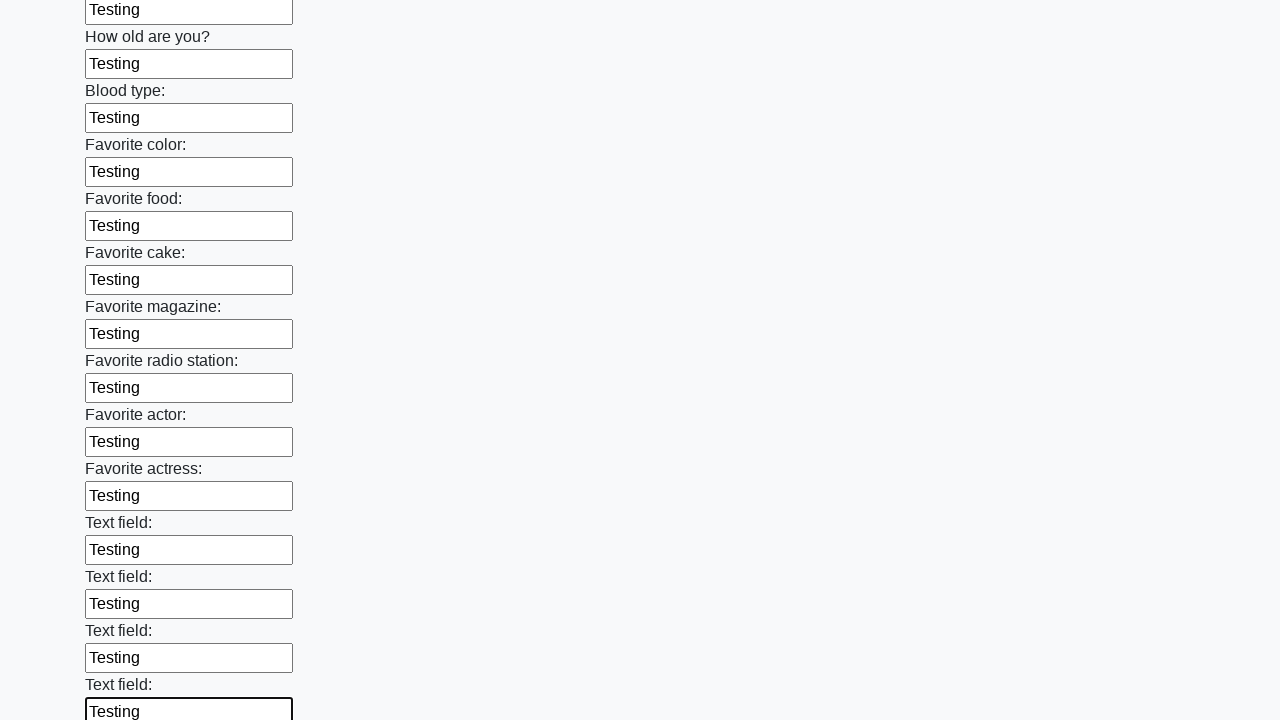

Filled a text input field with 'Testing' on input[type="text"] >> nth=30
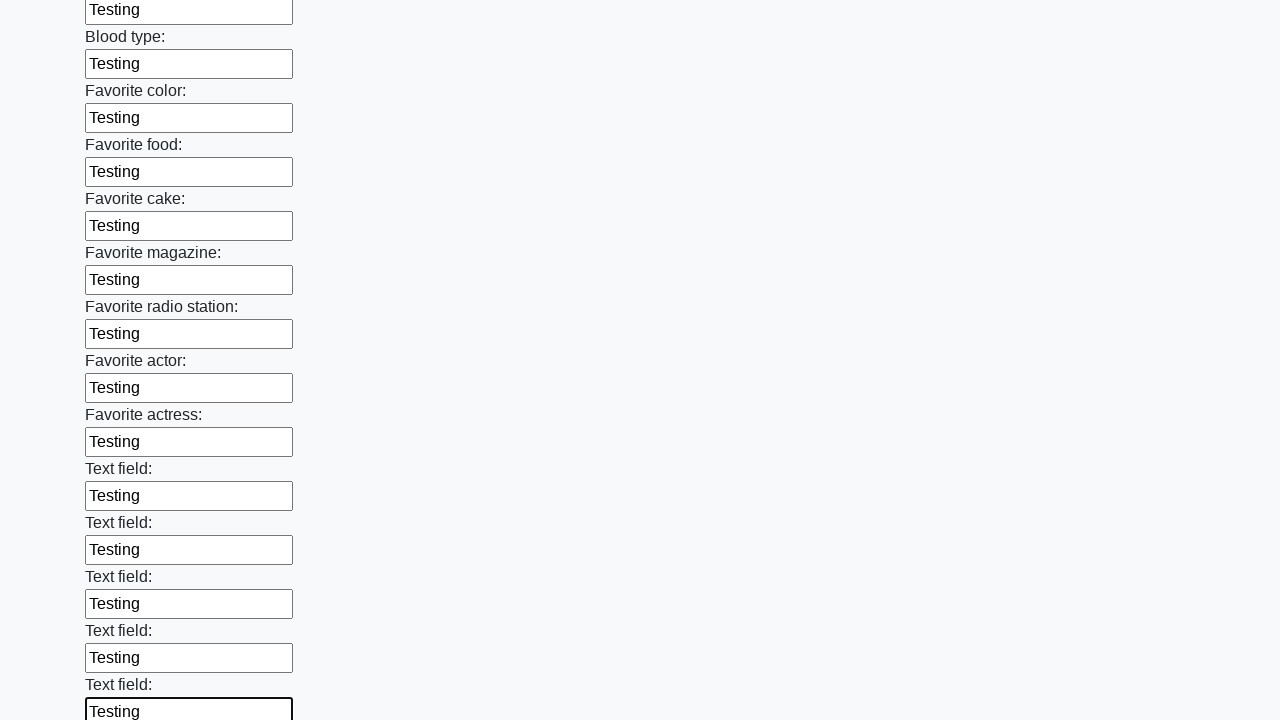

Filled a text input field with 'Testing' on input[type="text"] >> nth=31
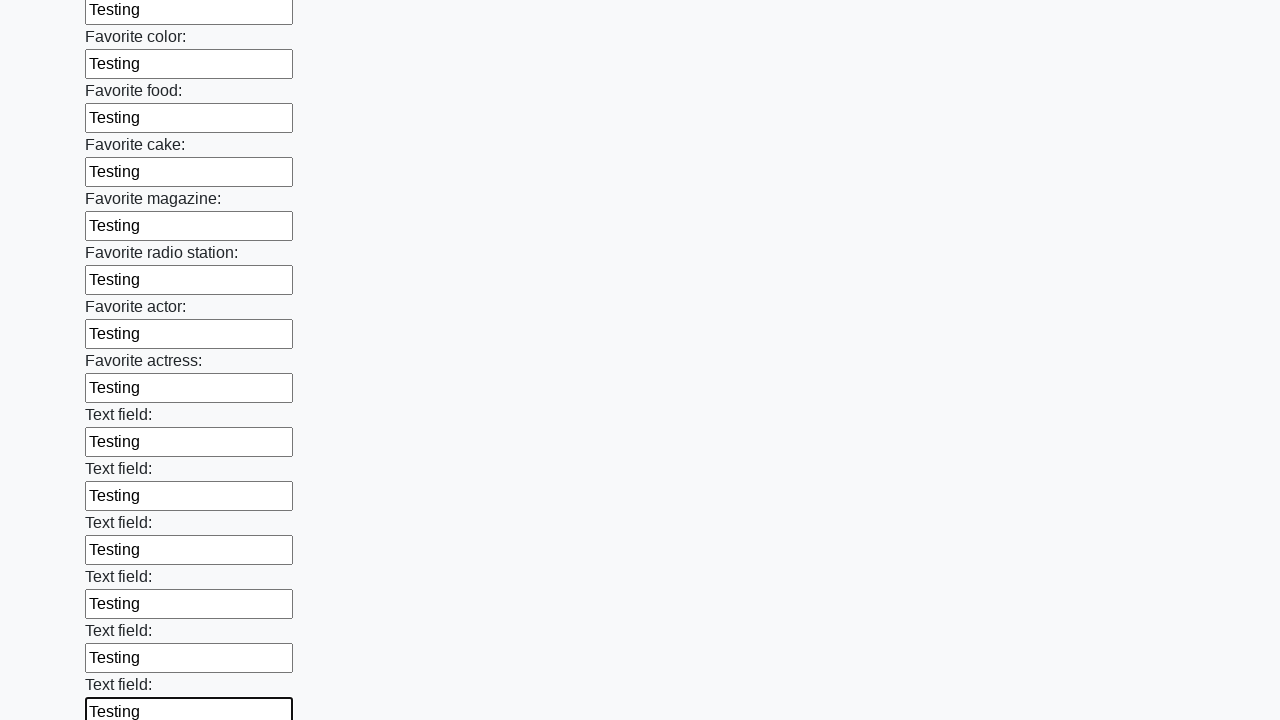

Filled a text input field with 'Testing' on input[type="text"] >> nth=32
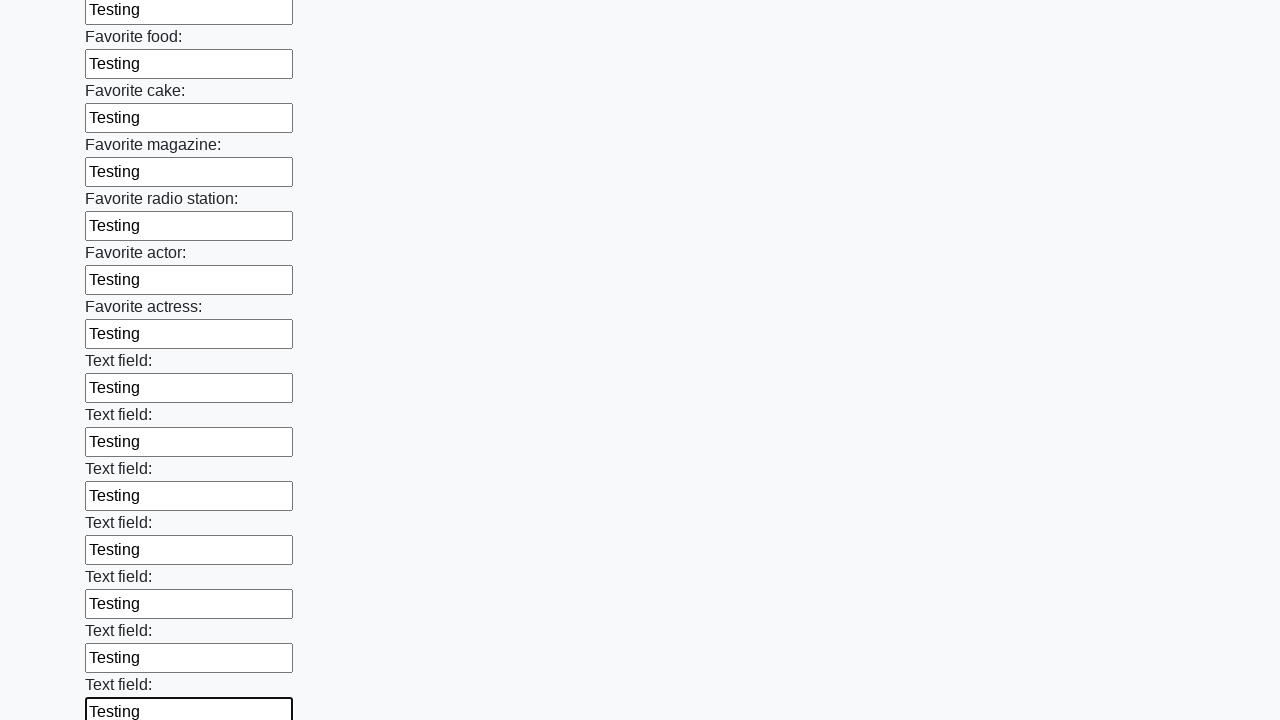

Filled a text input field with 'Testing' on input[type="text"] >> nth=33
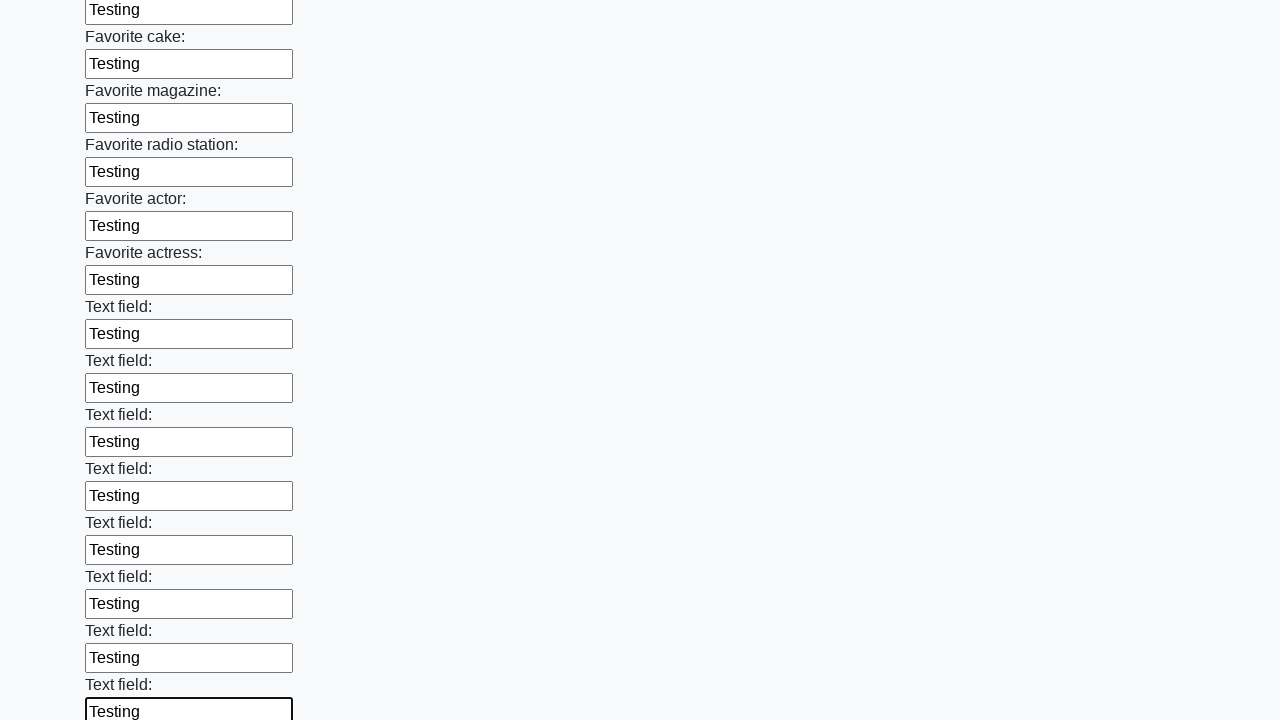

Filled a text input field with 'Testing' on input[type="text"] >> nth=34
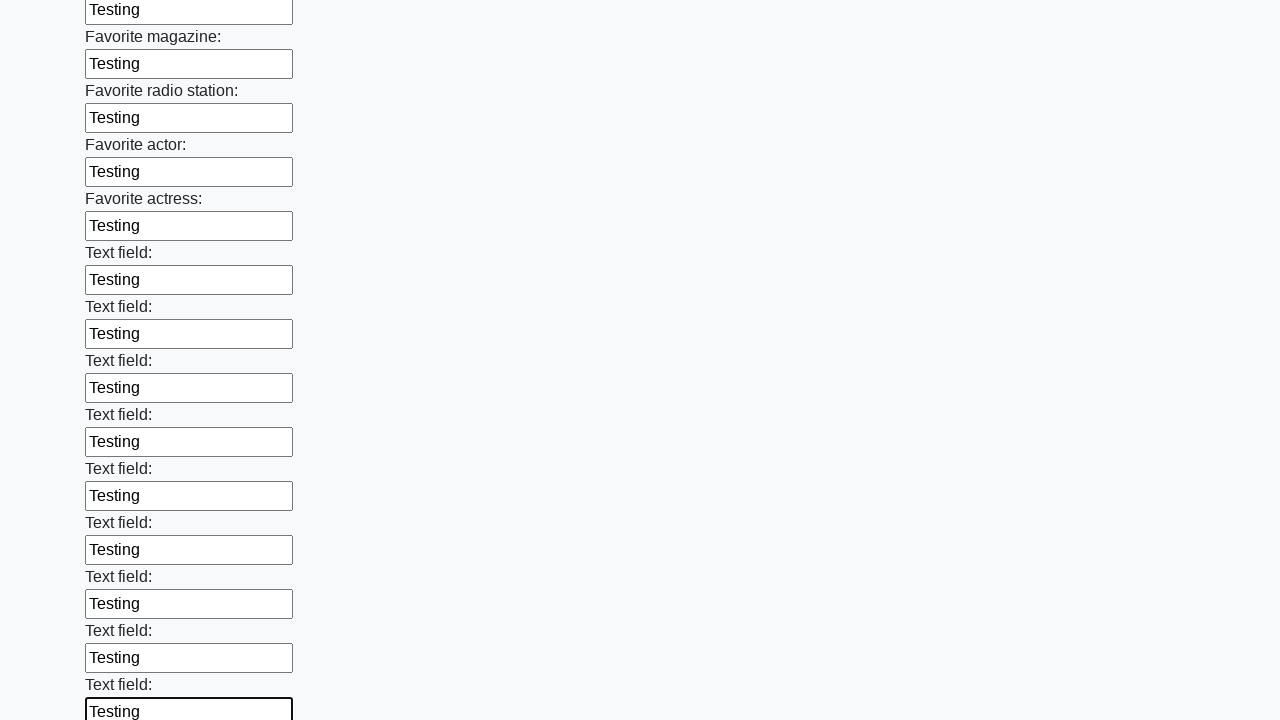

Filled a text input field with 'Testing' on input[type="text"] >> nth=35
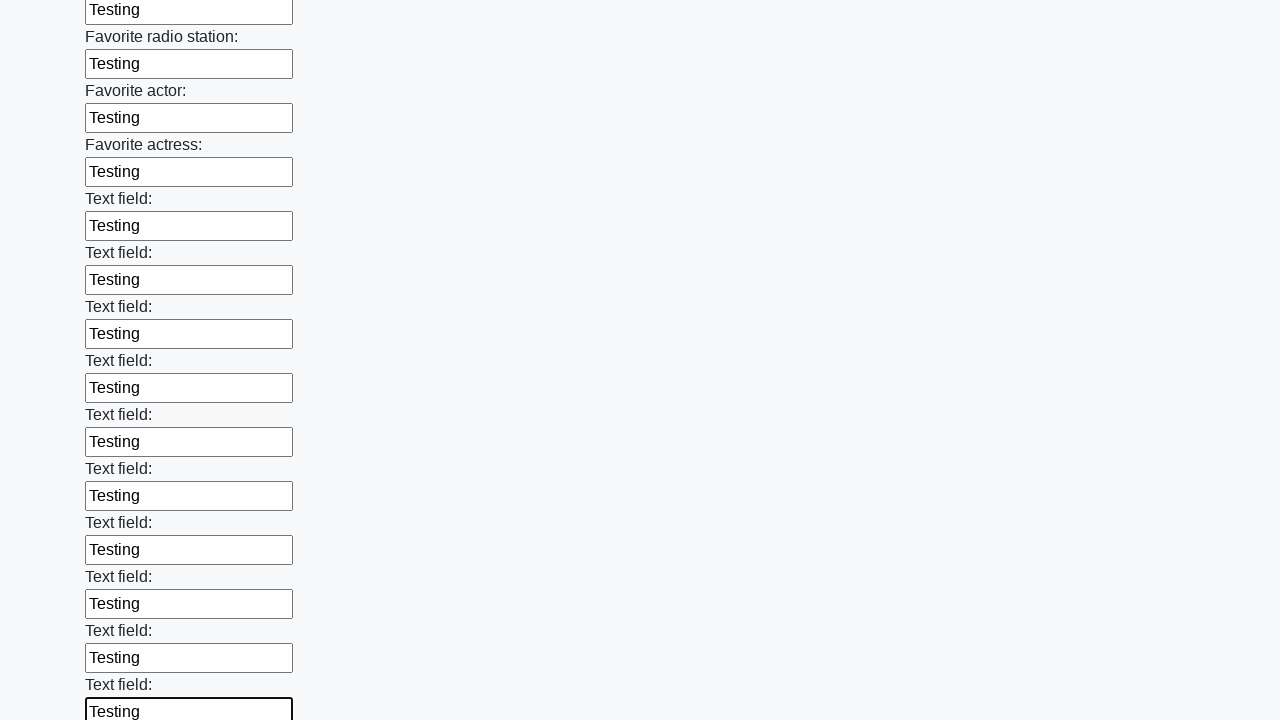

Filled a text input field with 'Testing' on input[type="text"] >> nth=36
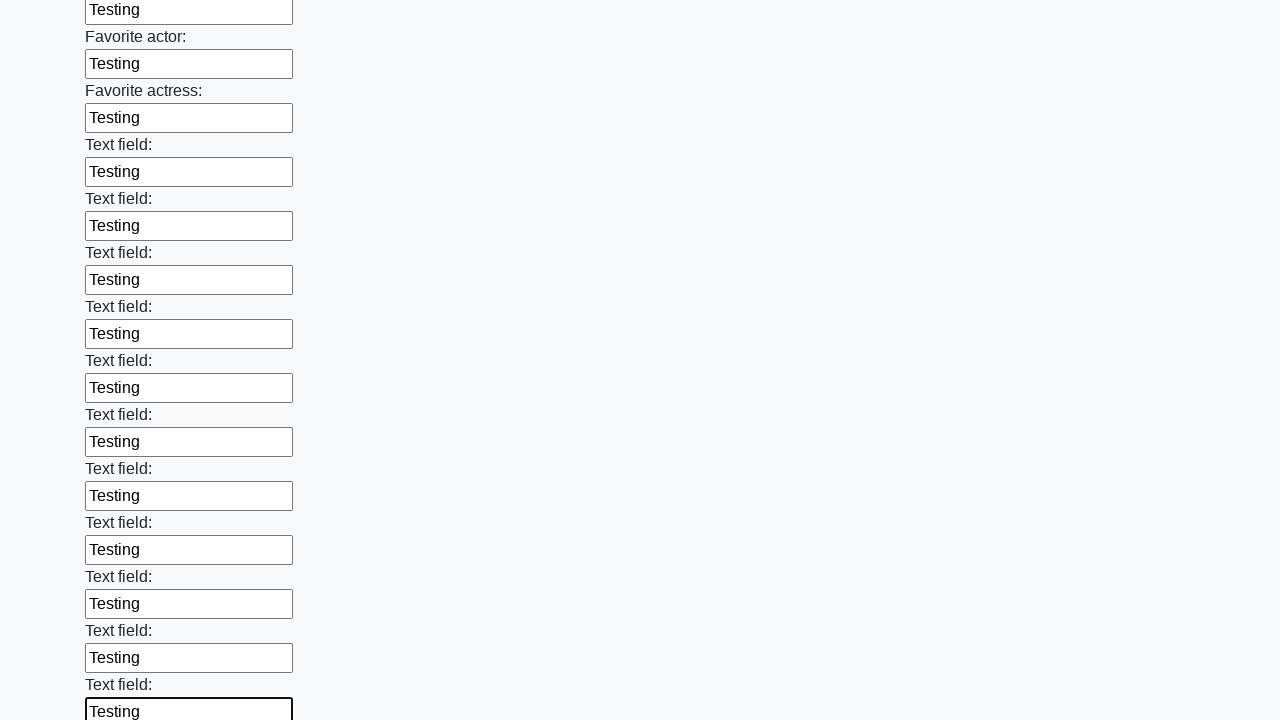

Filled a text input field with 'Testing' on input[type="text"] >> nth=37
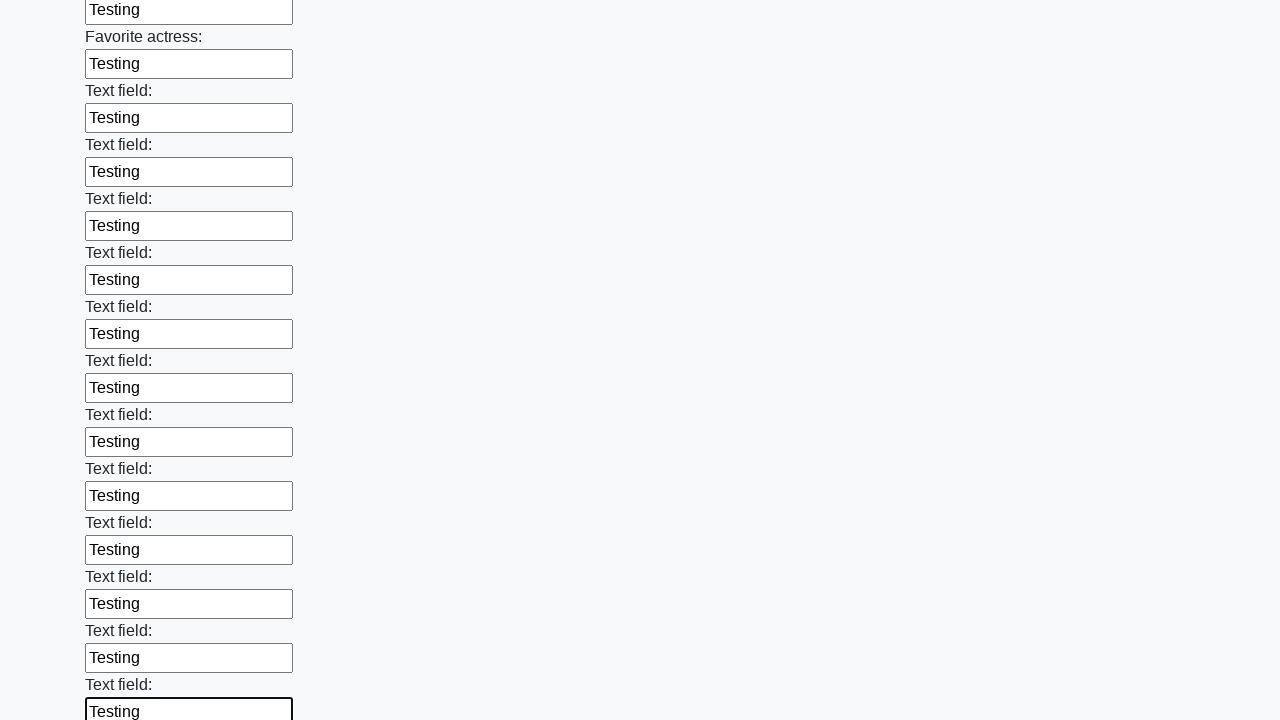

Filled a text input field with 'Testing' on input[type="text"] >> nth=38
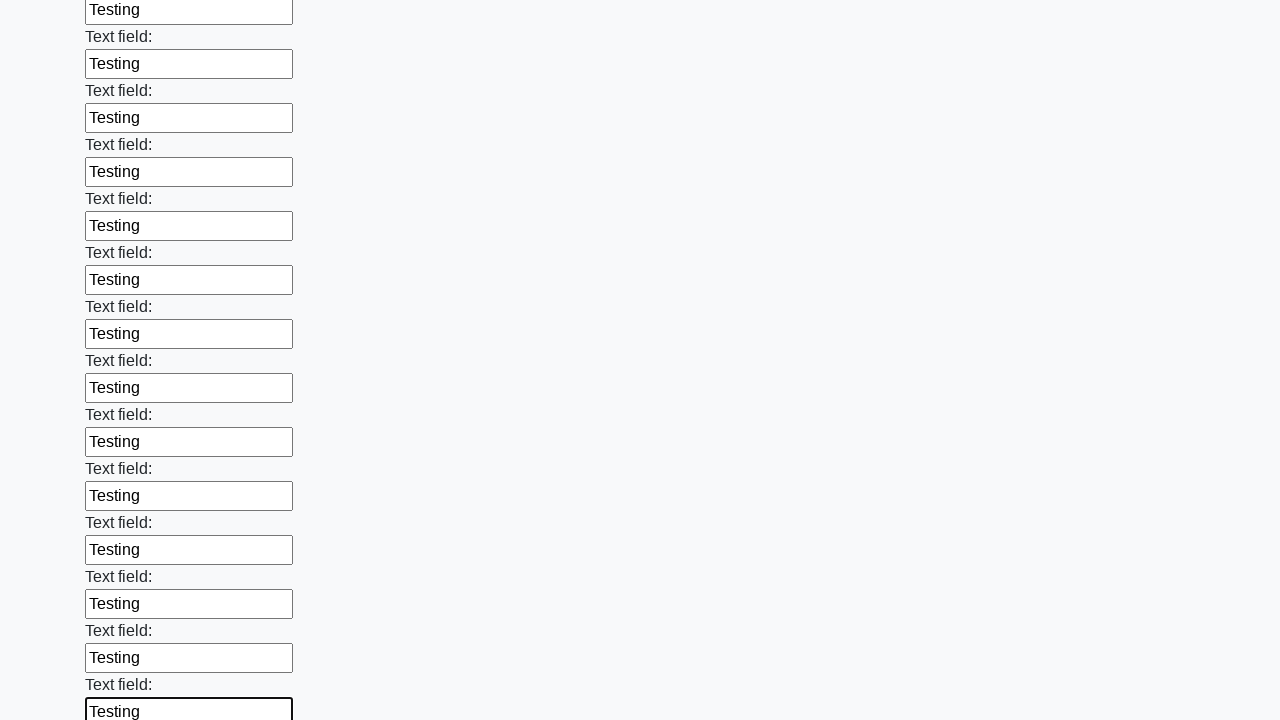

Filled a text input field with 'Testing' on input[type="text"] >> nth=39
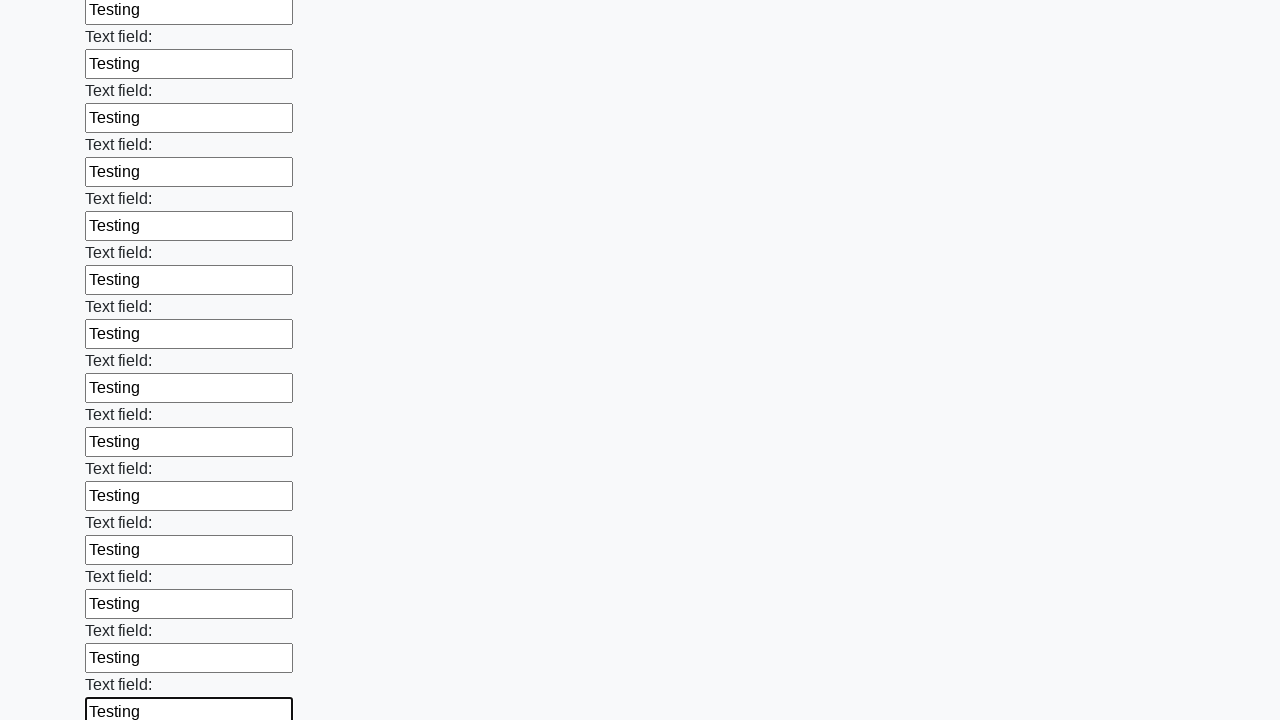

Filled a text input field with 'Testing' on input[type="text"] >> nth=40
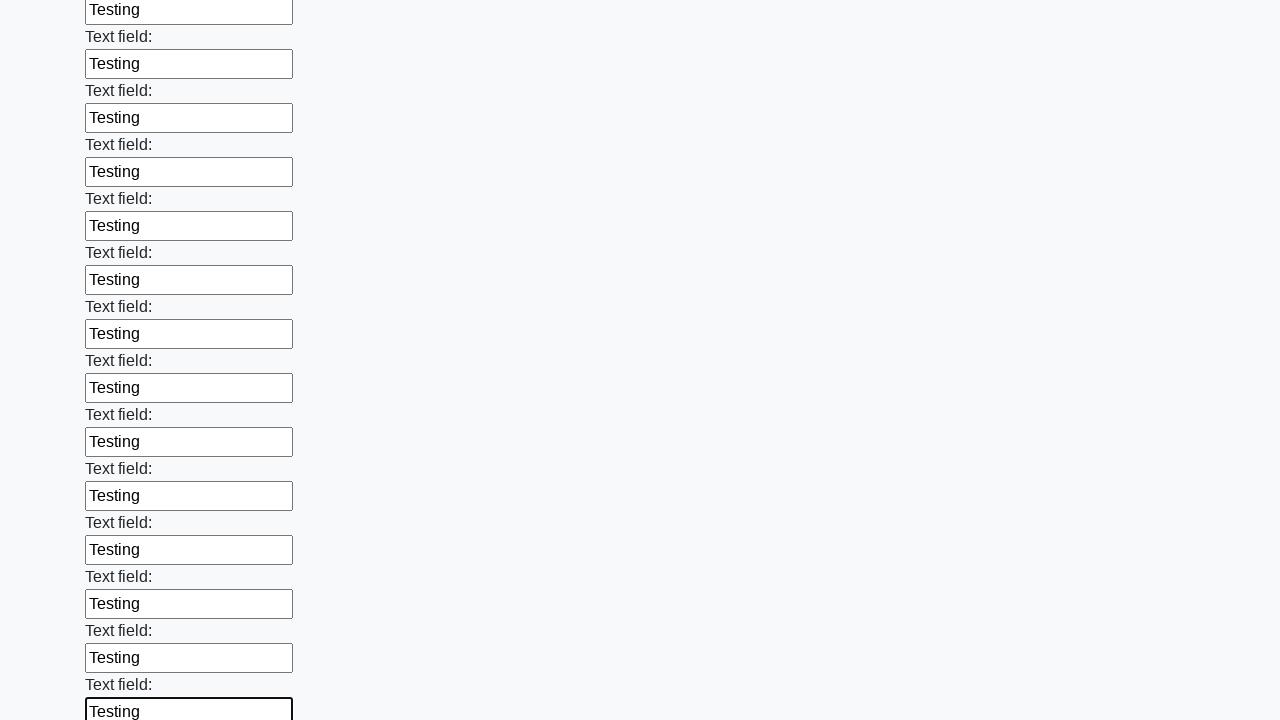

Filled a text input field with 'Testing' on input[type="text"] >> nth=41
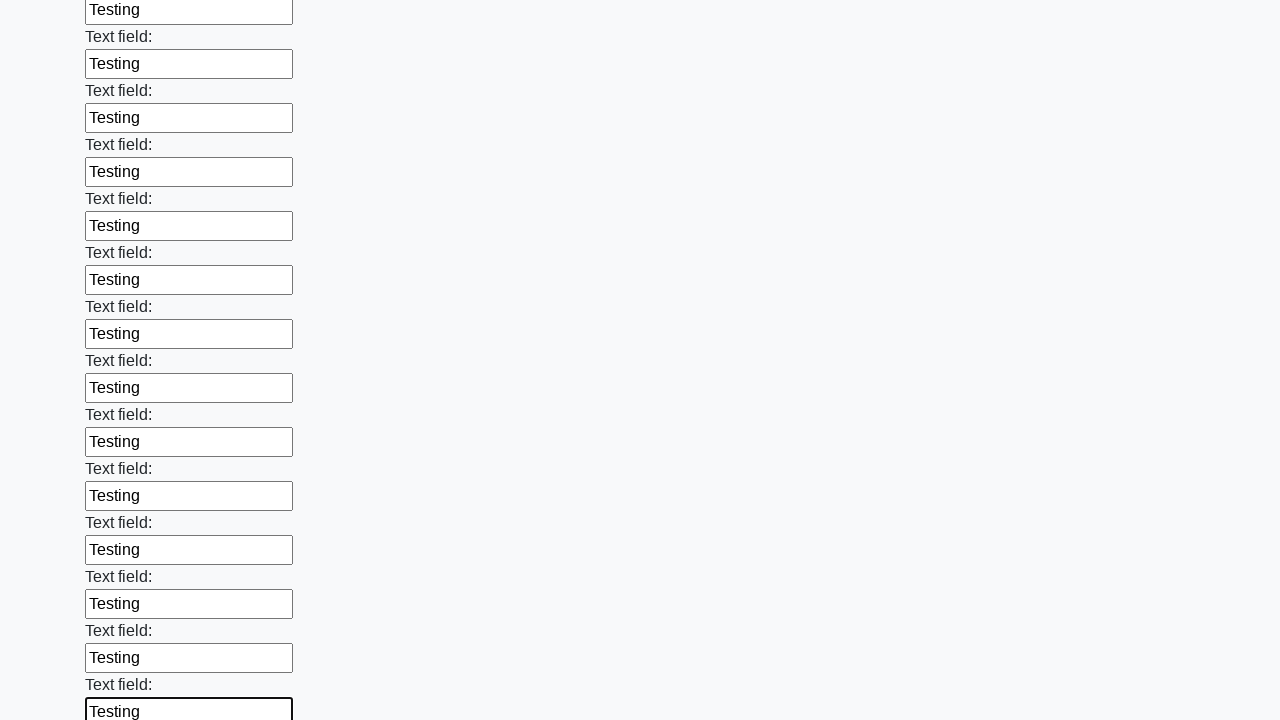

Filled a text input field with 'Testing' on input[type="text"] >> nth=42
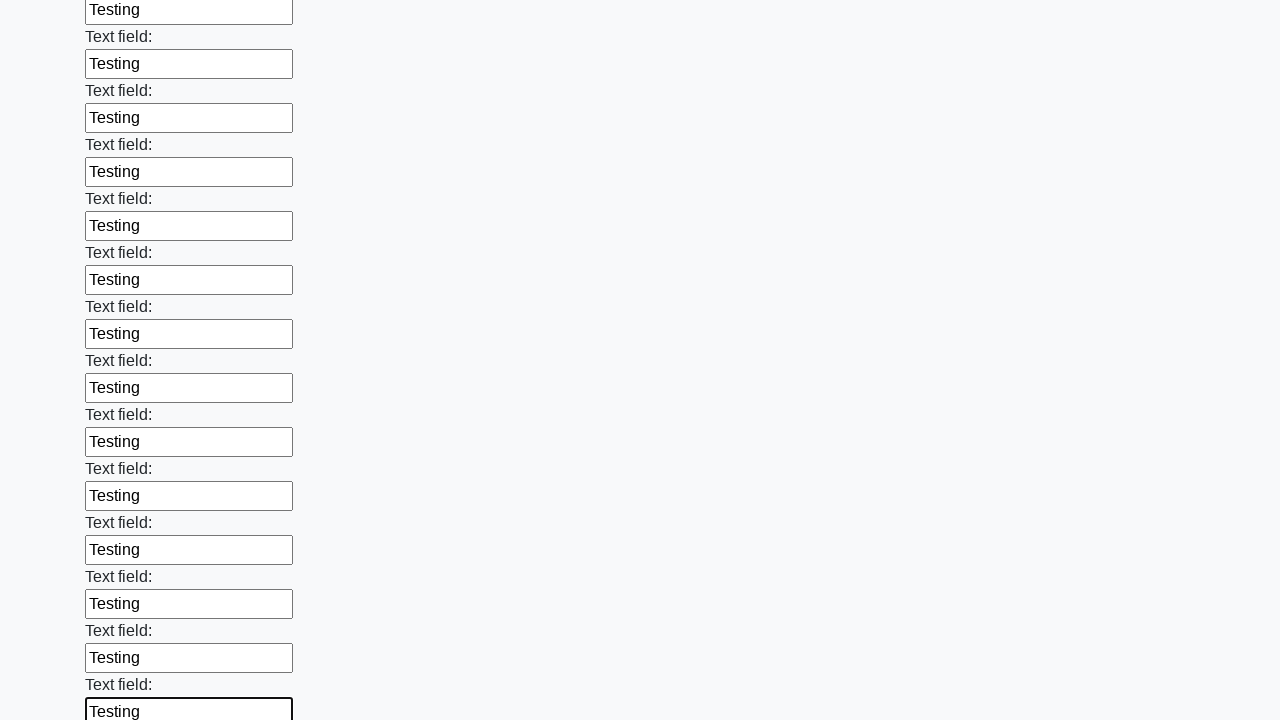

Filled a text input field with 'Testing' on input[type="text"] >> nth=43
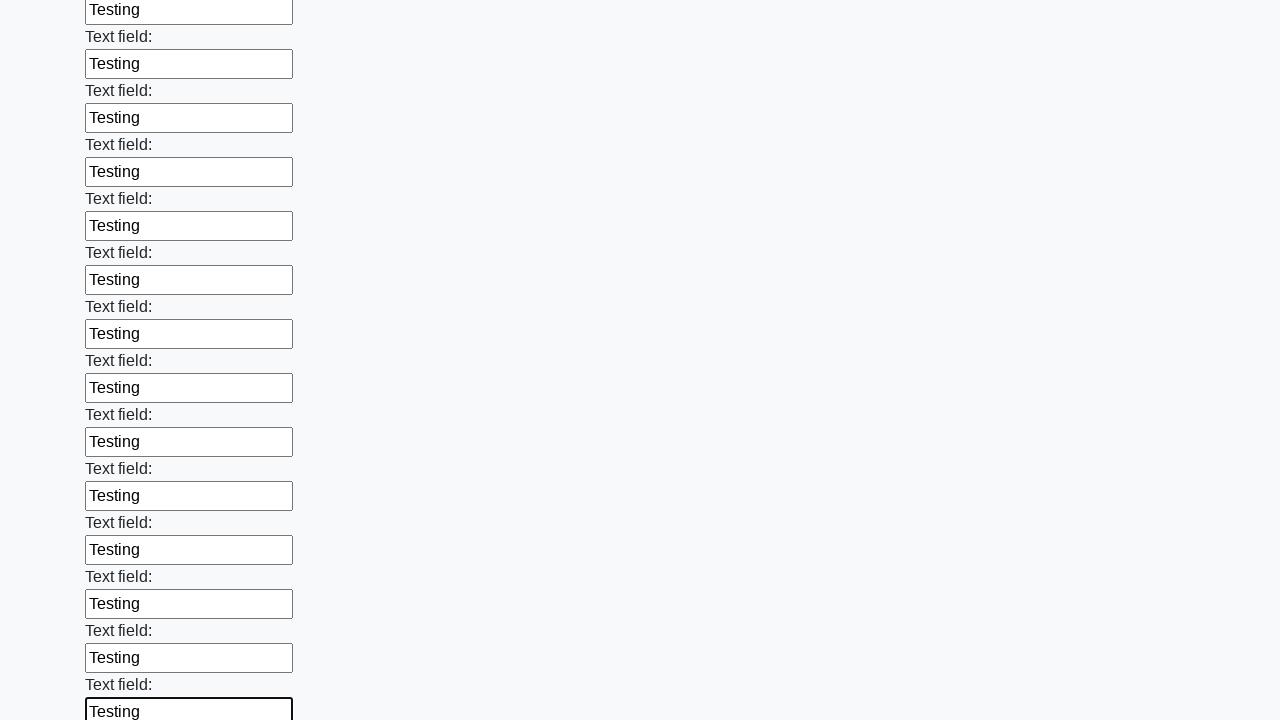

Filled a text input field with 'Testing' on input[type="text"] >> nth=44
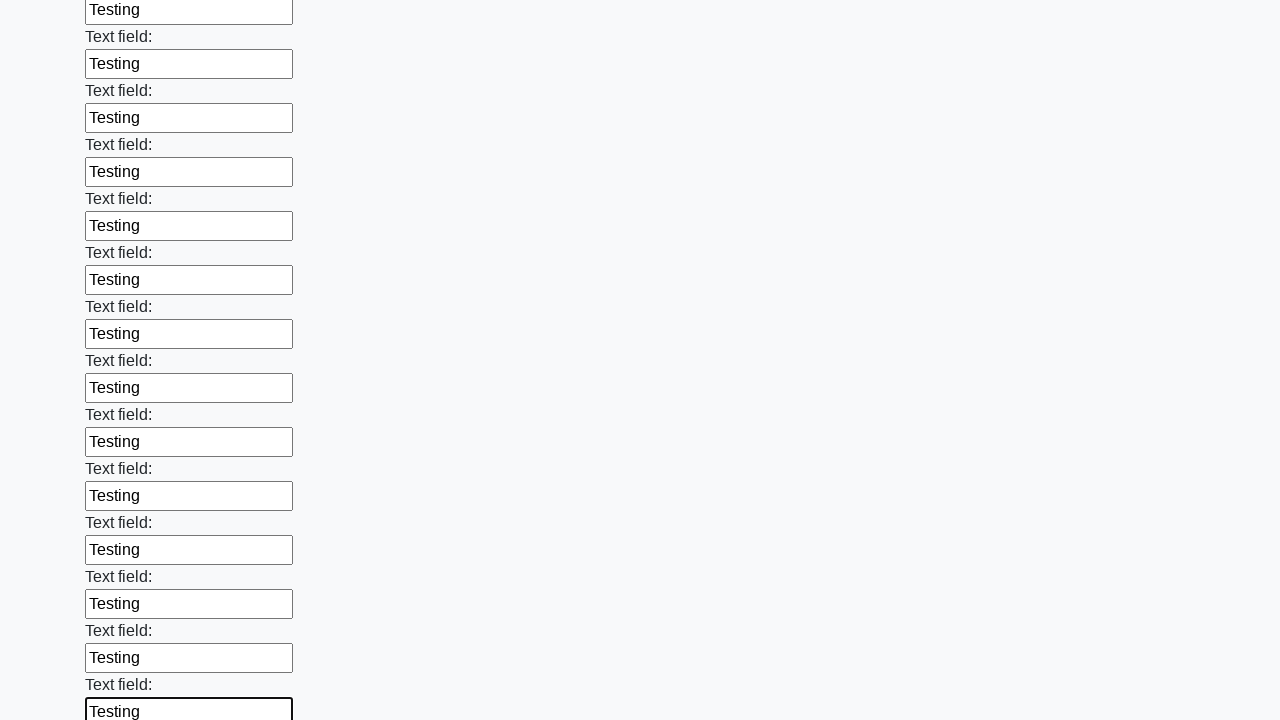

Filled a text input field with 'Testing' on input[type="text"] >> nth=45
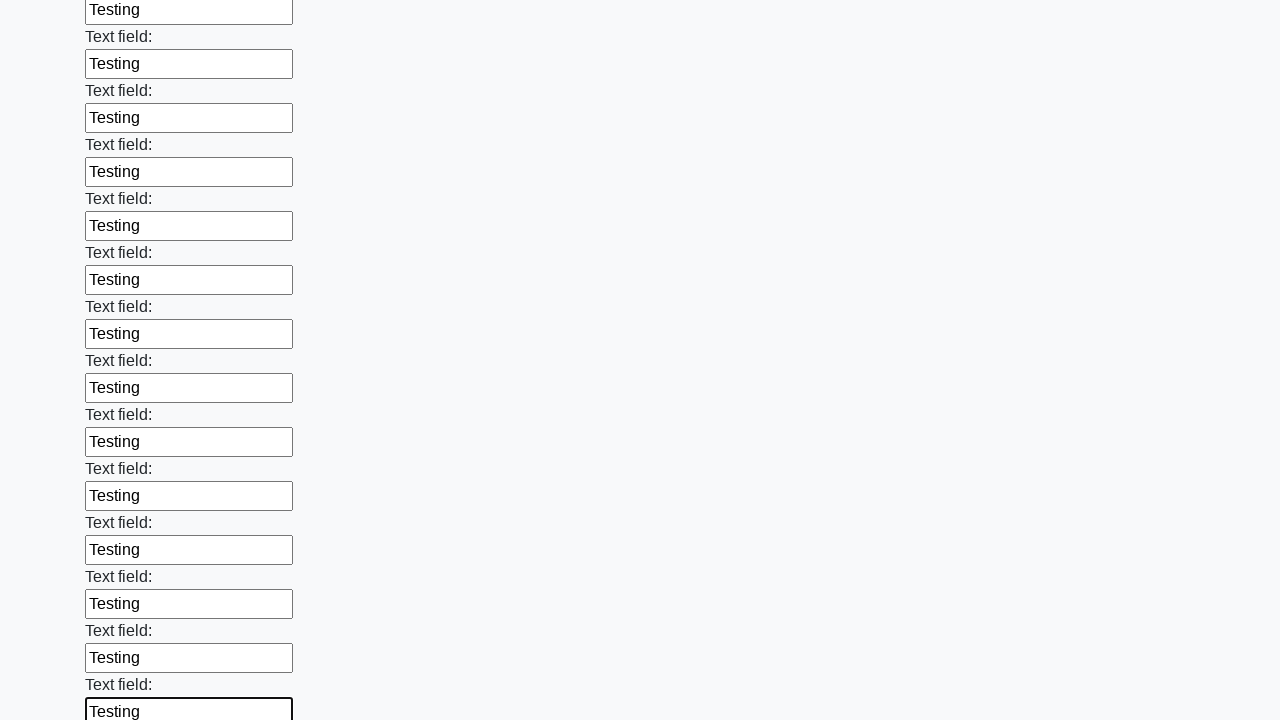

Filled a text input field with 'Testing' on input[type="text"] >> nth=46
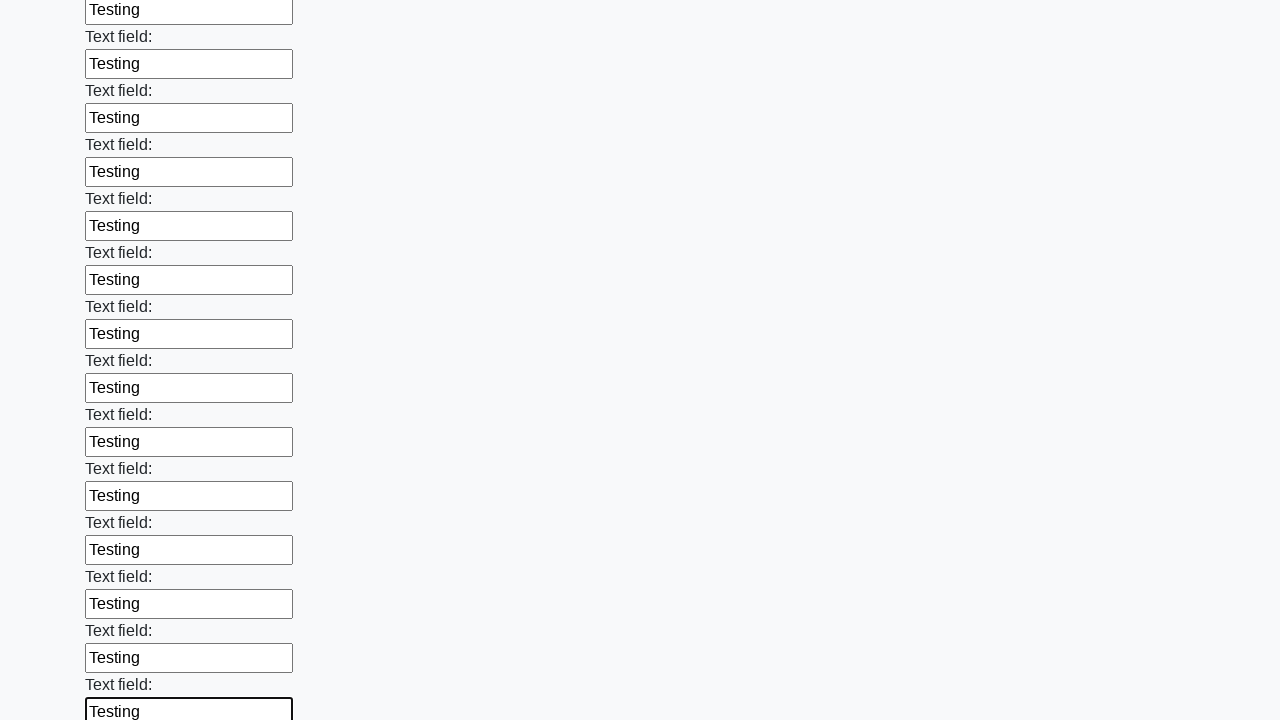

Filled a text input field with 'Testing' on input[type="text"] >> nth=47
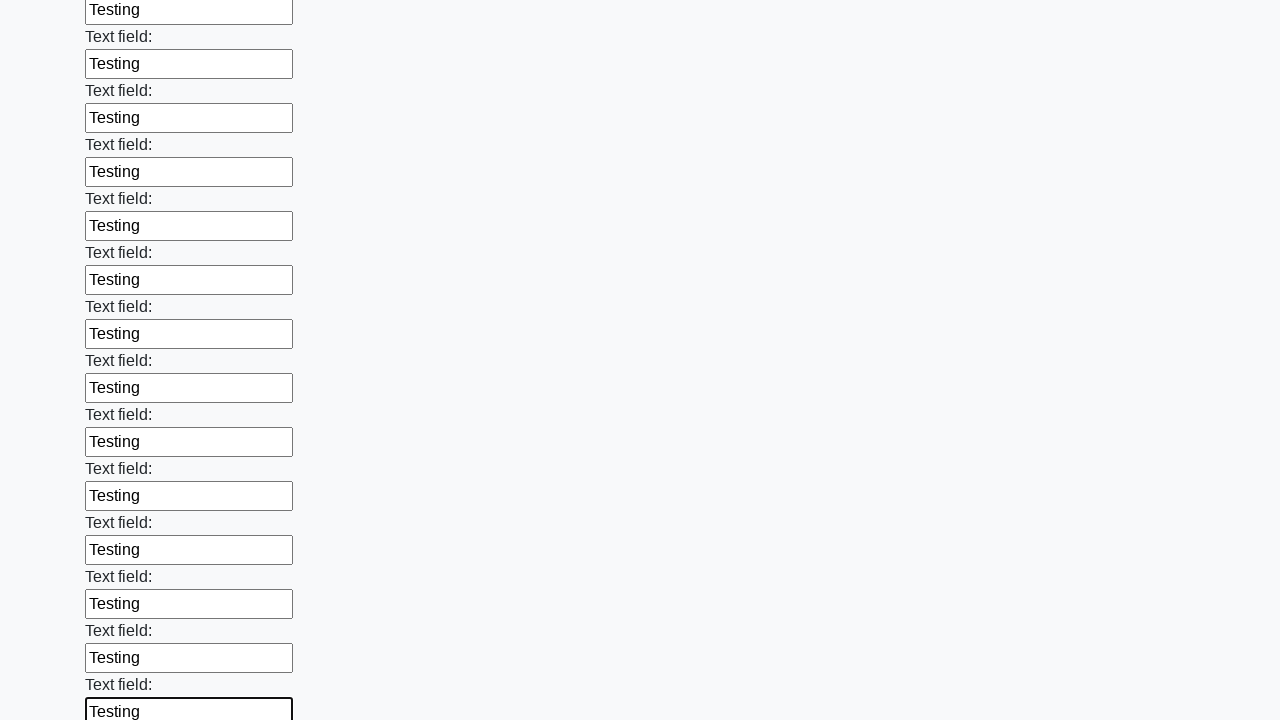

Filled a text input field with 'Testing' on input[type="text"] >> nth=48
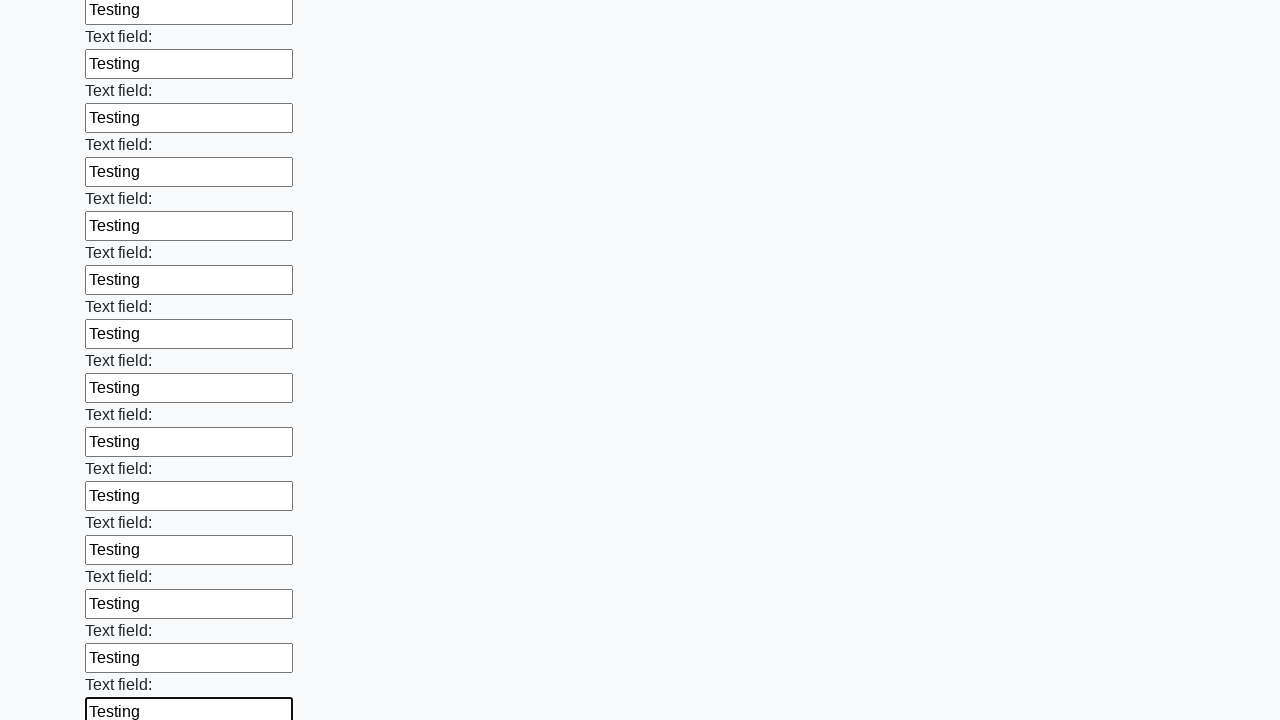

Filled a text input field with 'Testing' on input[type="text"] >> nth=49
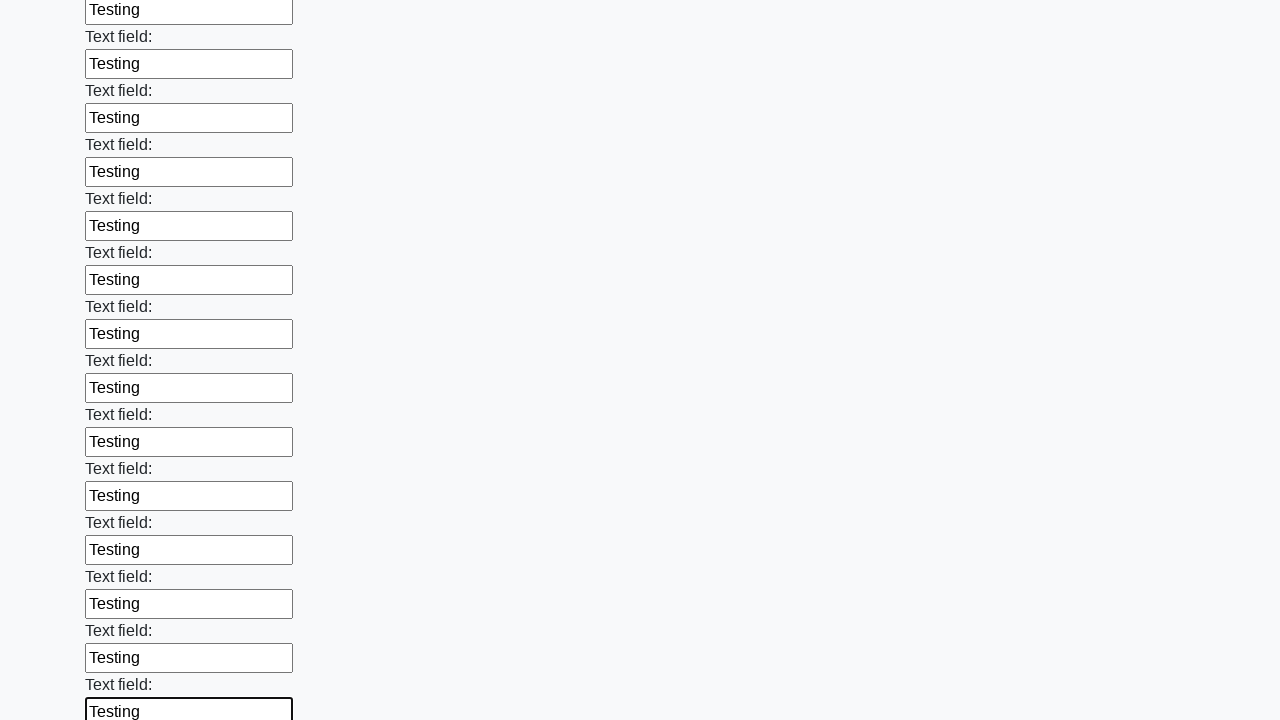

Filled a text input field with 'Testing' on input[type="text"] >> nth=50
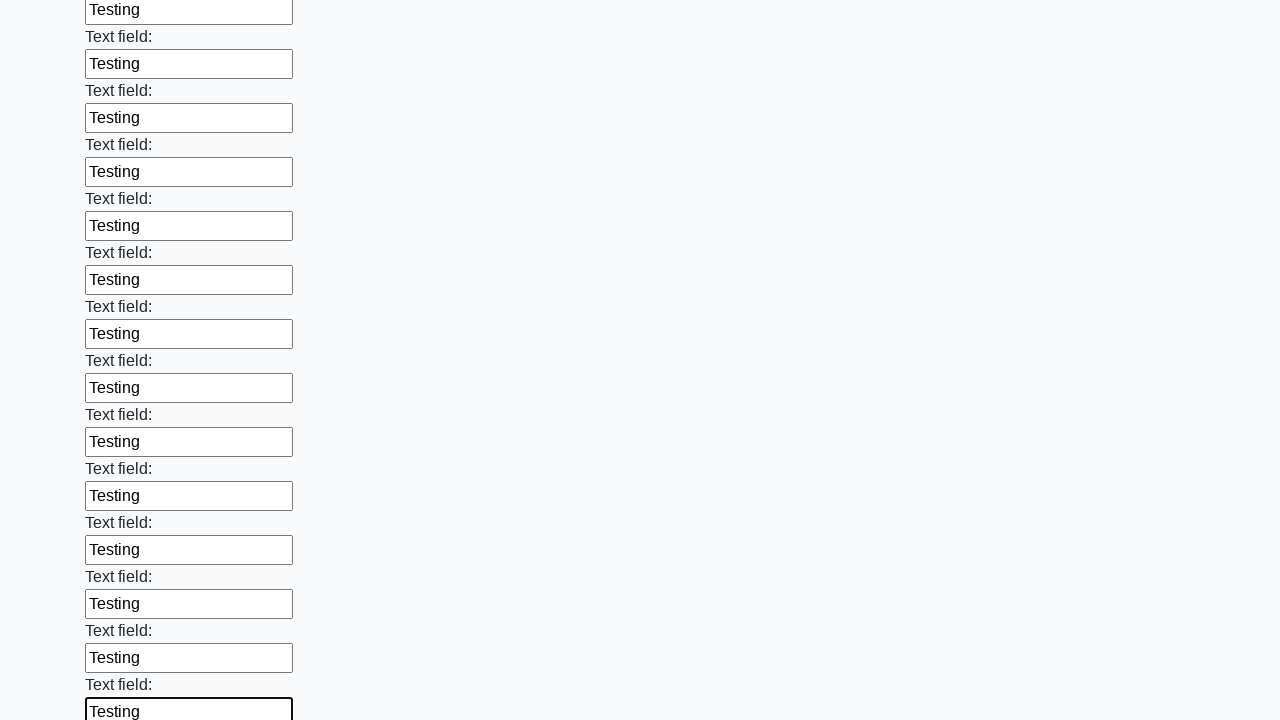

Filled a text input field with 'Testing' on input[type="text"] >> nth=51
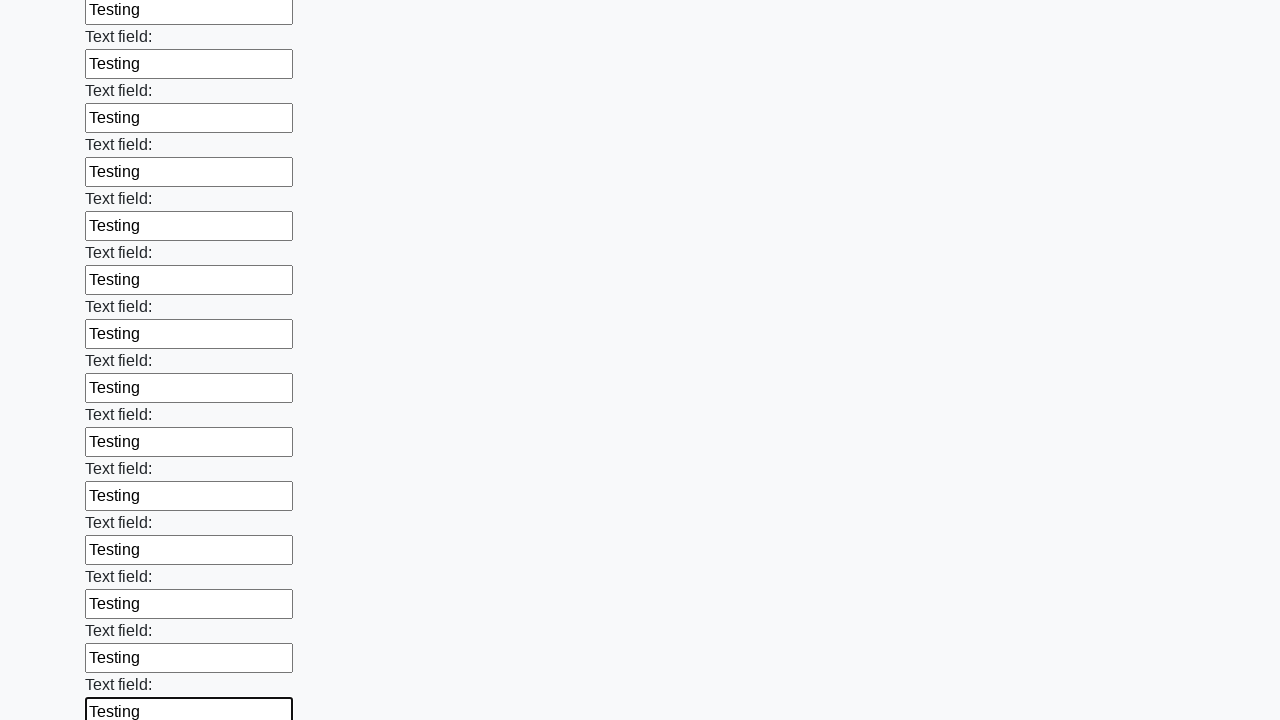

Filled a text input field with 'Testing' on input[type="text"] >> nth=52
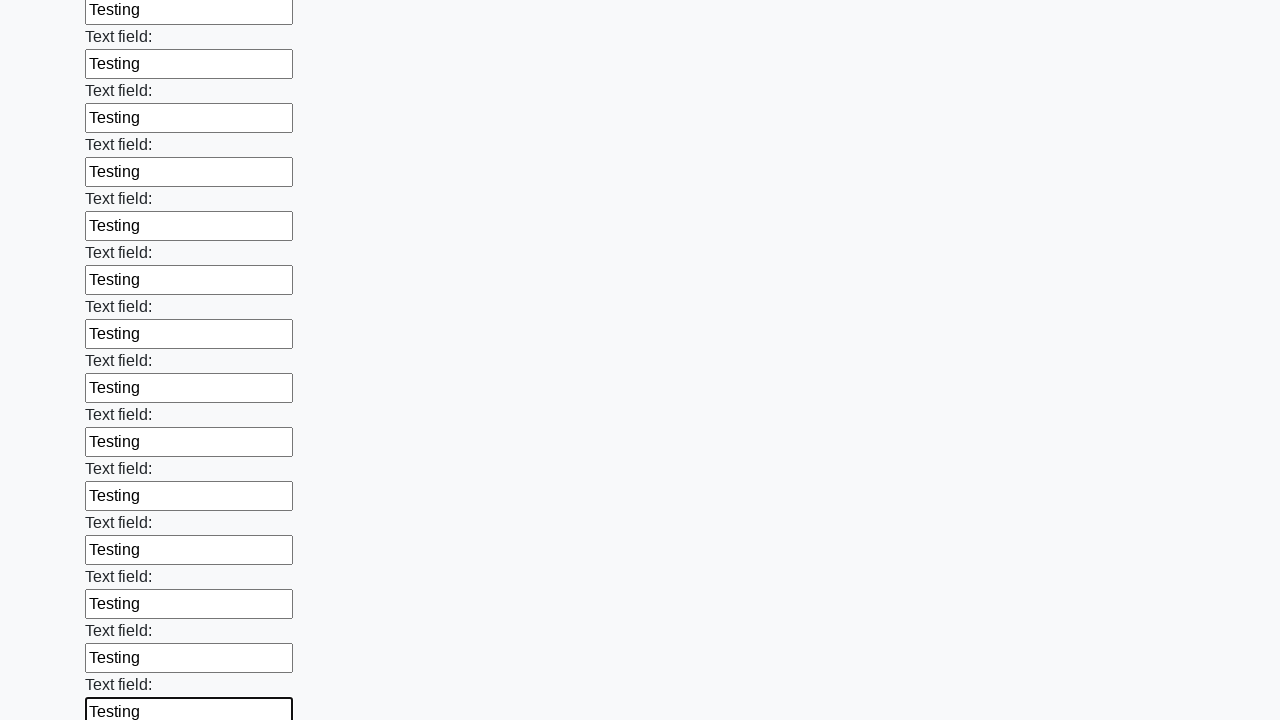

Filled a text input field with 'Testing' on input[type="text"] >> nth=53
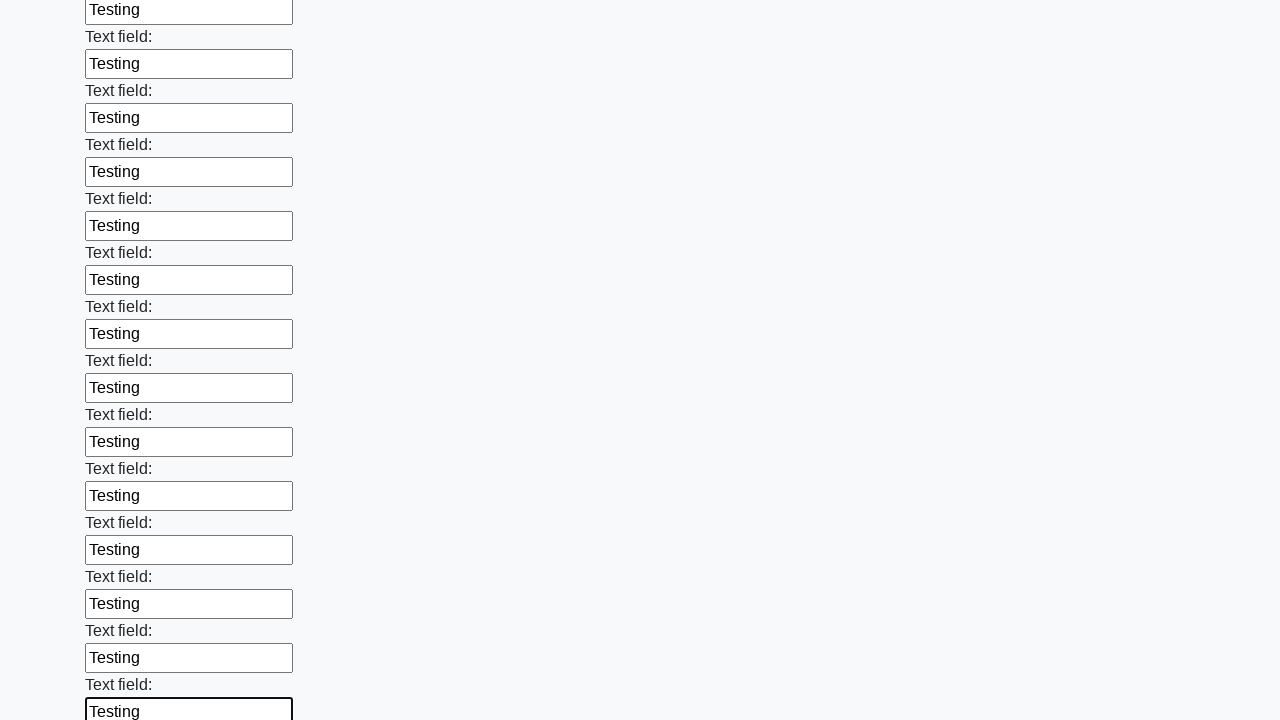

Filled a text input field with 'Testing' on input[type="text"] >> nth=54
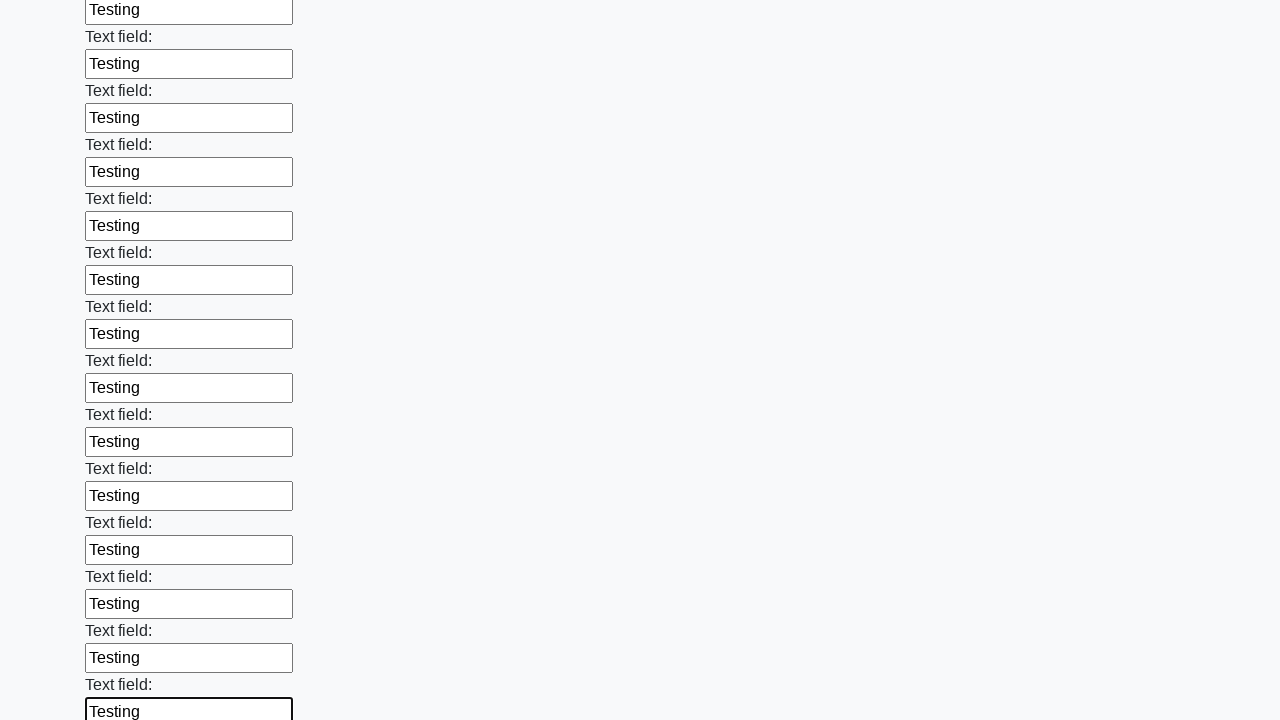

Filled a text input field with 'Testing' on input[type="text"] >> nth=55
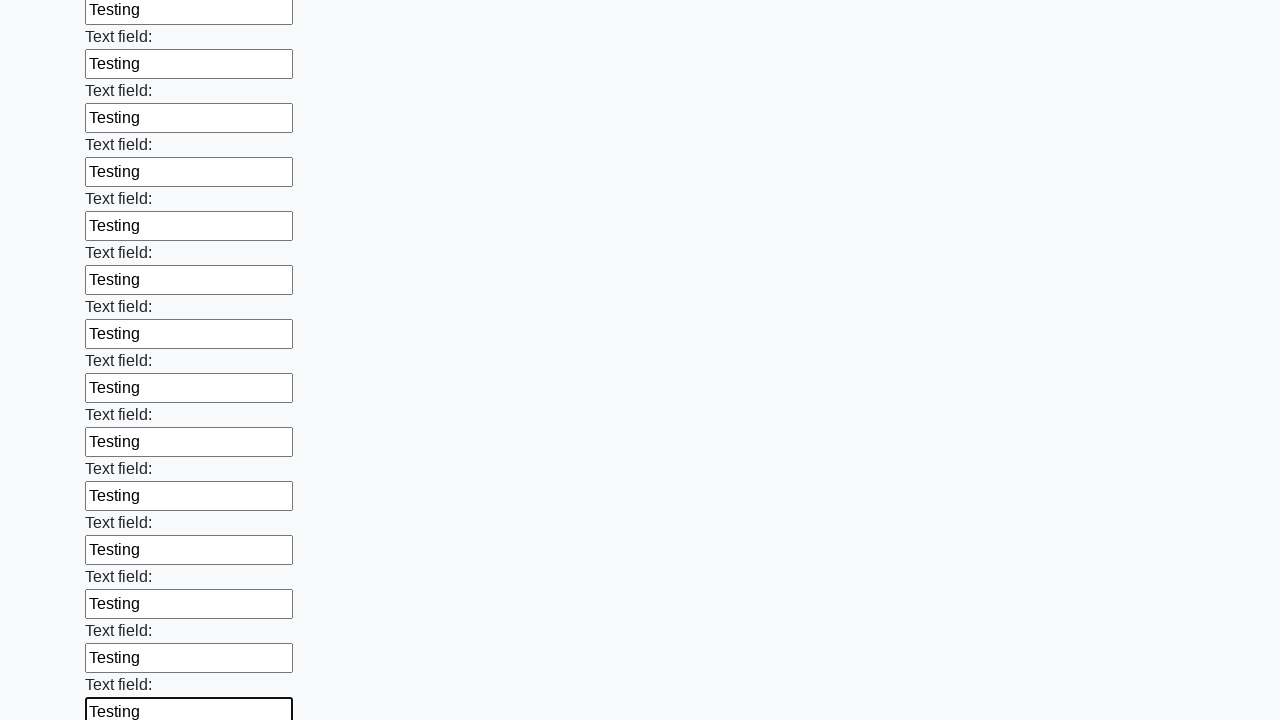

Filled a text input field with 'Testing' on input[type="text"] >> nth=56
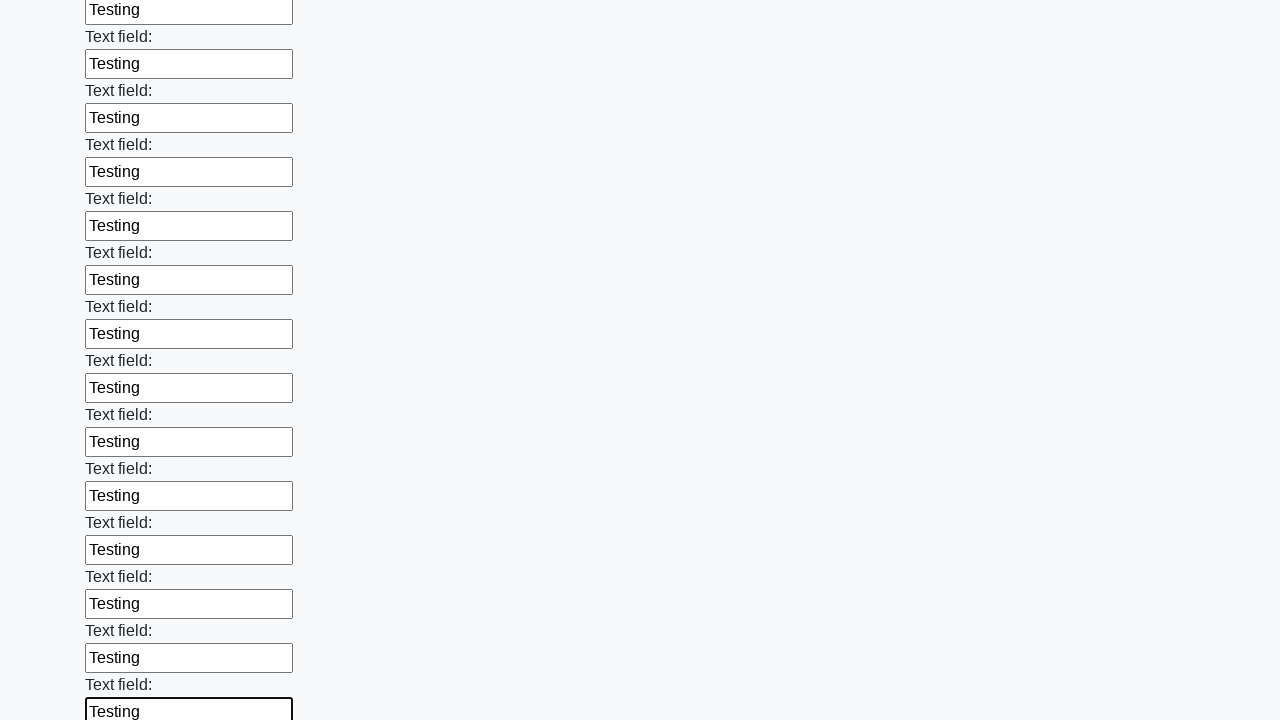

Filled a text input field with 'Testing' on input[type="text"] >> nth=57
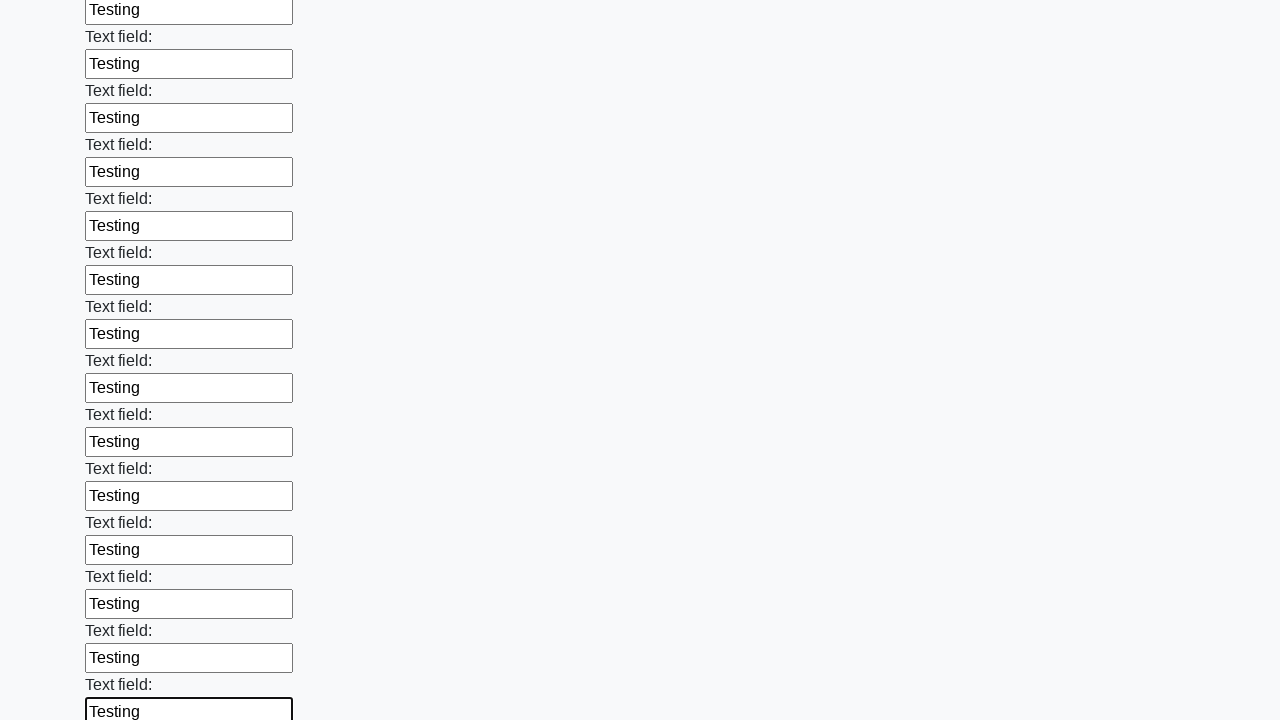

Filled a text input field with 'Testing' on input[type="text"] >> nth=58
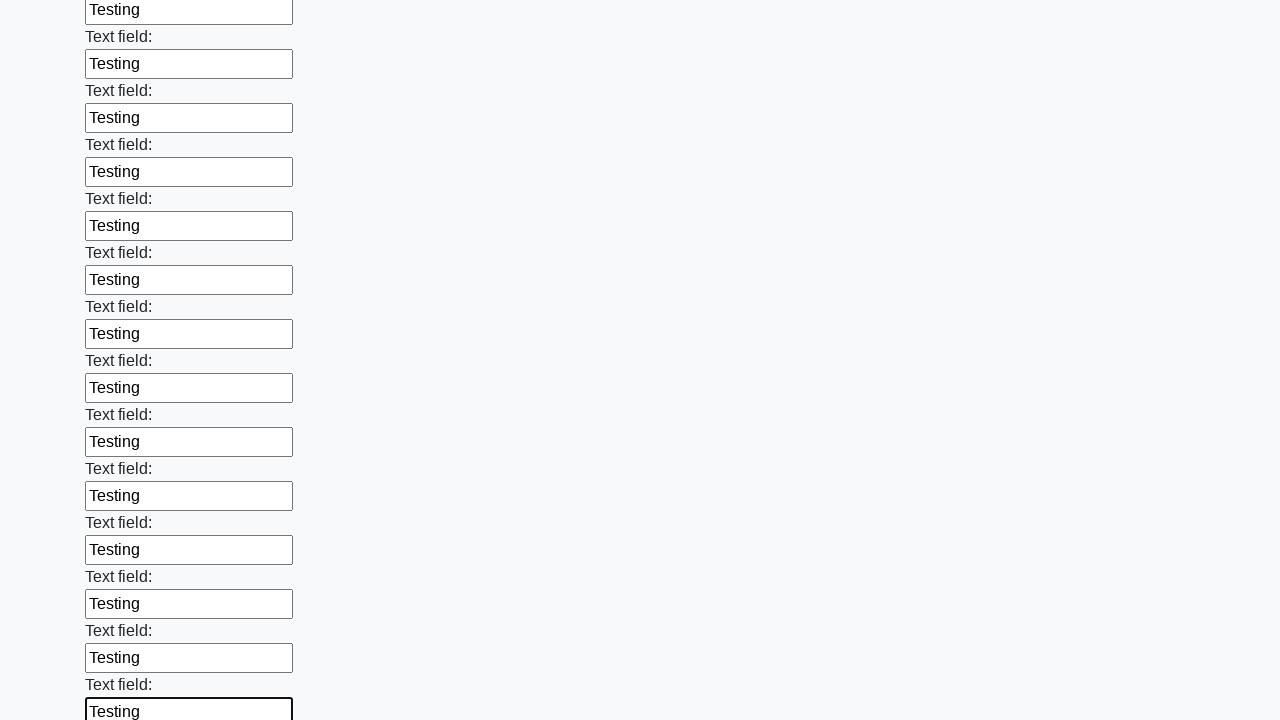

Filled a text input field with 'Testing' on input[type="text"] >> nth=59
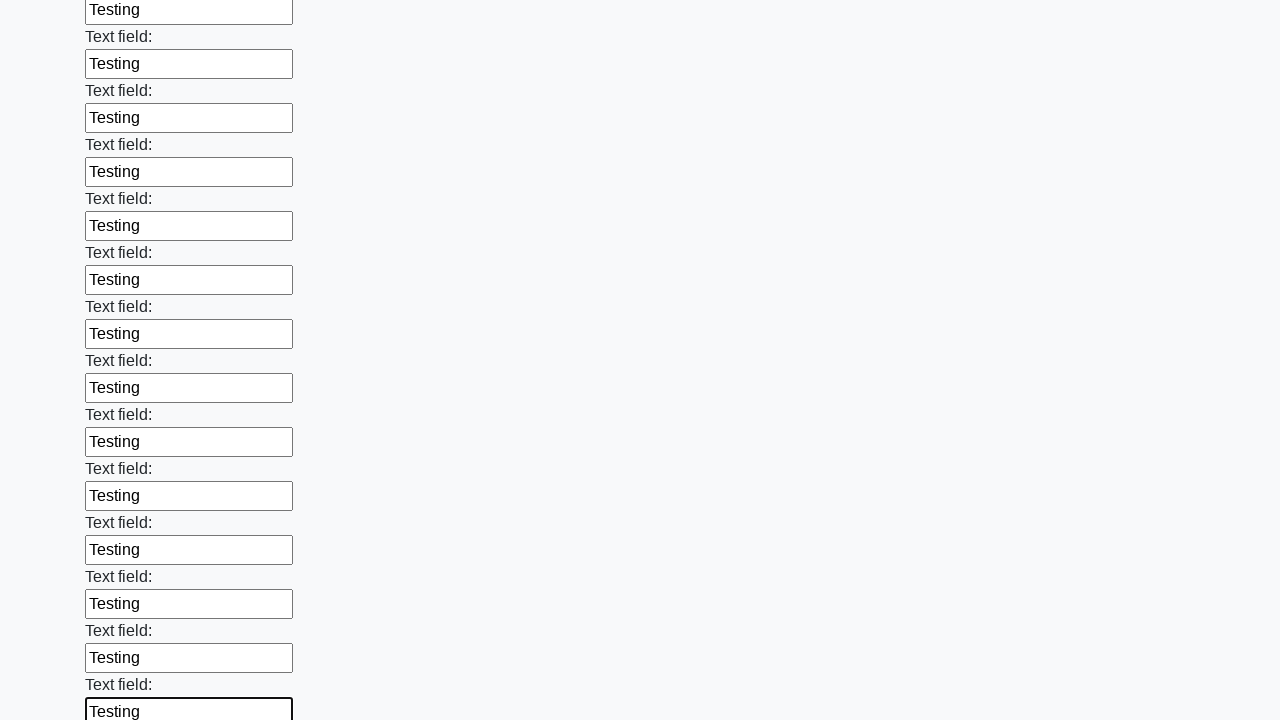

Filled a text input field with 'Testing' on input[type="text"] >> nth=60
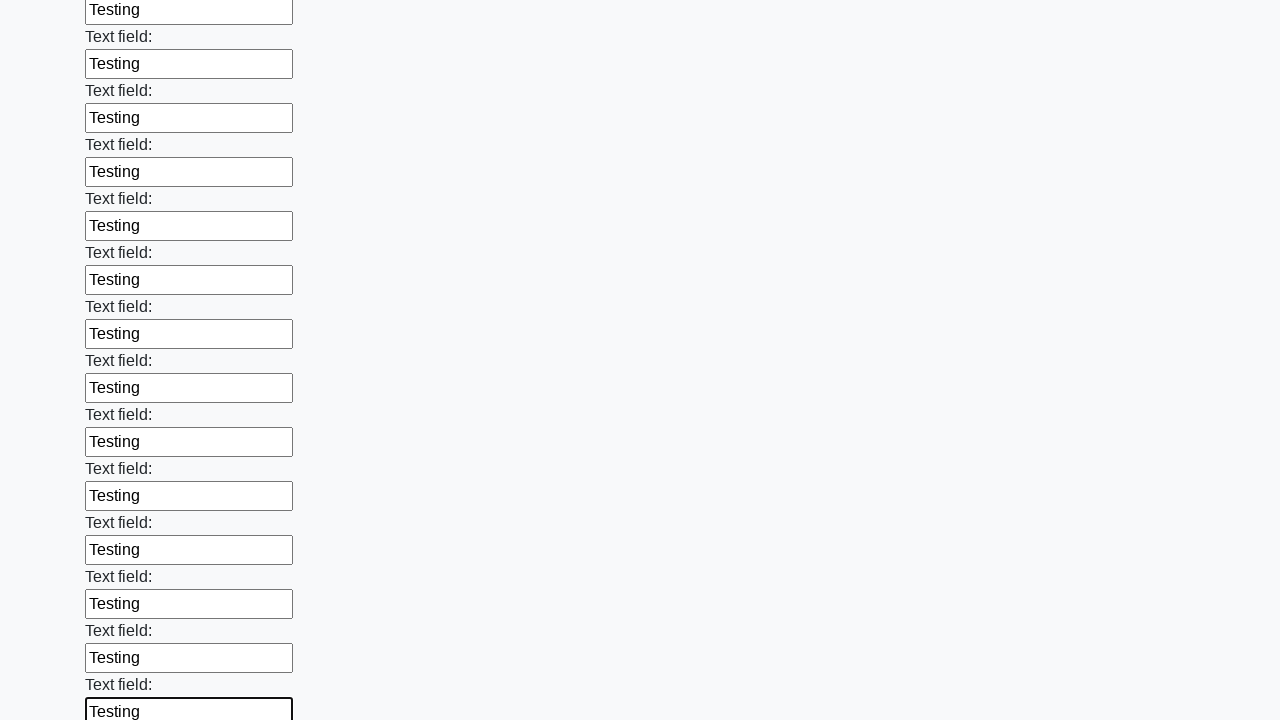

Filled a text input field with 'Testing' on input[type="text"] >> nth=61
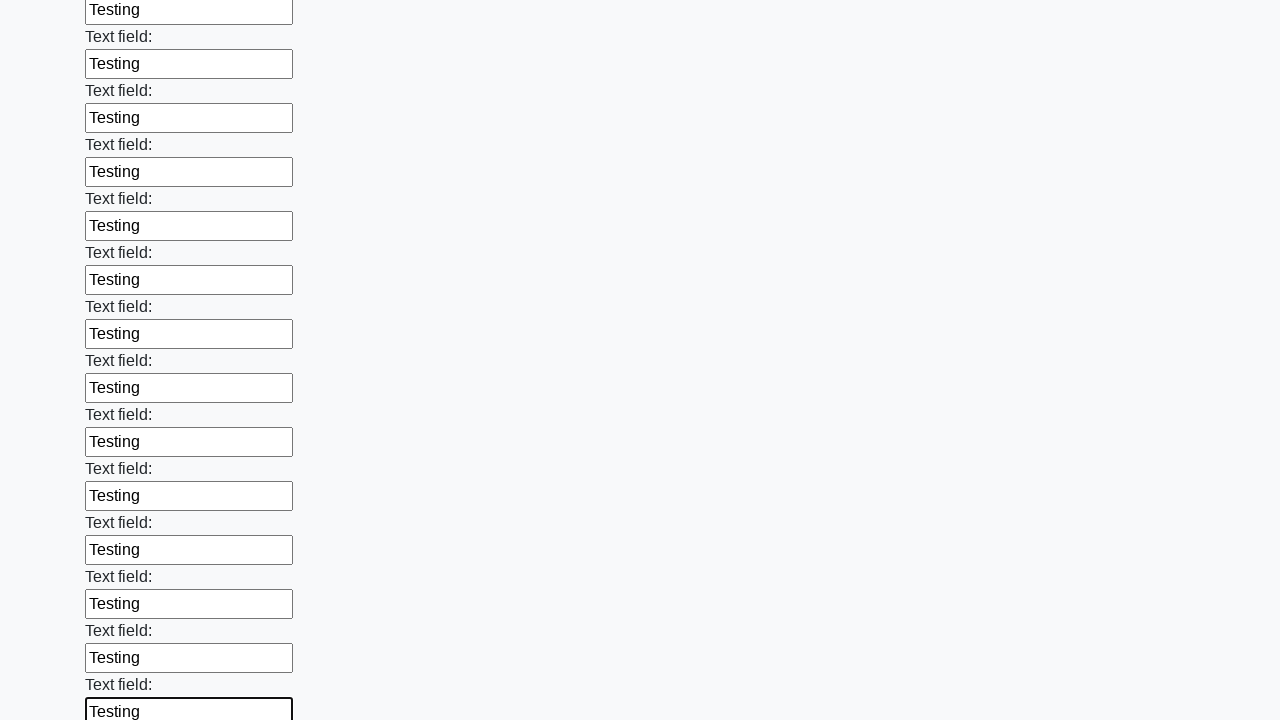

Filled a text input field with 'Testing' on input[type="text"] >> nth=62
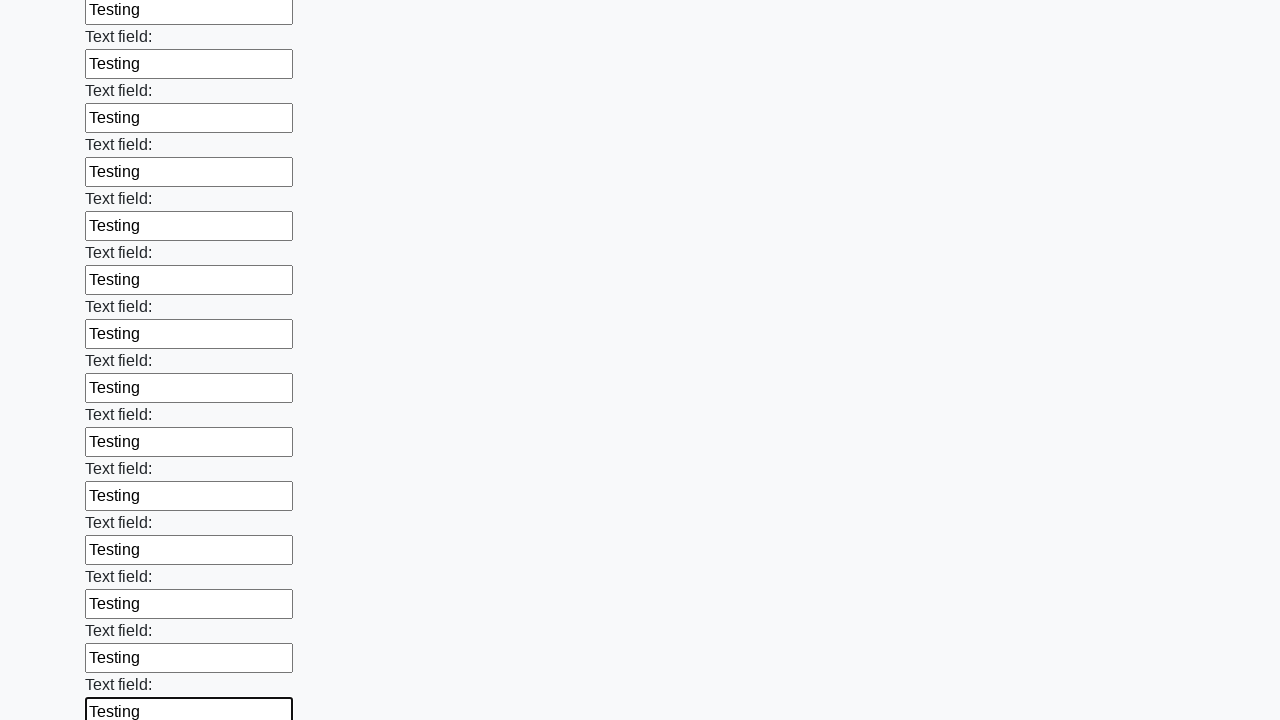

Filled a text input field with 'Testing' on input[type="text"] >> nth=63
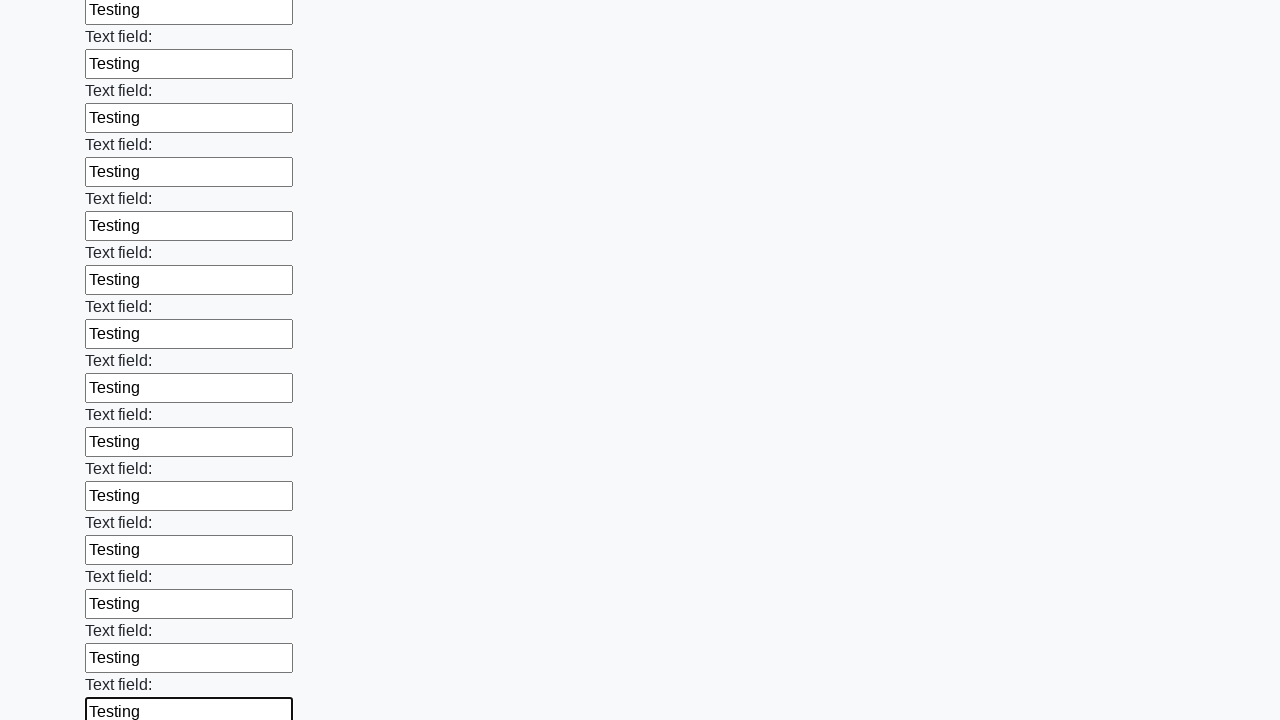

Filled a text input field with 'Testing' on input[type="text"] >> nth=64
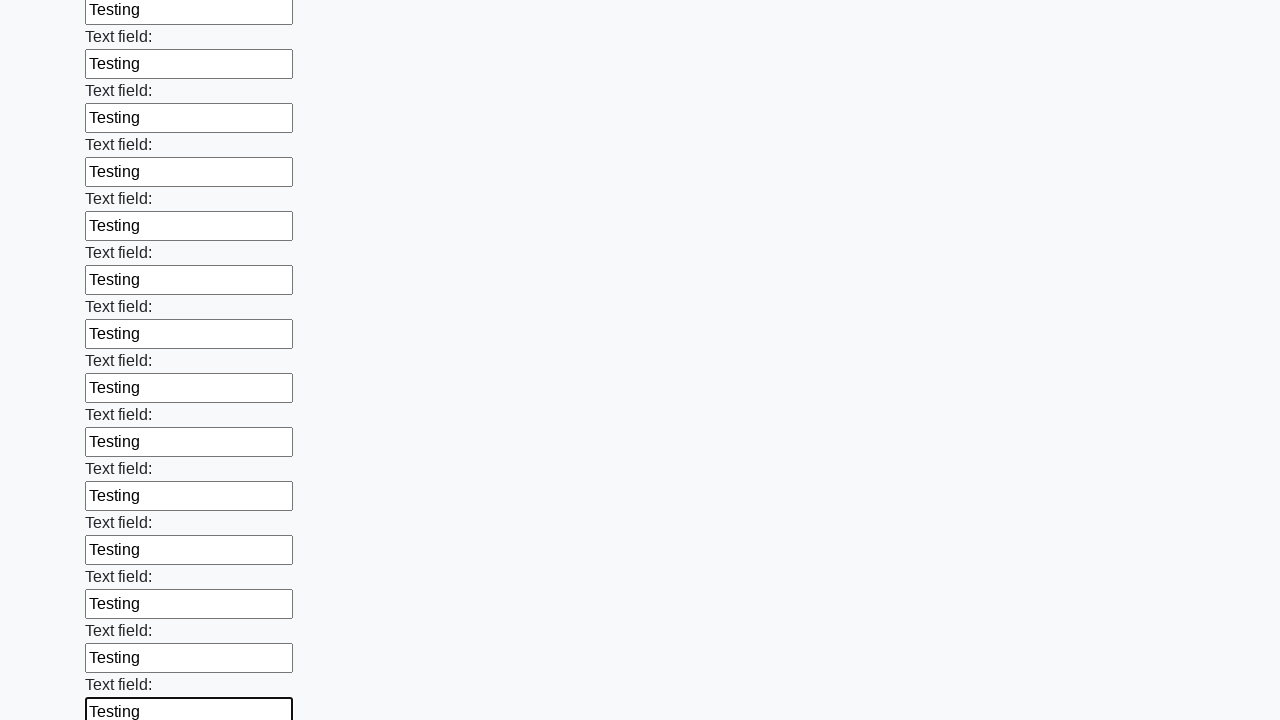

Filled a text input field with 'Testing' on input[type="text"] >> nth=65
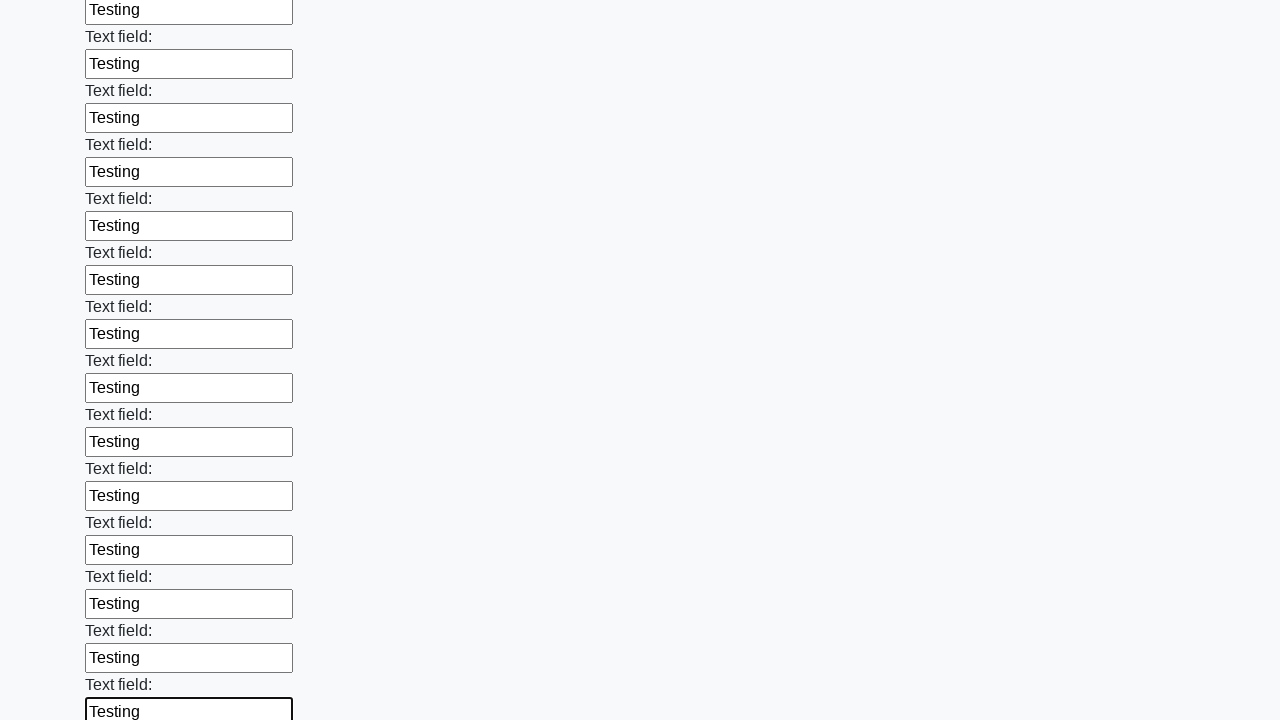

Filled a text input field with 'Testing' on input[type="text"] >> nth=66
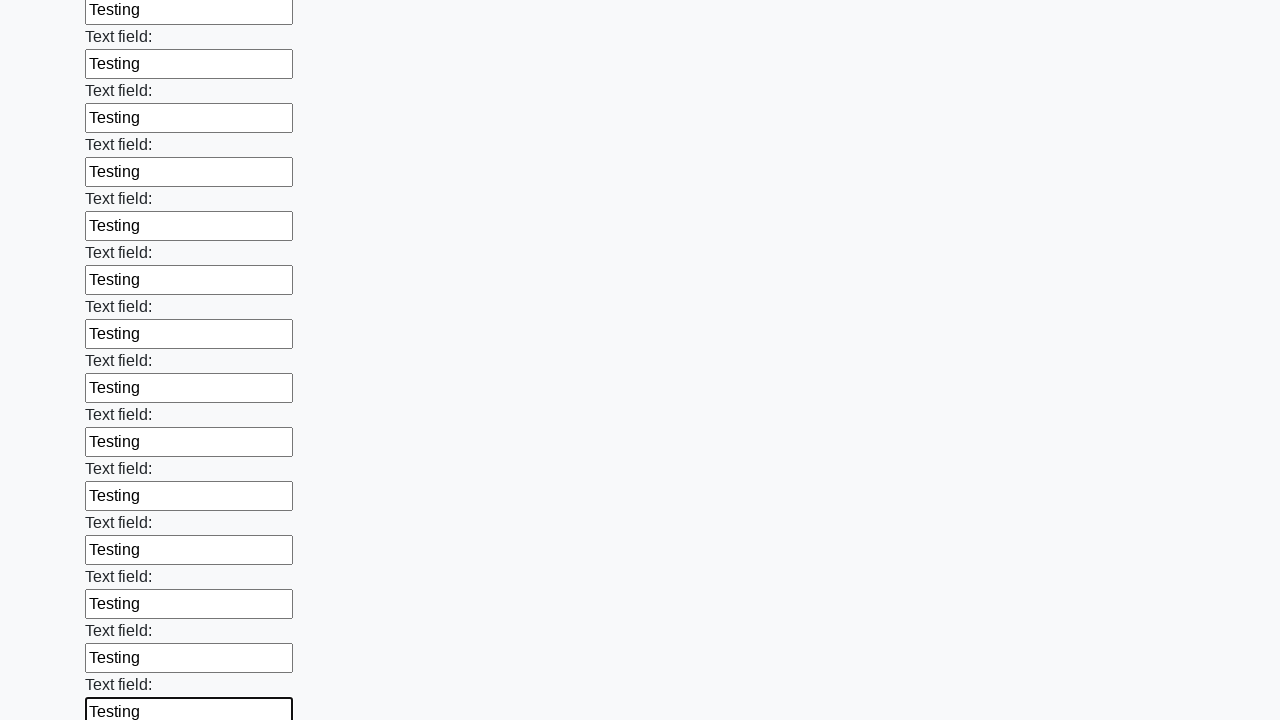

Filled a text input field with 'Testing' on input[type="text"] >> nth=67
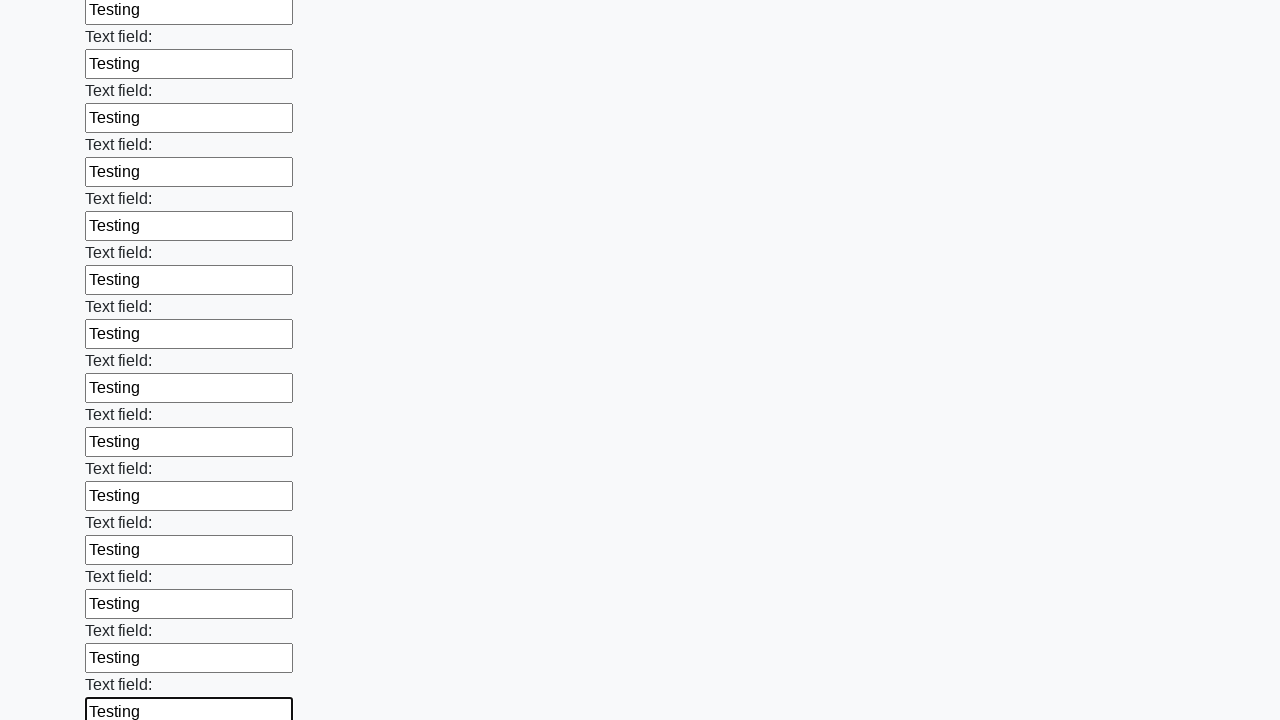

Filled a text input field with 'Testing' on input[type="text"] >> nth=68
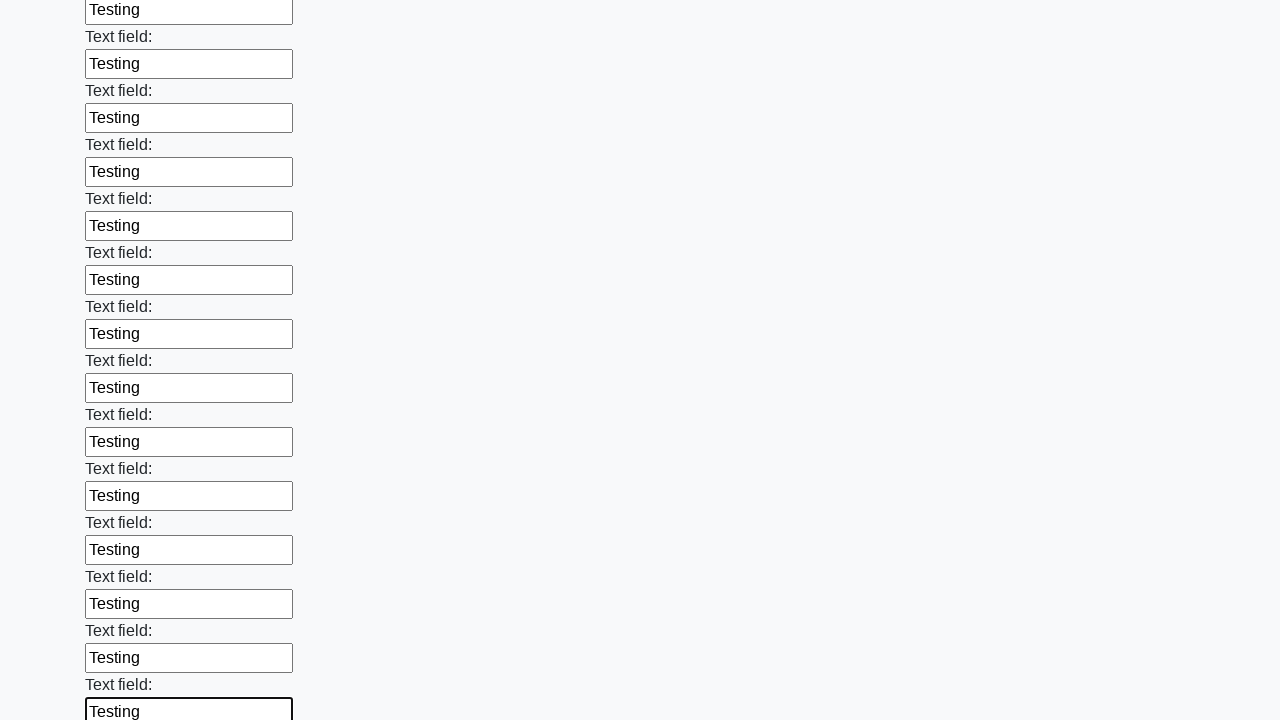

Filled a text input field with 'Testing' on input[type="text"] >> nth=69
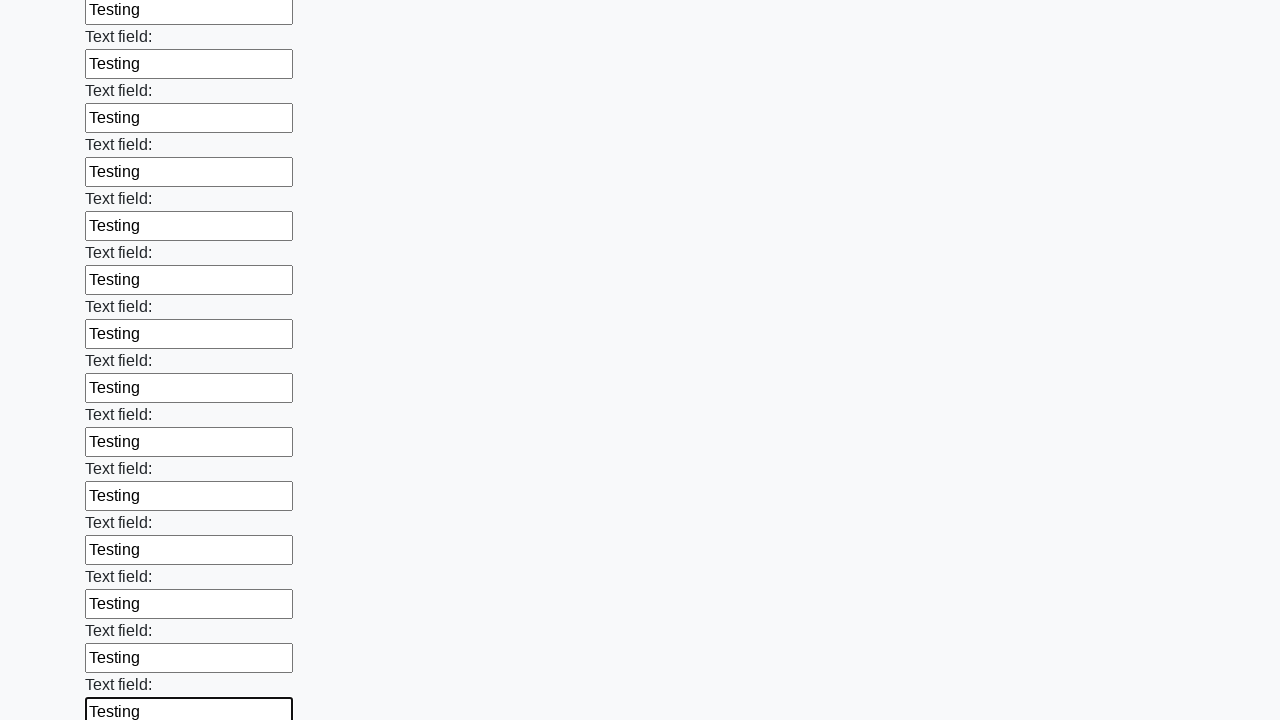

Filled a text input field with 'Testing' on input[type="text"] >> nth=70
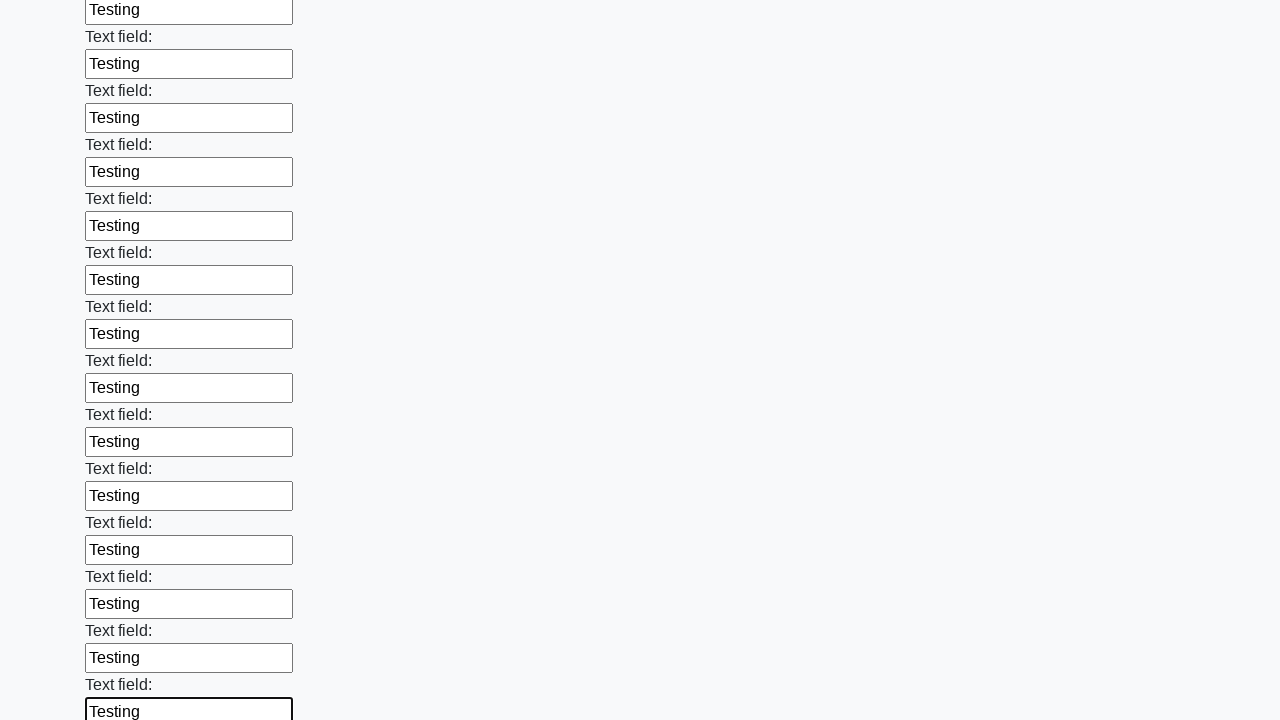

Filled a text input field with 'Testing' on input[type="text"] >> nth=71
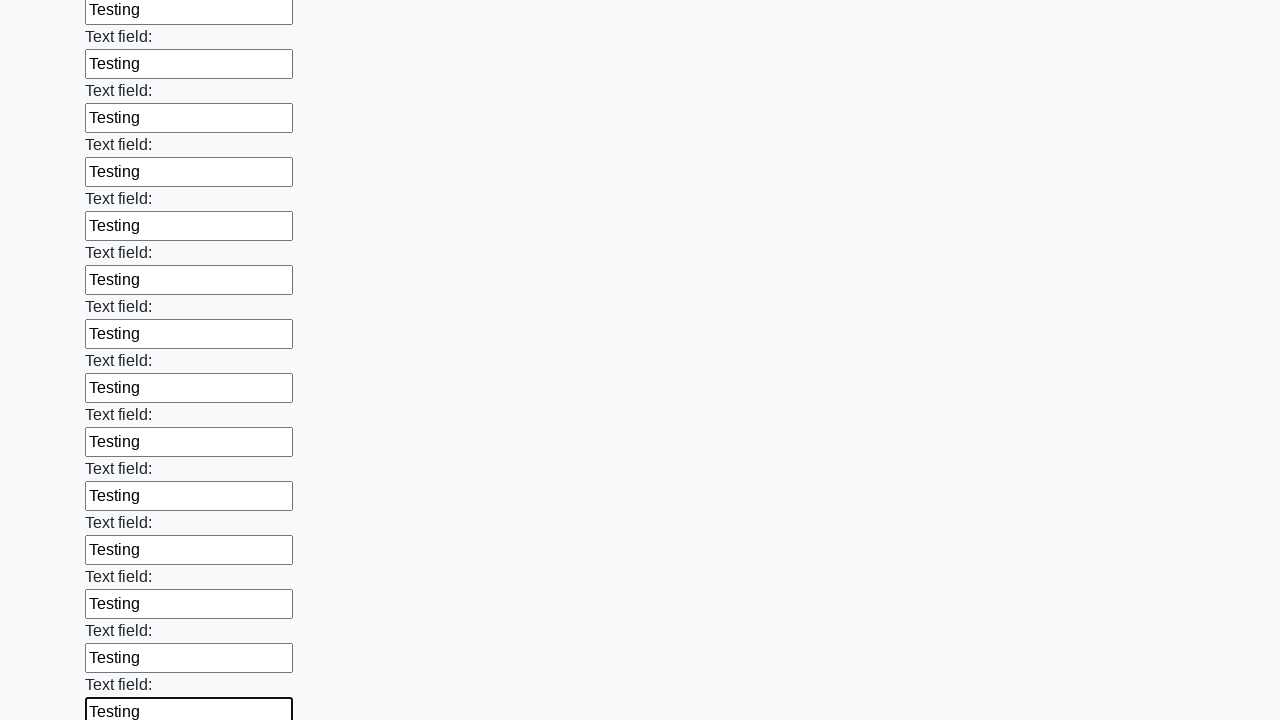

Filled a text input field with 'Testing' on input[type="text"] >> nth=72
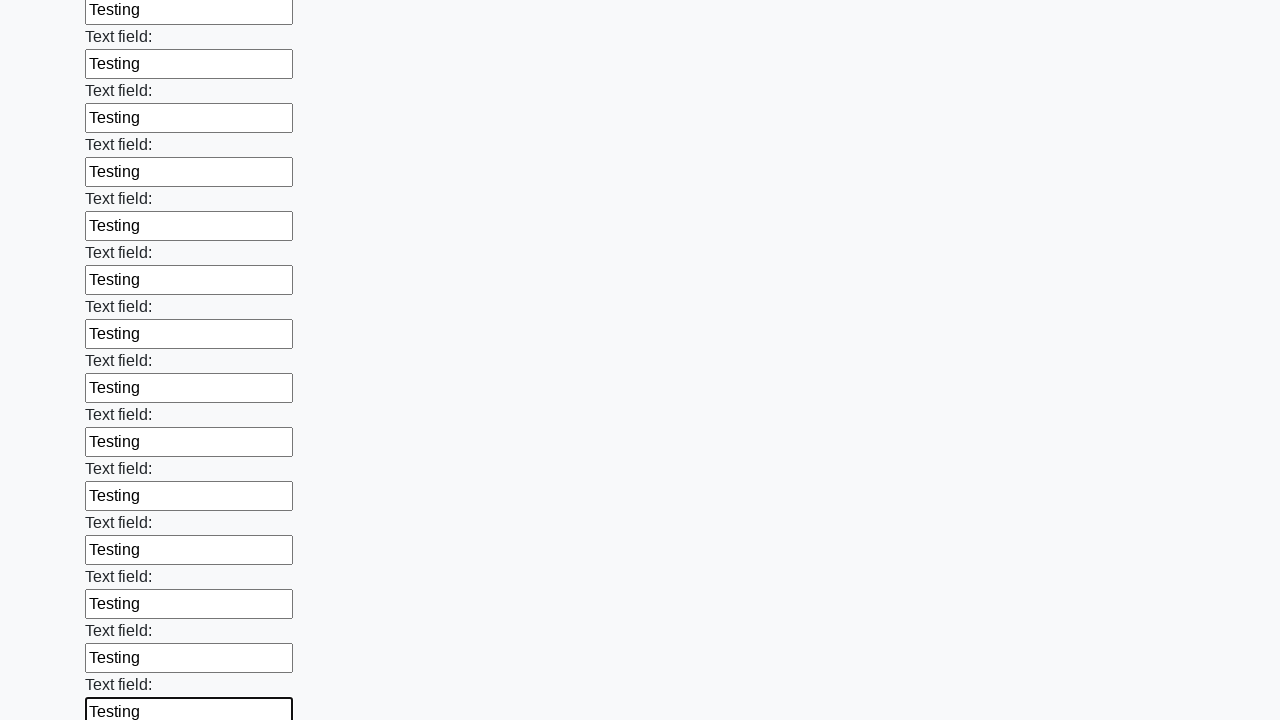

Filled a text input field with 'Testing' on input[type="text"] >> nth=73
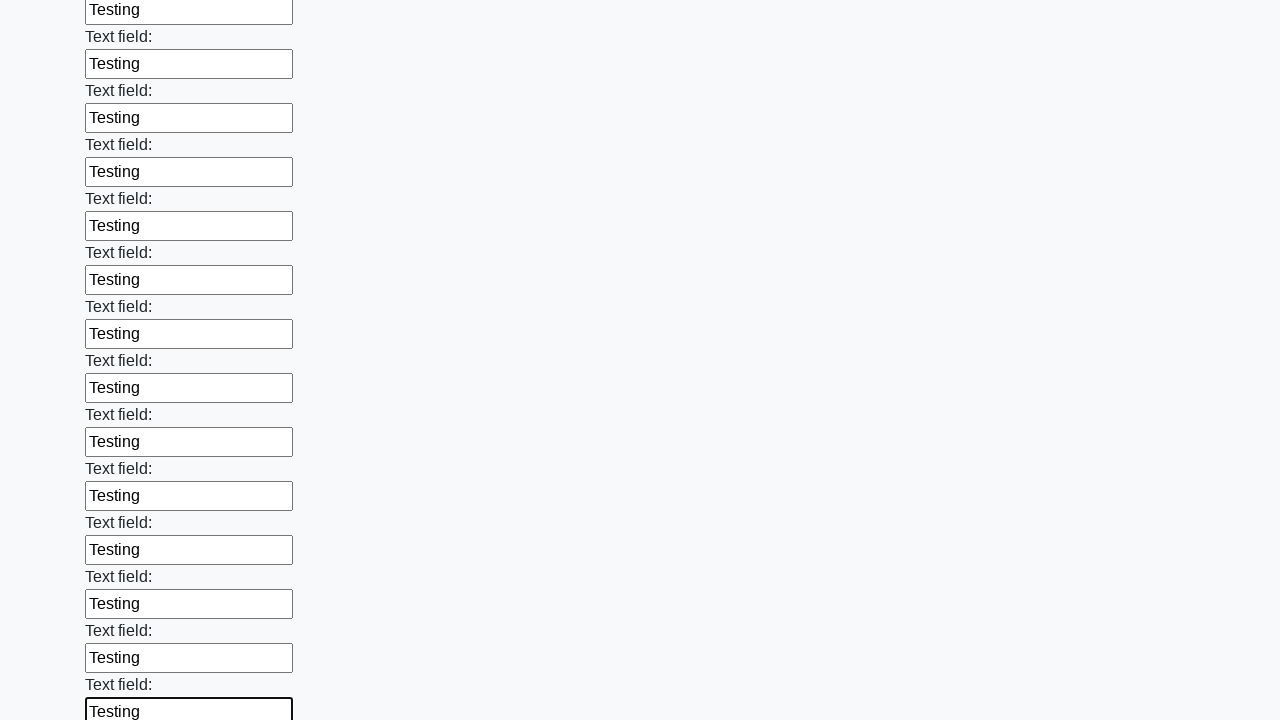

Filled a text input field with 'Testing' on input[type="text"] >> nth=74
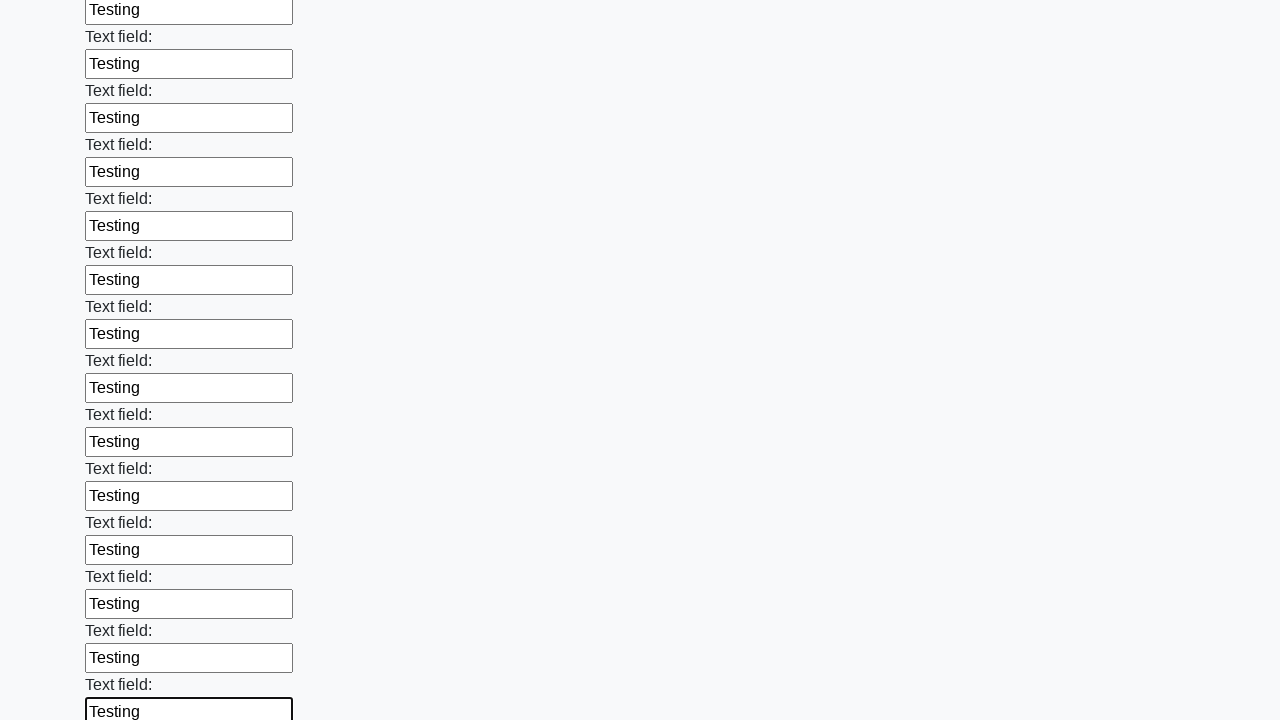

Filled a text input field with 'Testing' on input[type="text"] >> nth=75
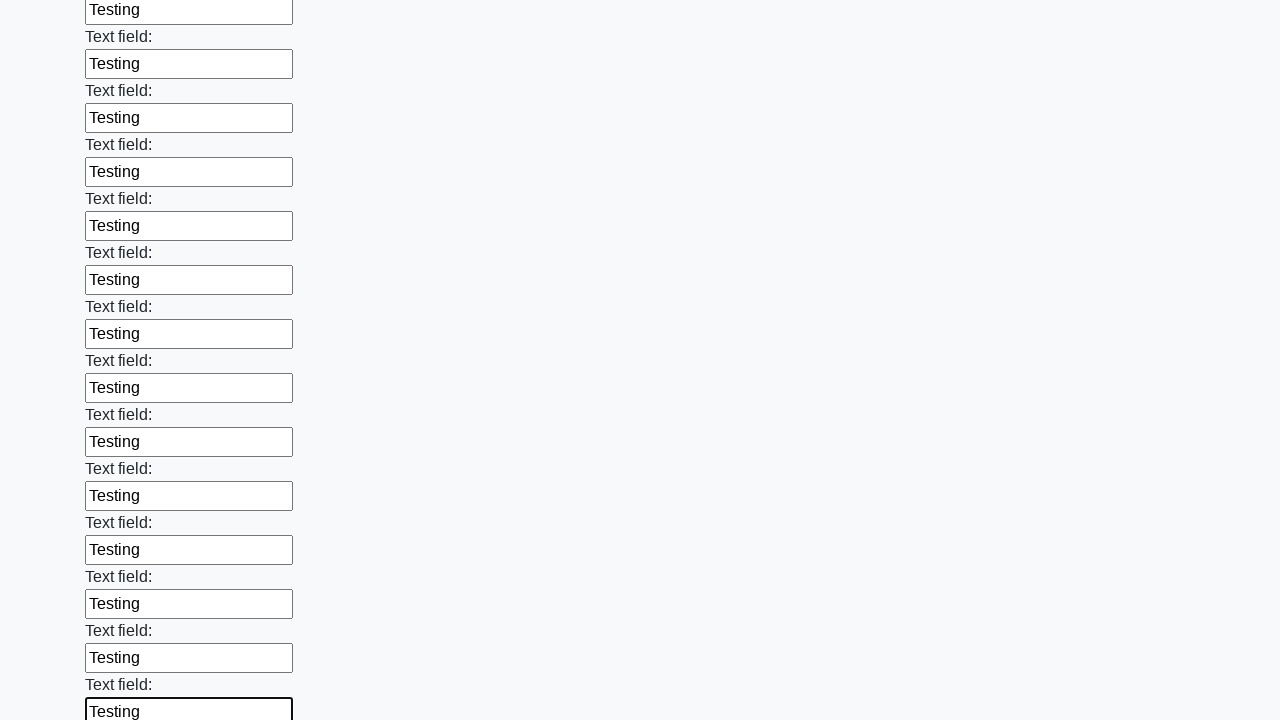

Filled a text input field with 'Testing' on input[type="text"] >> nth=76
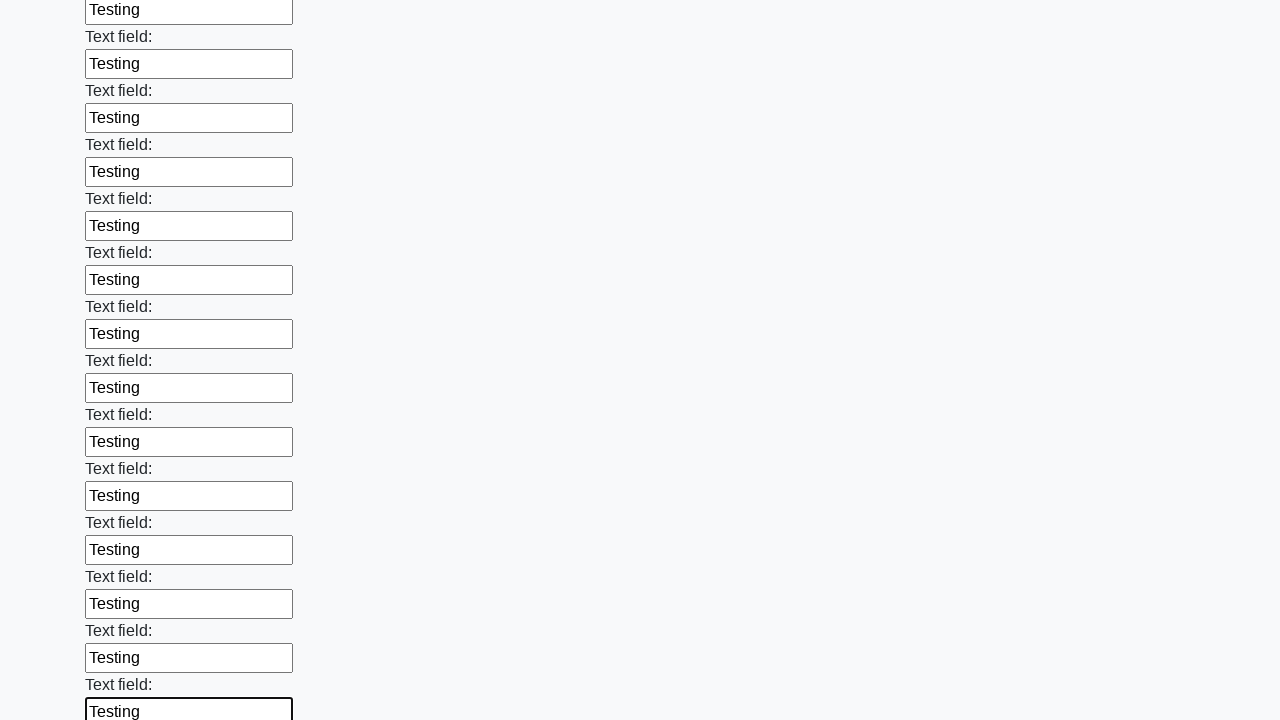

Filled a text input field with 'Testing' on input[type="text"] >> nth=77
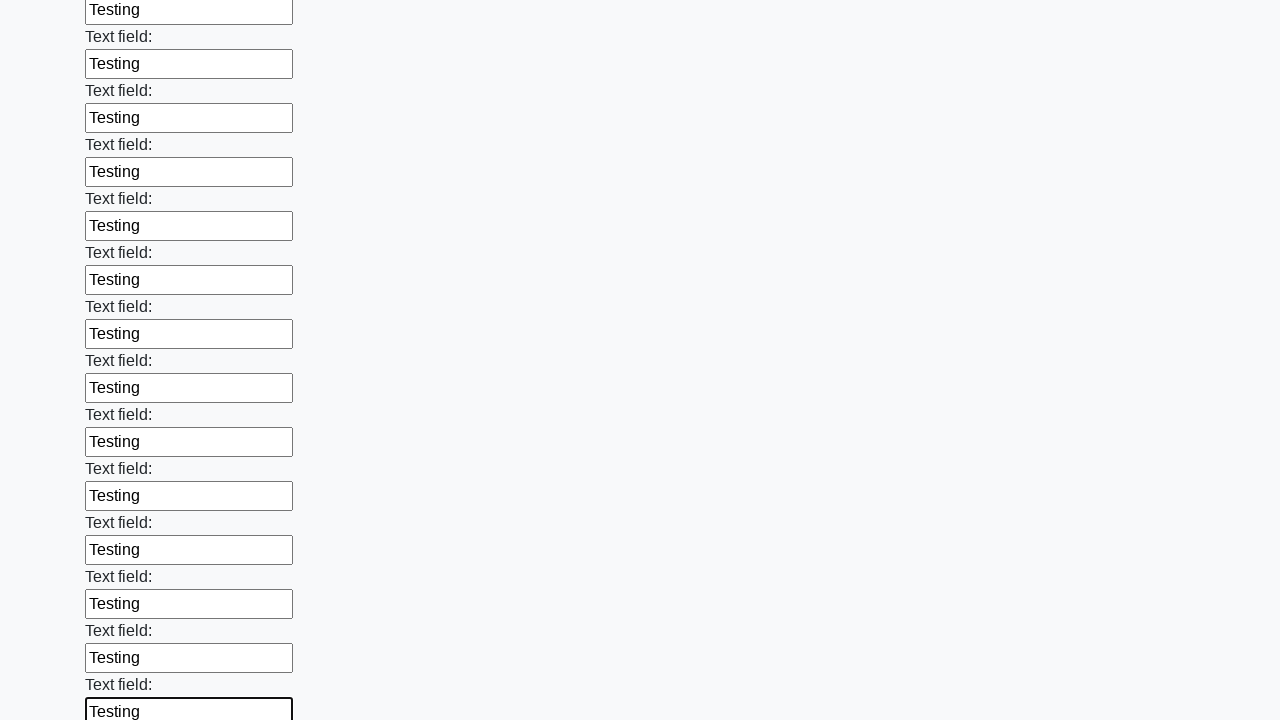

Filled a text input field with 'Testing' on input[type="text"] >> nth=78
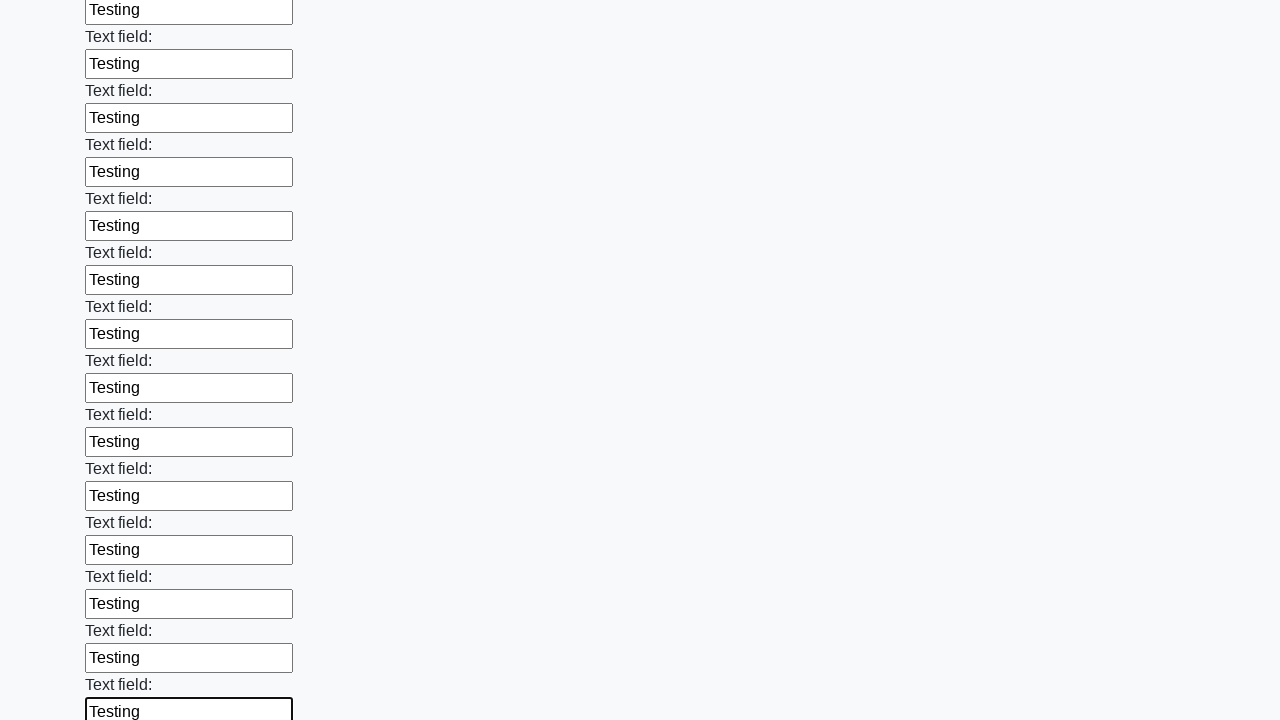

Filled a text input field with 'Testing' on input[type="text"] >> nth=79
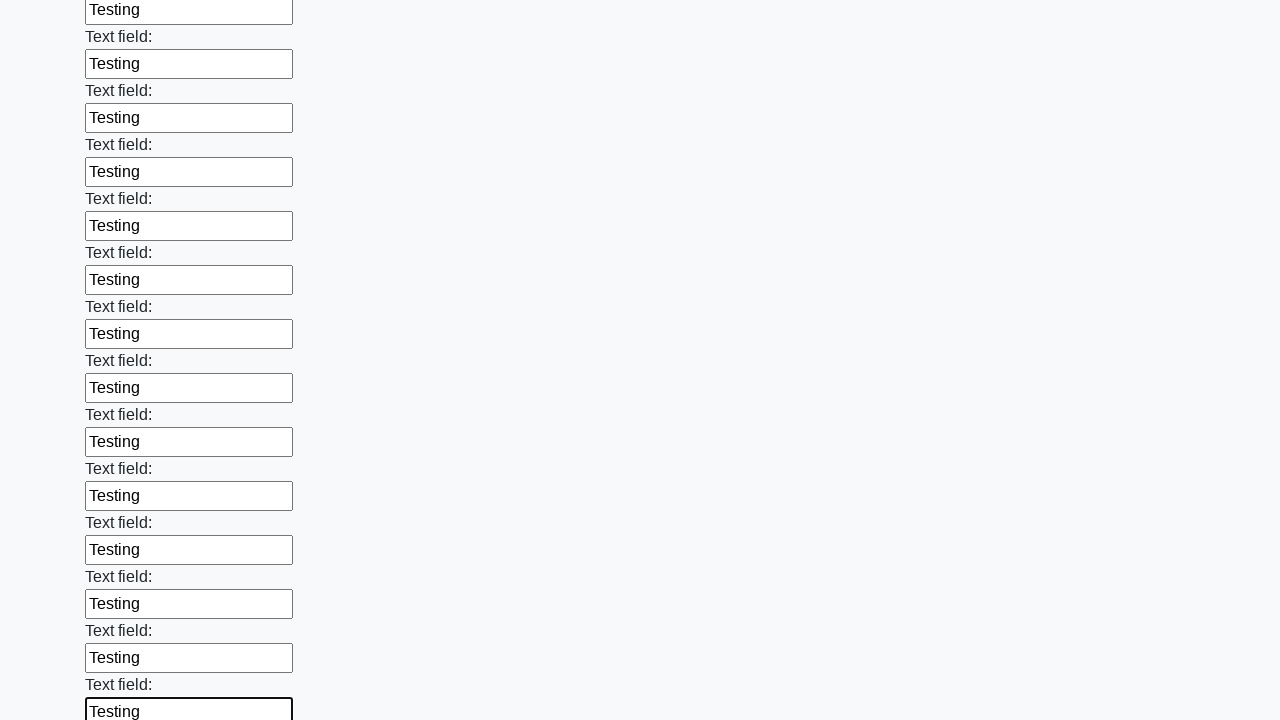

Filled a text input field with 'Testing' on input[type="text"] >> nth=80
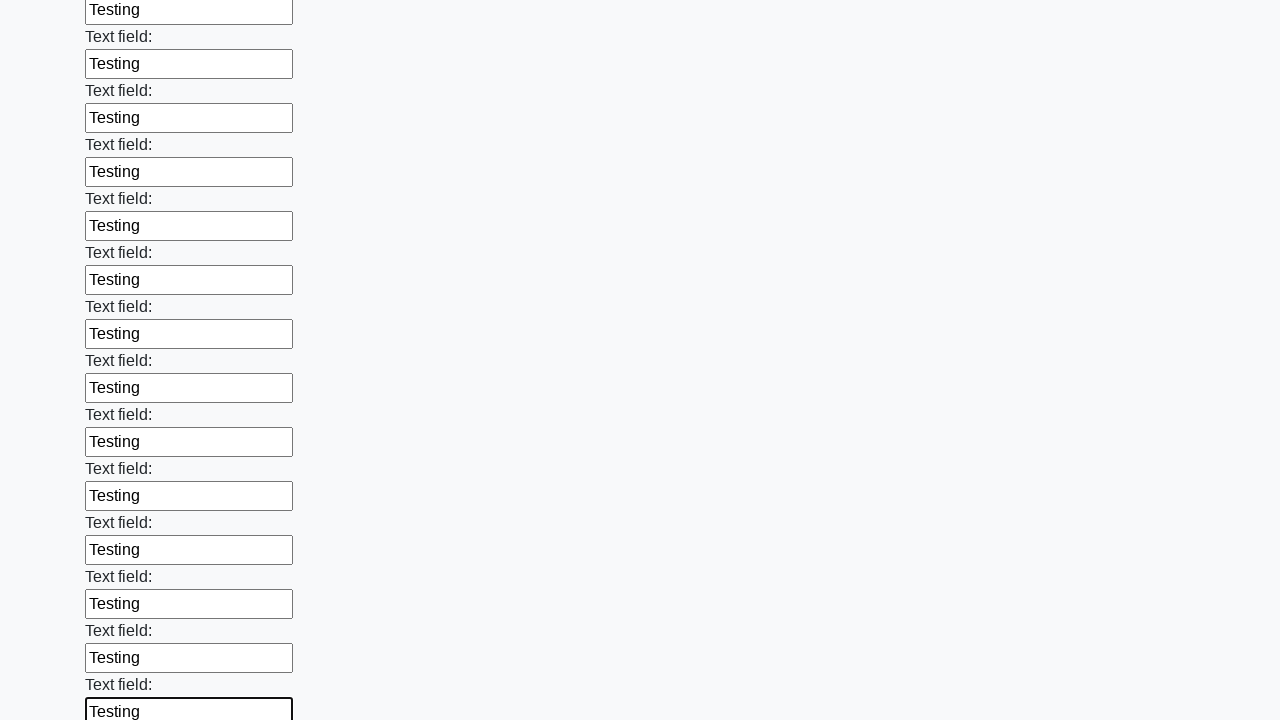

Filled a text input field with 'Testing' on input[type="text"] >> nth=81
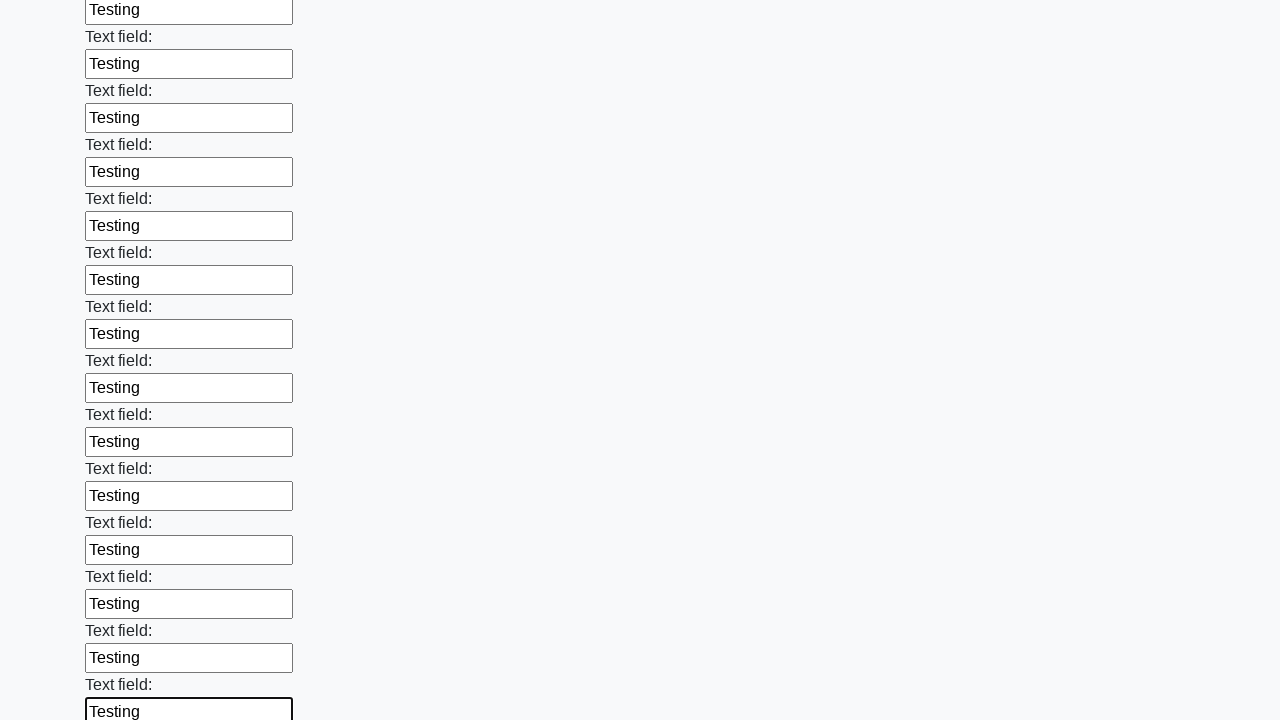

Filled a text input field with 'Testing' on input[type="text"] >> nth=82
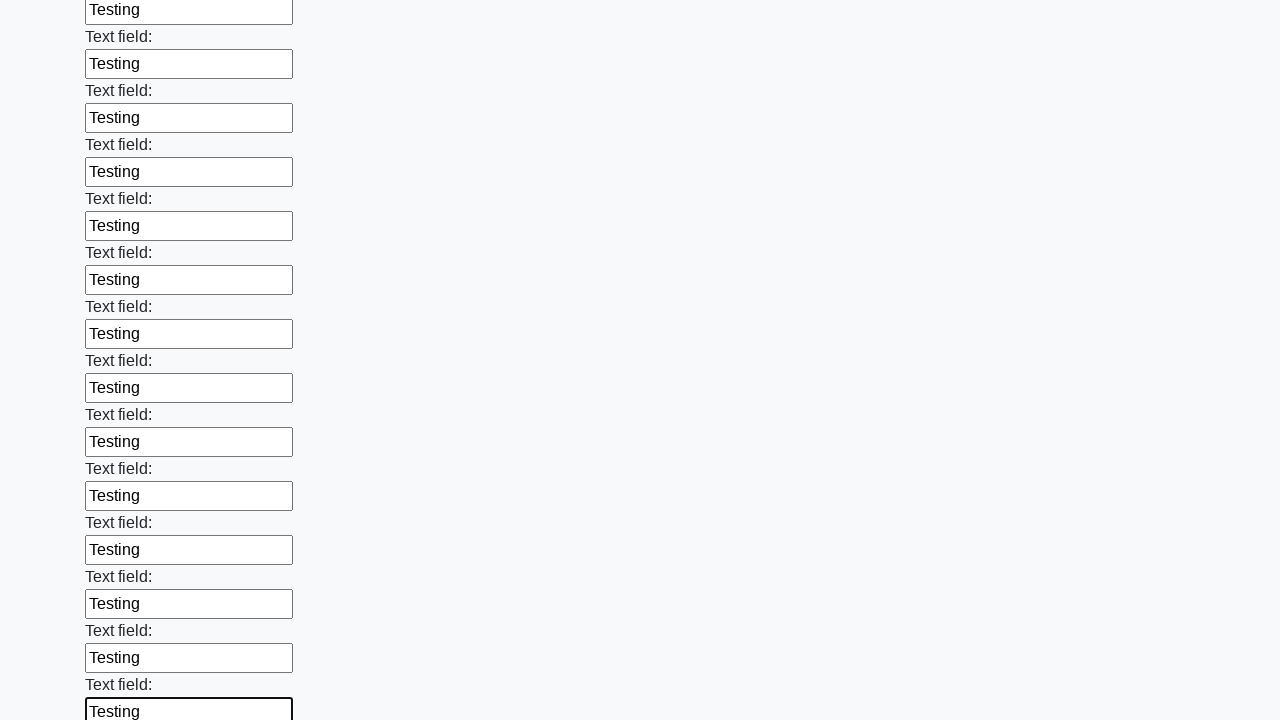

Filled a text input field with 'Testing' on input[type="text"] >> nth=83
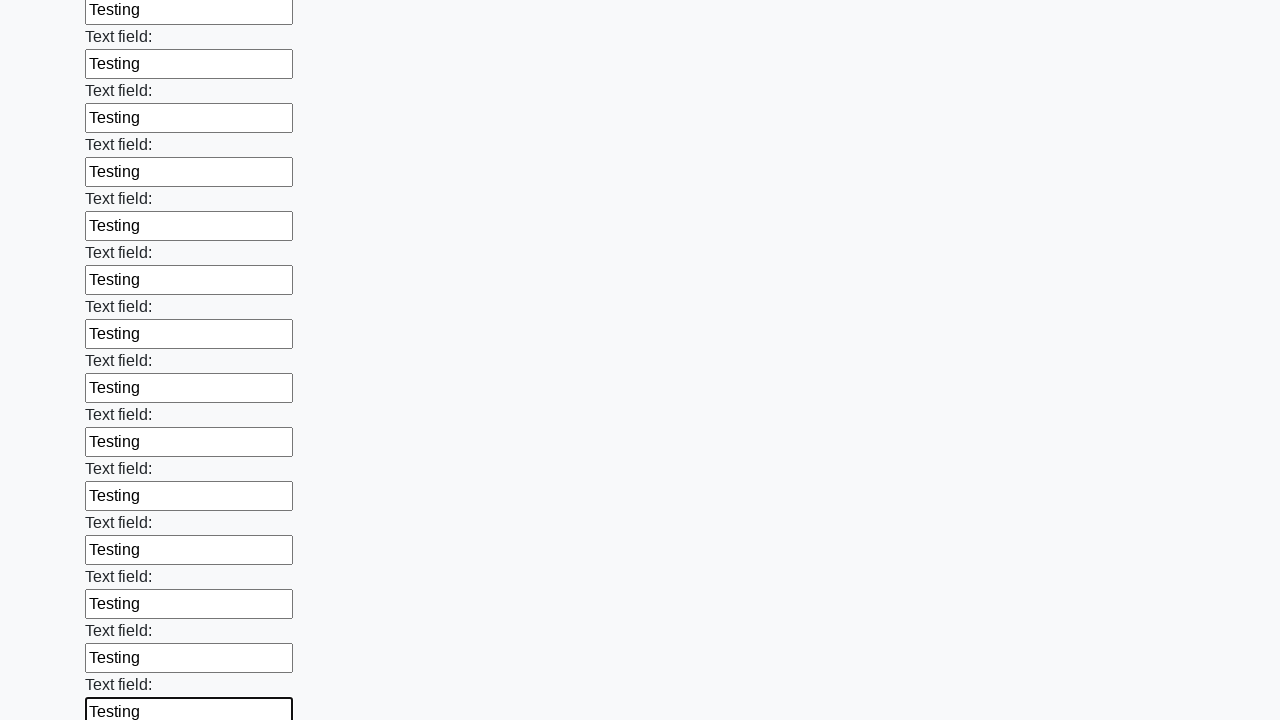

Filled a text input field with 'Testing' on input[type="text"] >> nth=84
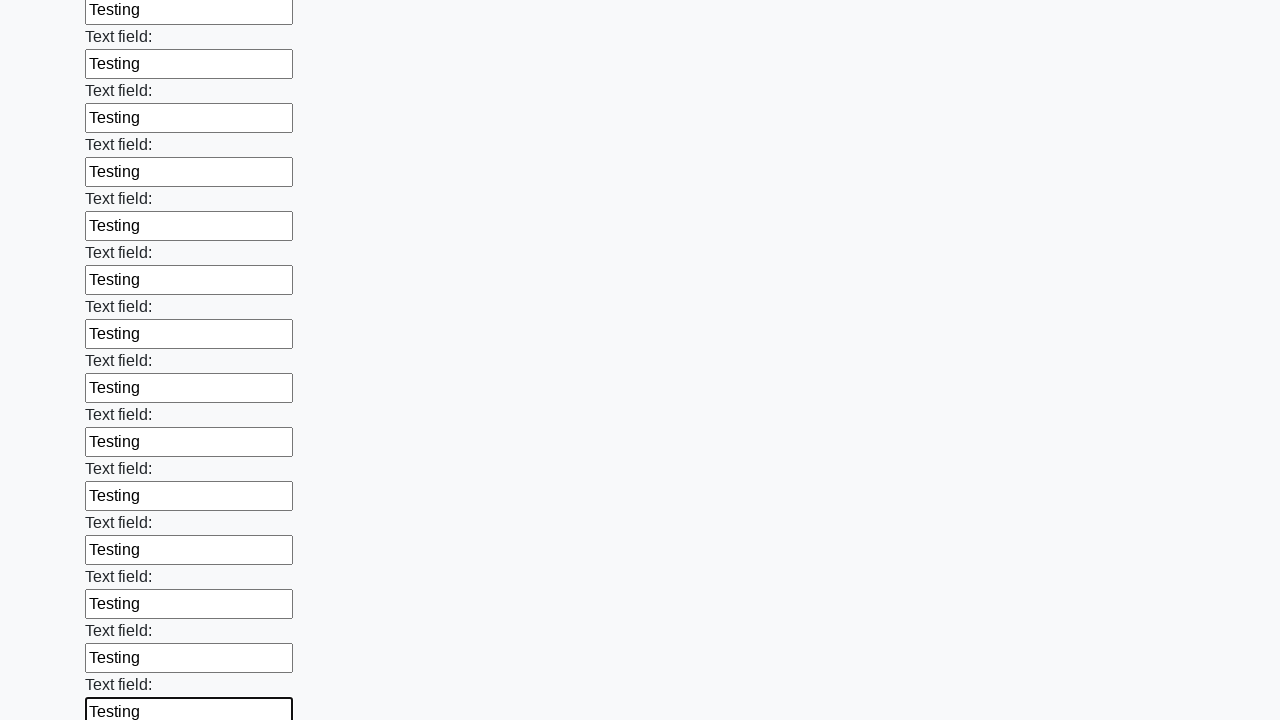

Filled a text input field with 'Testing' on input[type="text"] >> nth=85
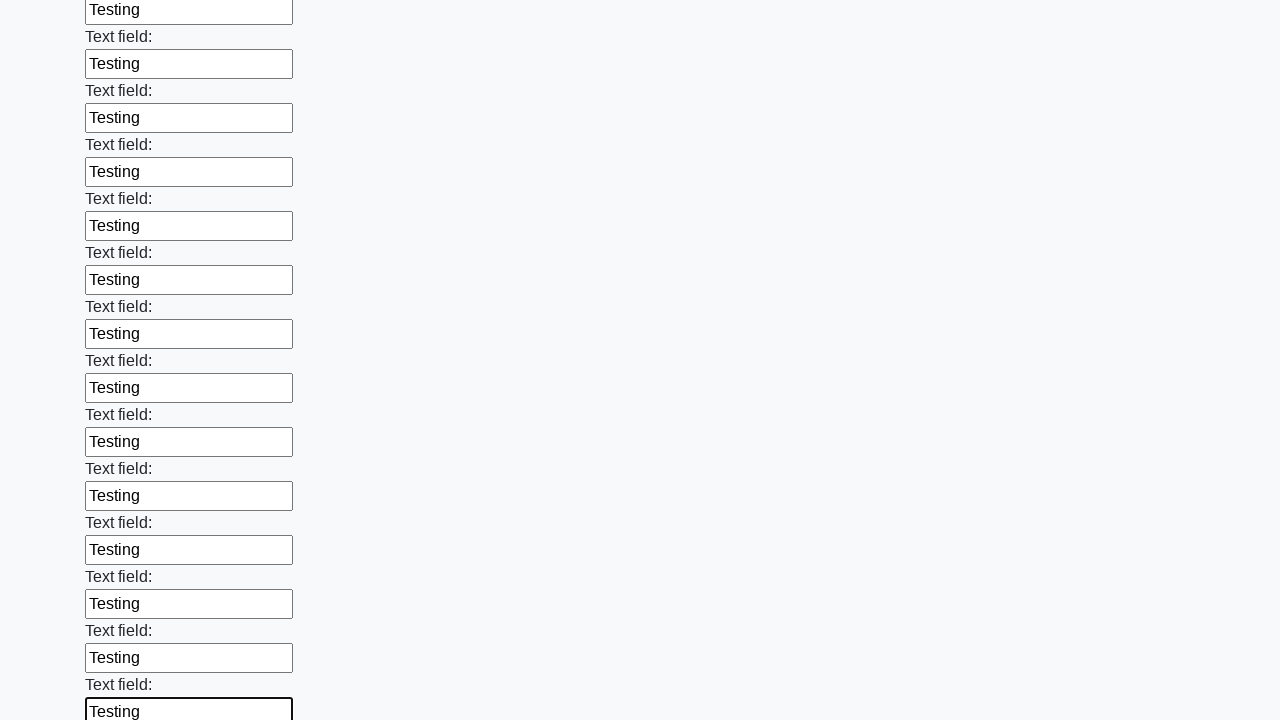

Filled a text input field with 'Testing' on input[type="text"] >> nth=86
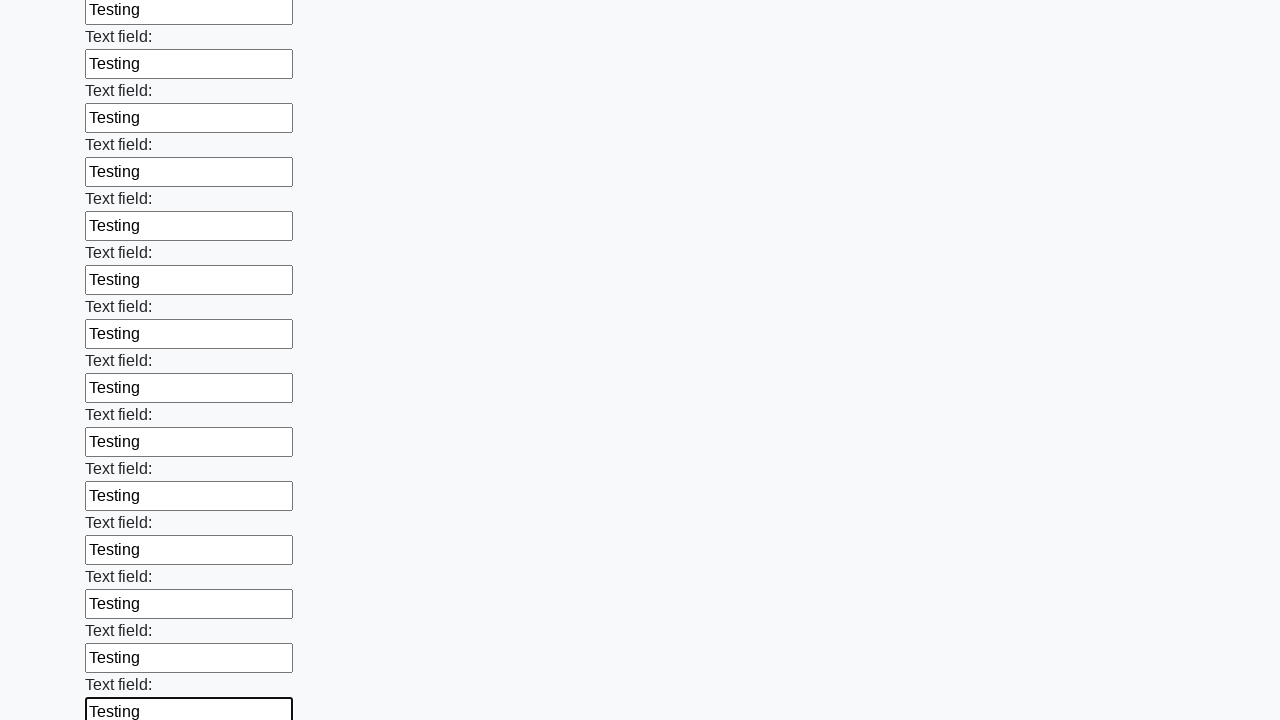

Filled a text input field with 'Testing' on input[type="text"] >> nth=87
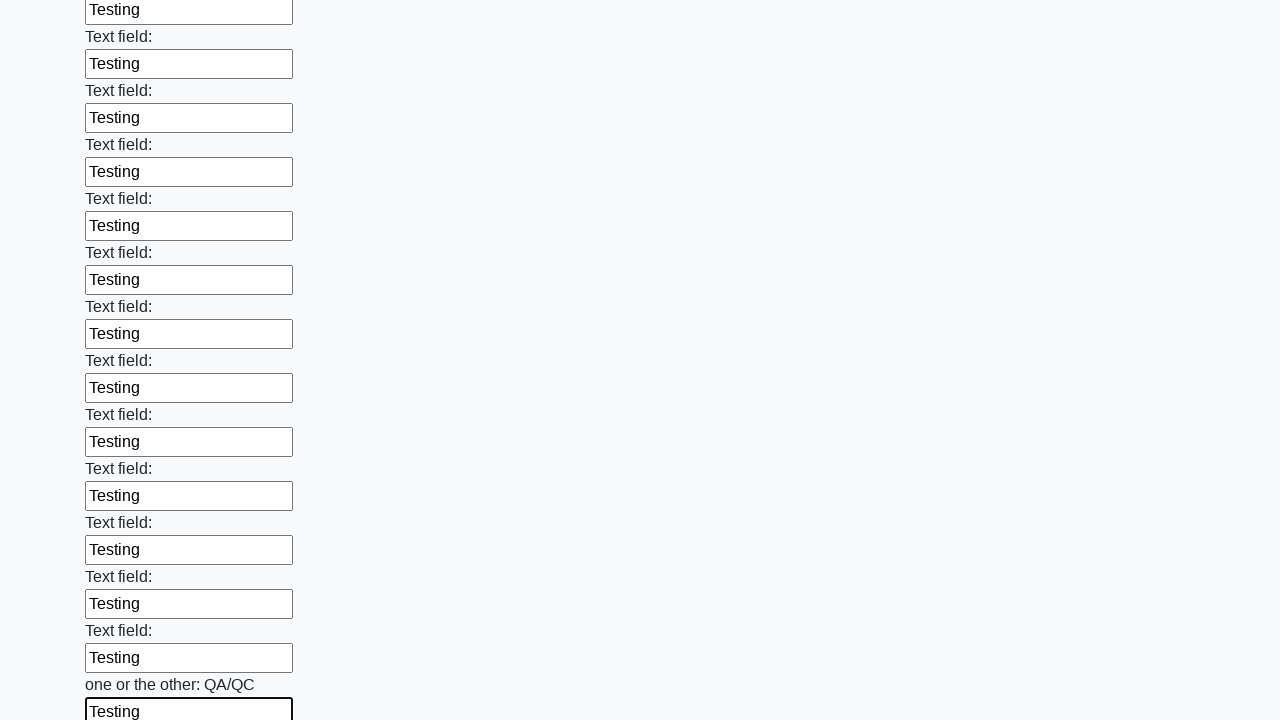

Filled a text input field with 'Testing' on input[type="text"] >> nth=88
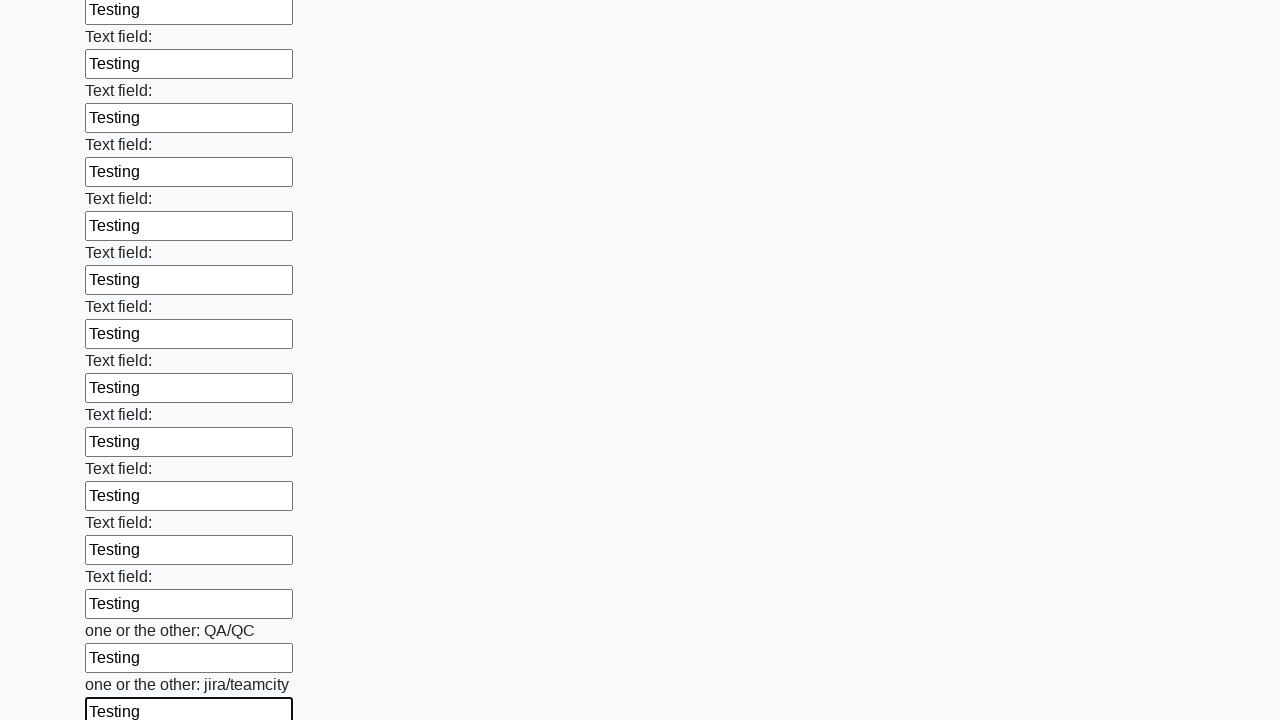

Filled a text input field with 'Testing' on input[type="text"] >> nth=89
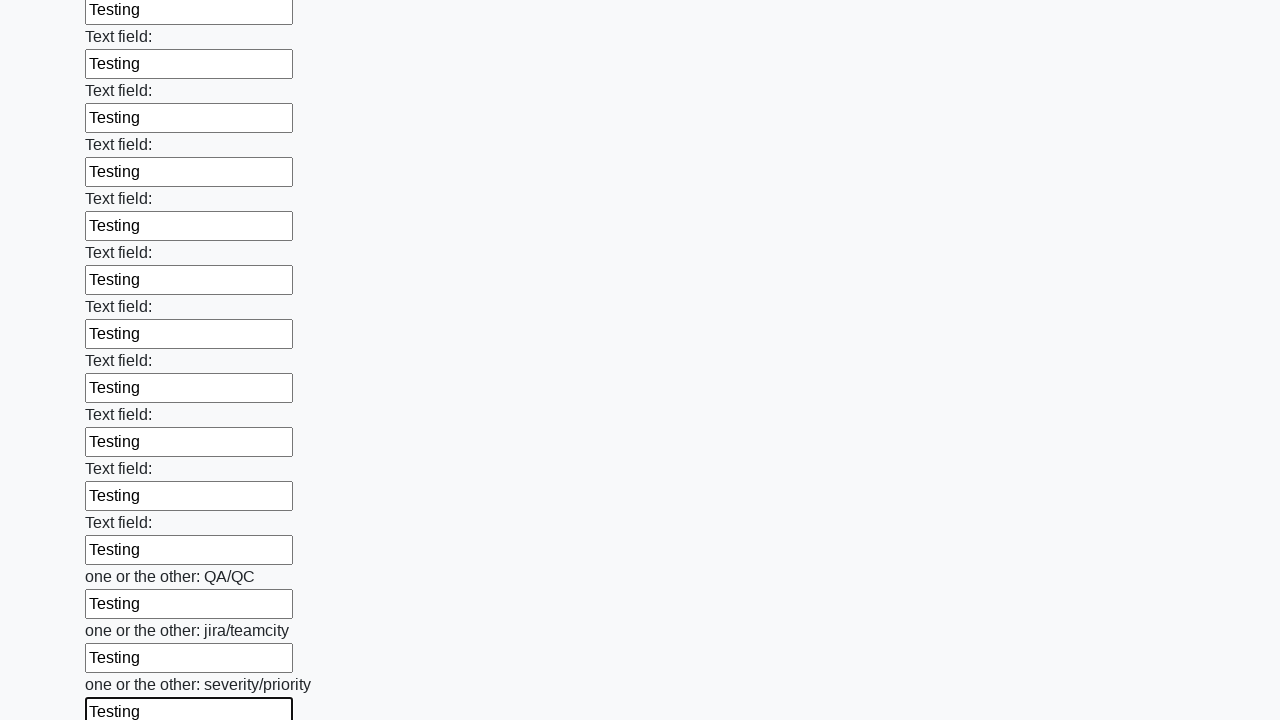

Filled a text input field with 'Testing' on input[type="text"] >> nth=90
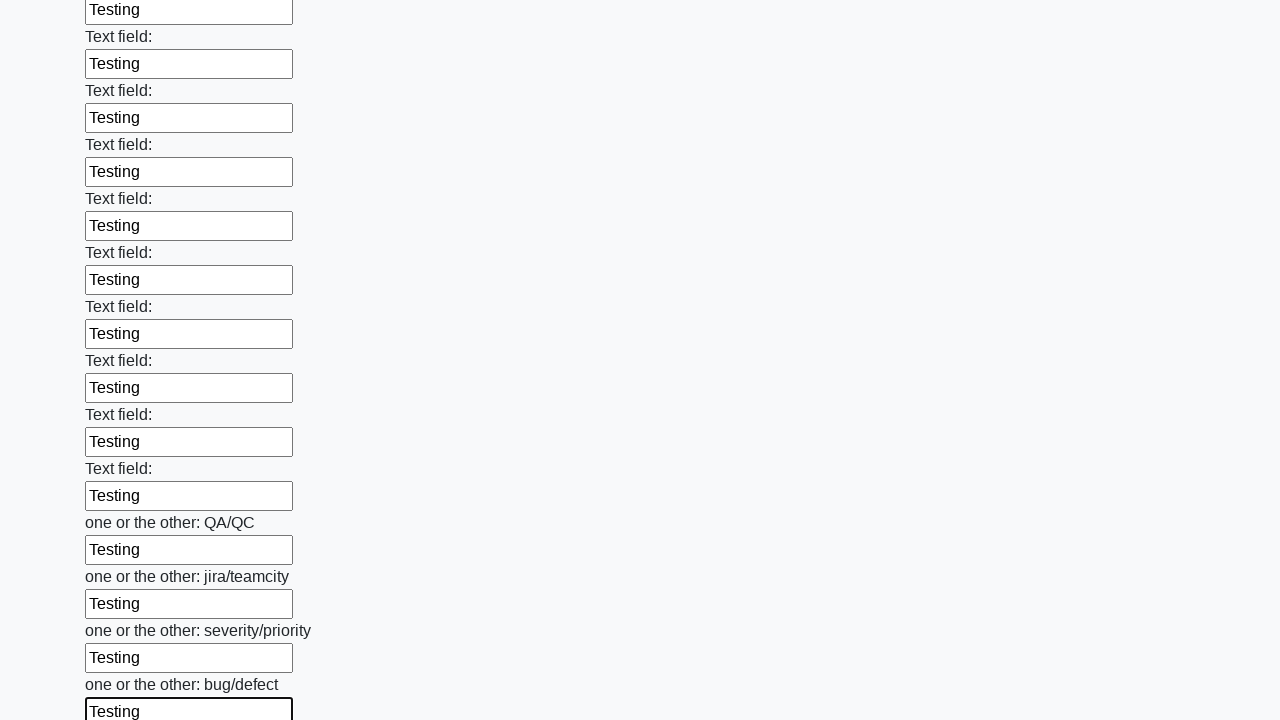

Filled a text input field with 'Testing' on input[type="text"] >> nth=91
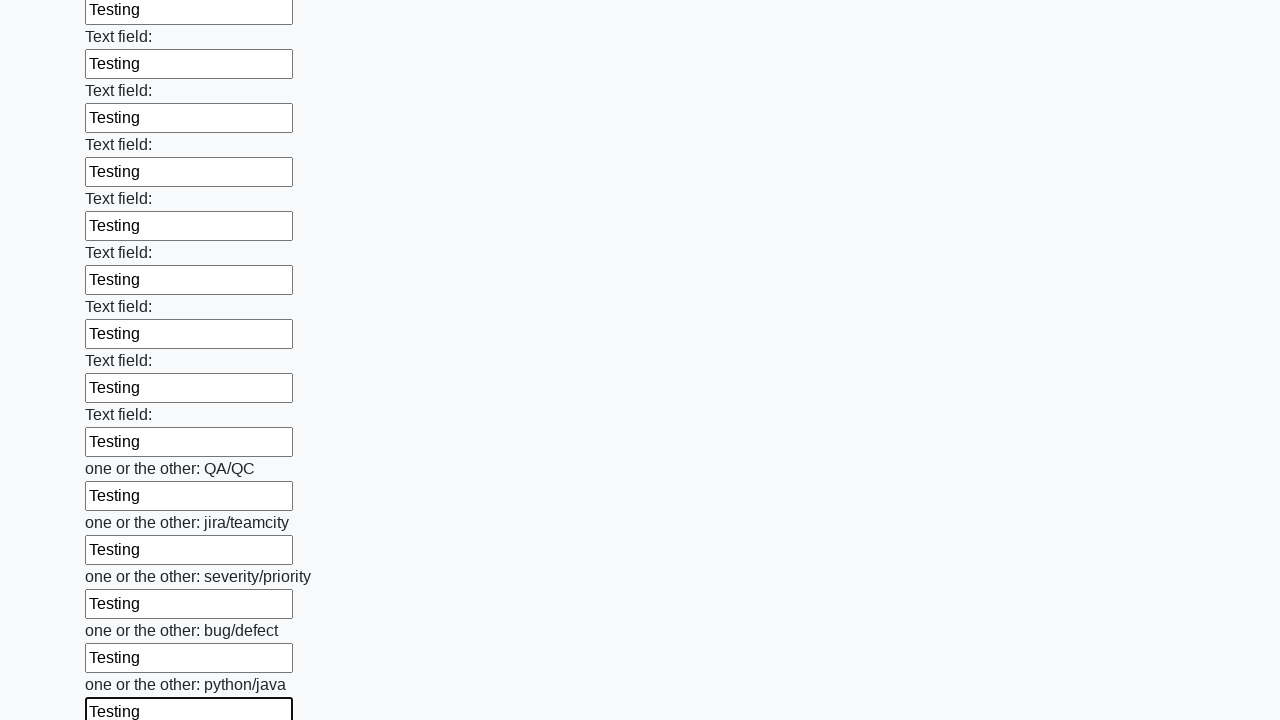

Filled a text input field with 'Testing' on input[type="text"] >> nth=92
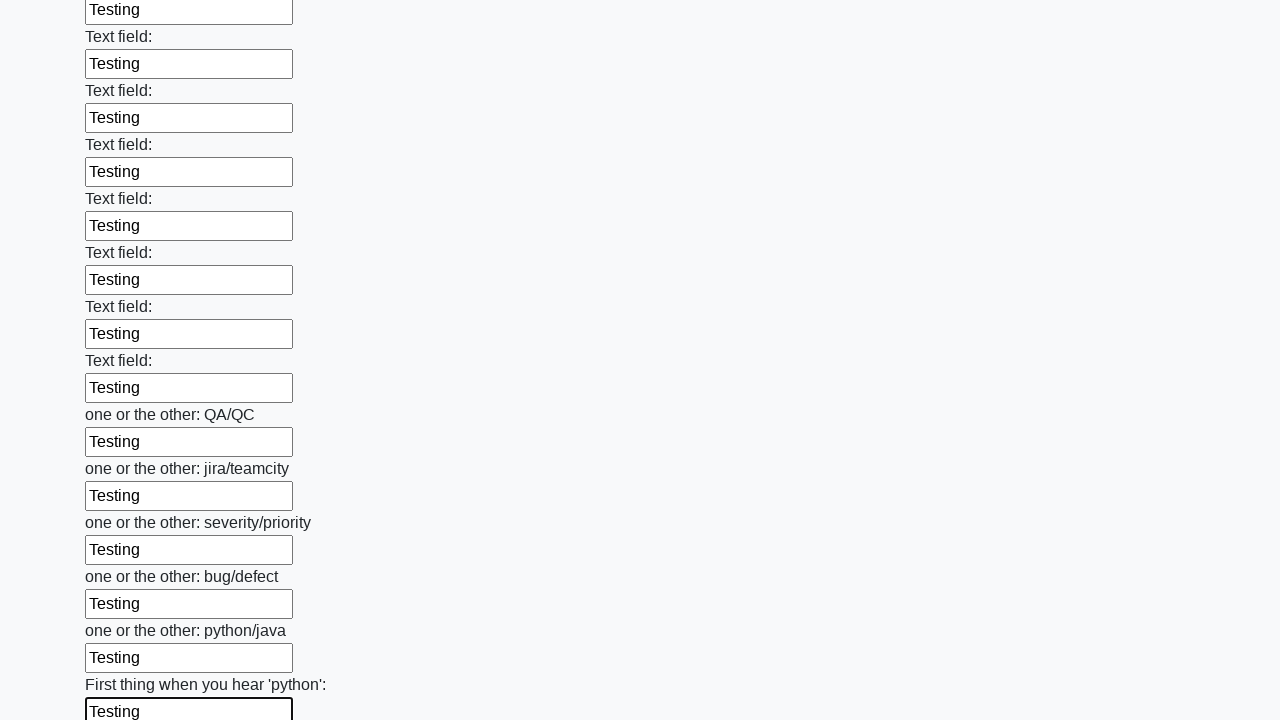

Filled a text input field with 'Testing' on input[type="text"] >> nth=93
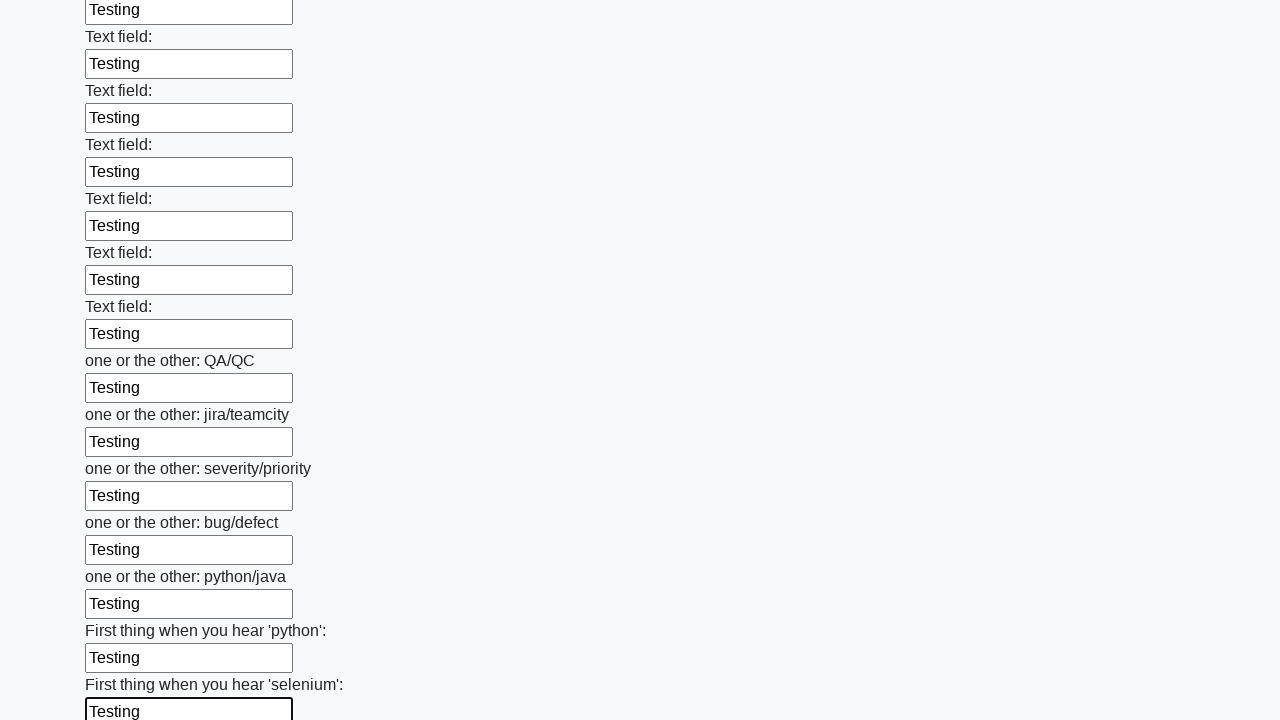

Filled a text input field with 'Testing' on input[type="text"] >> nth=94
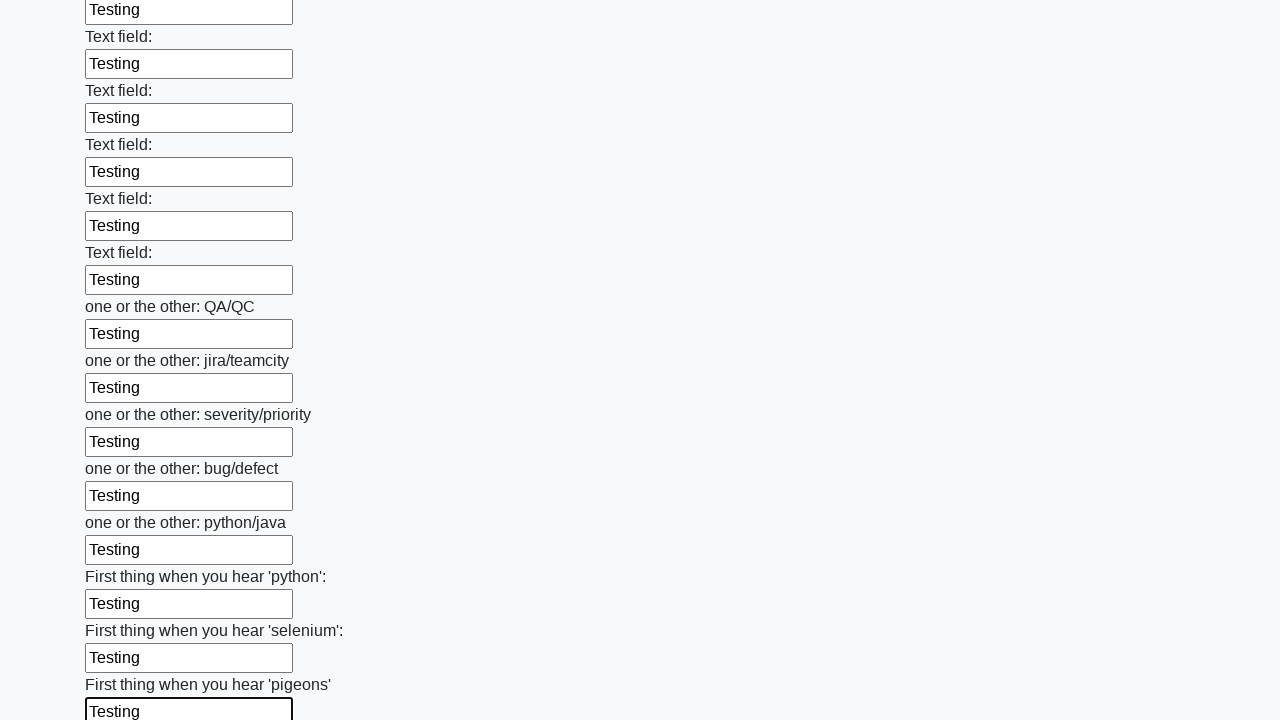

Filled a text input field with 'Testing' on input[type="text"] >> nth=95
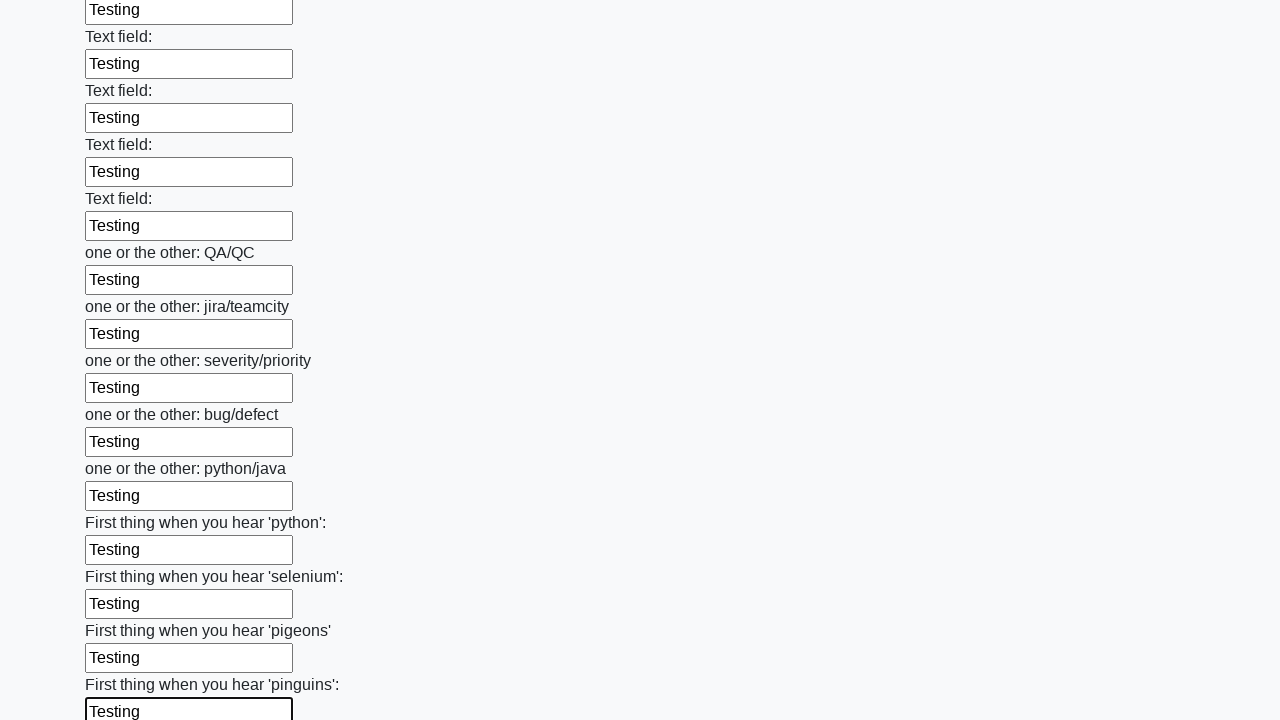

Filled a text input field with 'Testing' on input[type="text"] >> nth=96
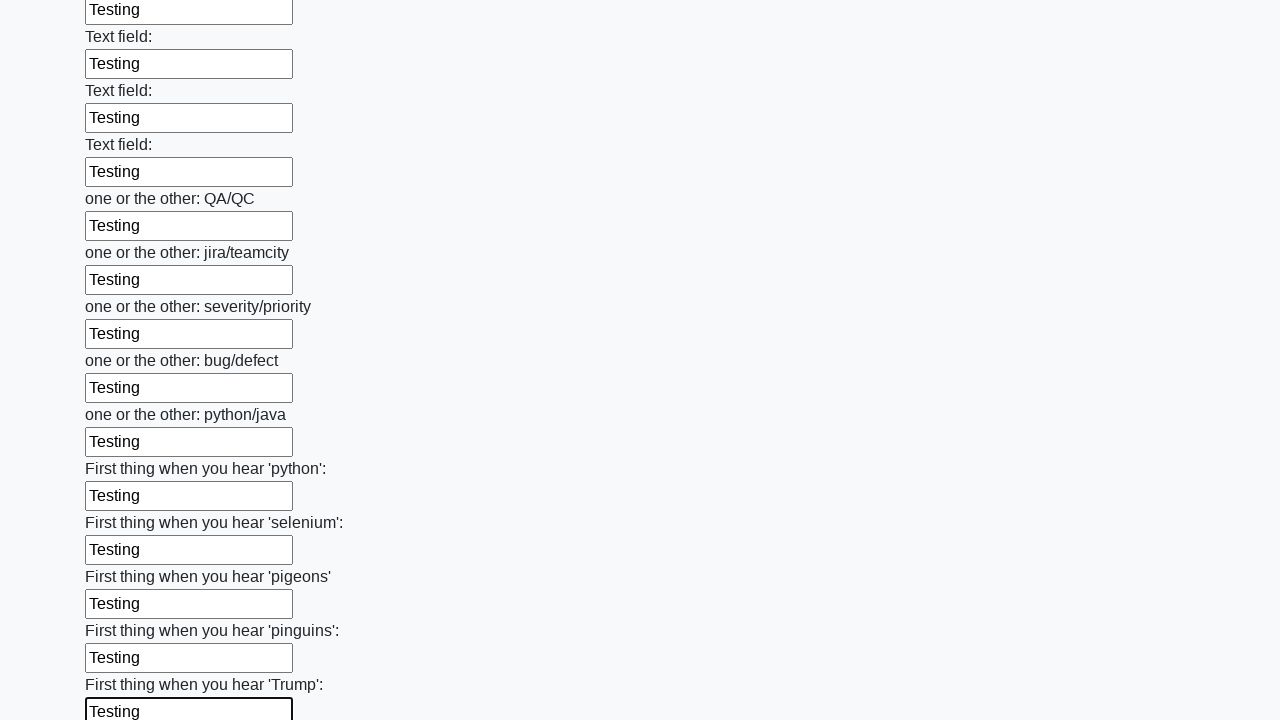

Filled a text input field with 'Testing' on input[type="text"] >> nth=97
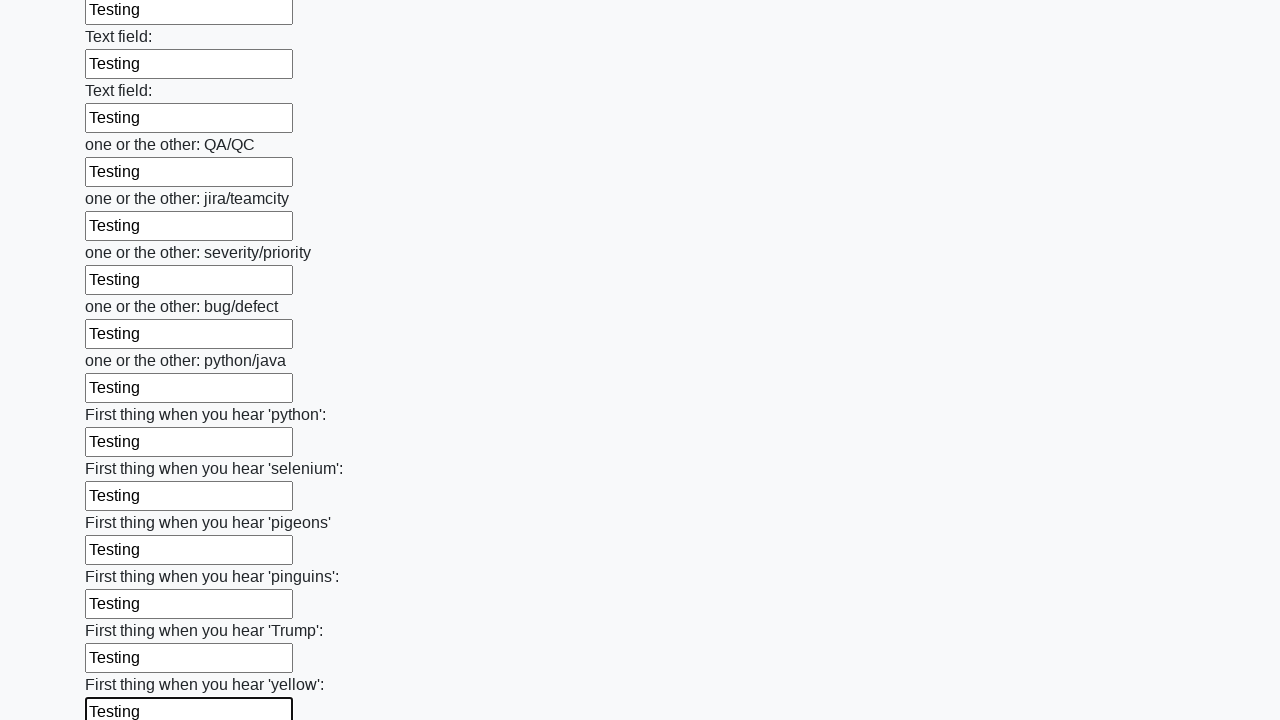

Filled a text input field with 'Testing' on input[type="text"] >> nth=98
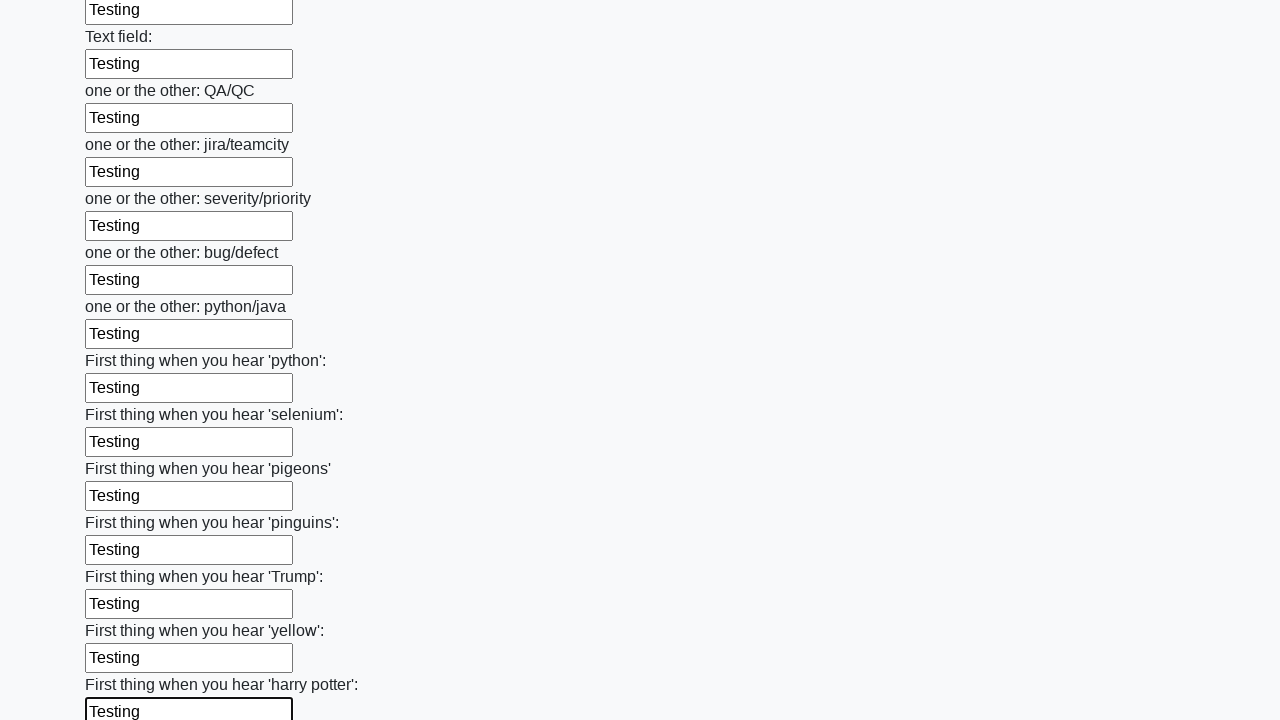

Filled a text input field with 'Testing' on input[type="text"] >> nth=99
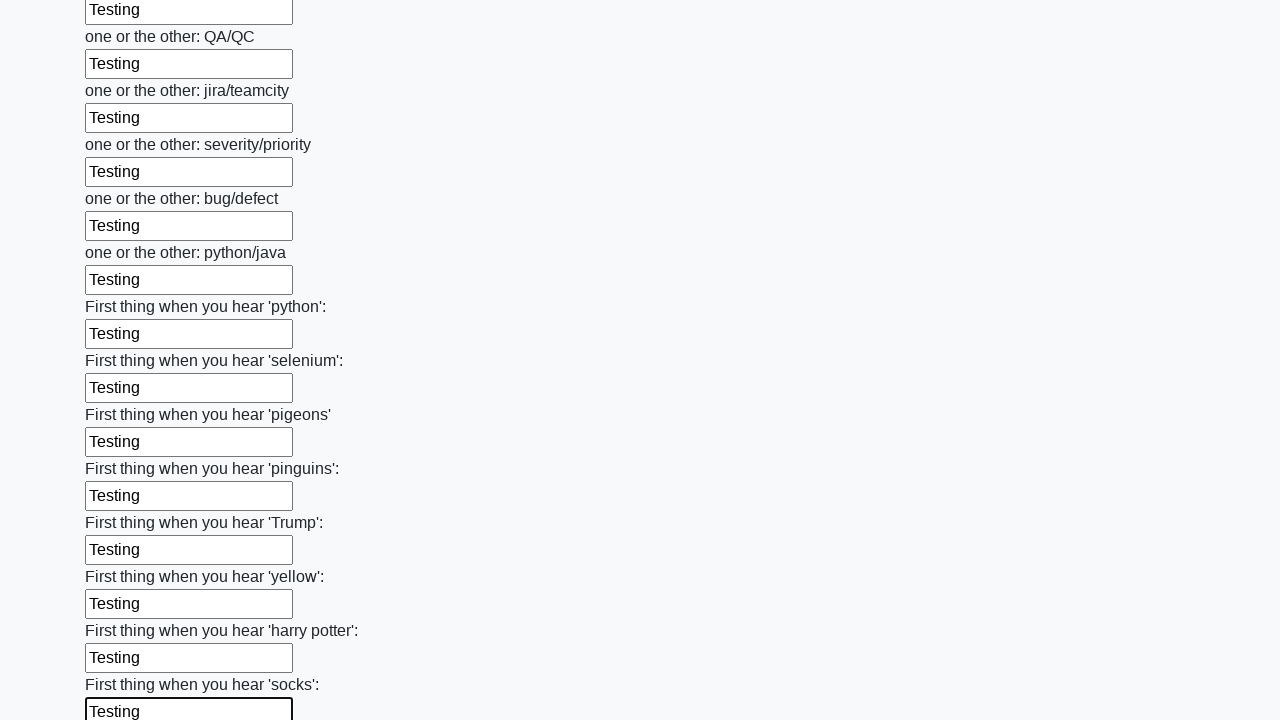

Clicked the form submit button at (123, 611) on button.btn
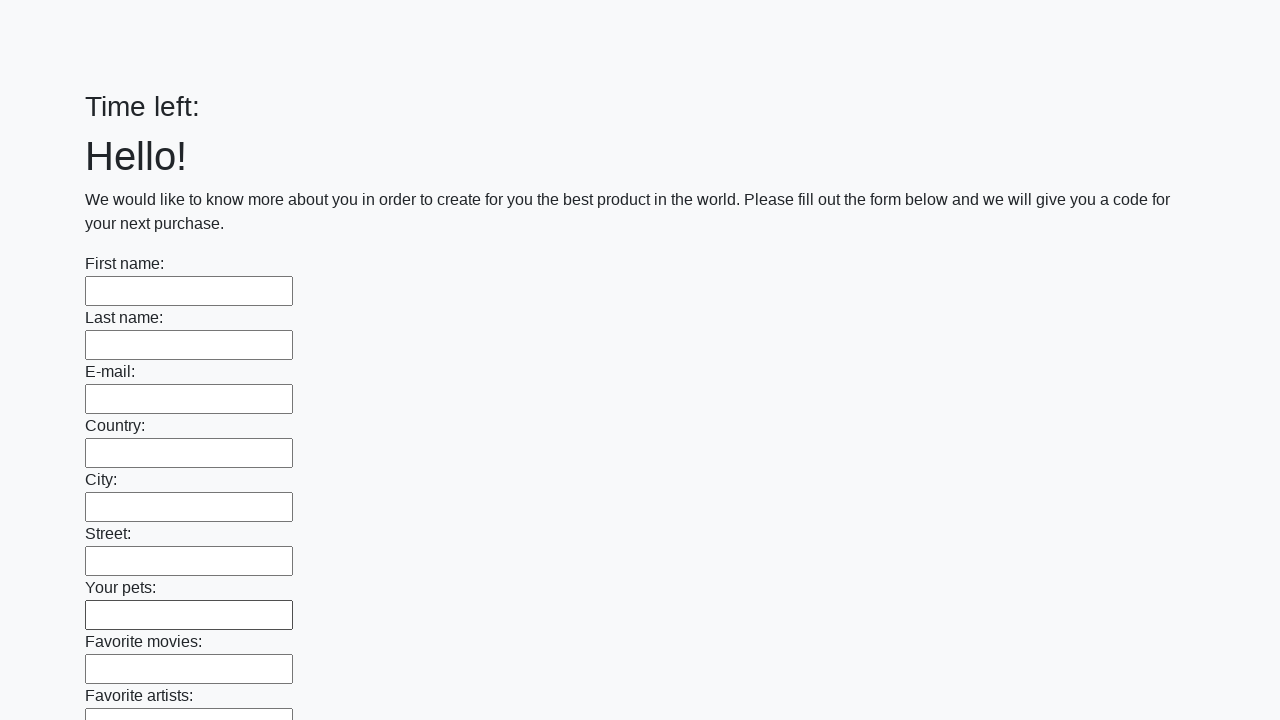

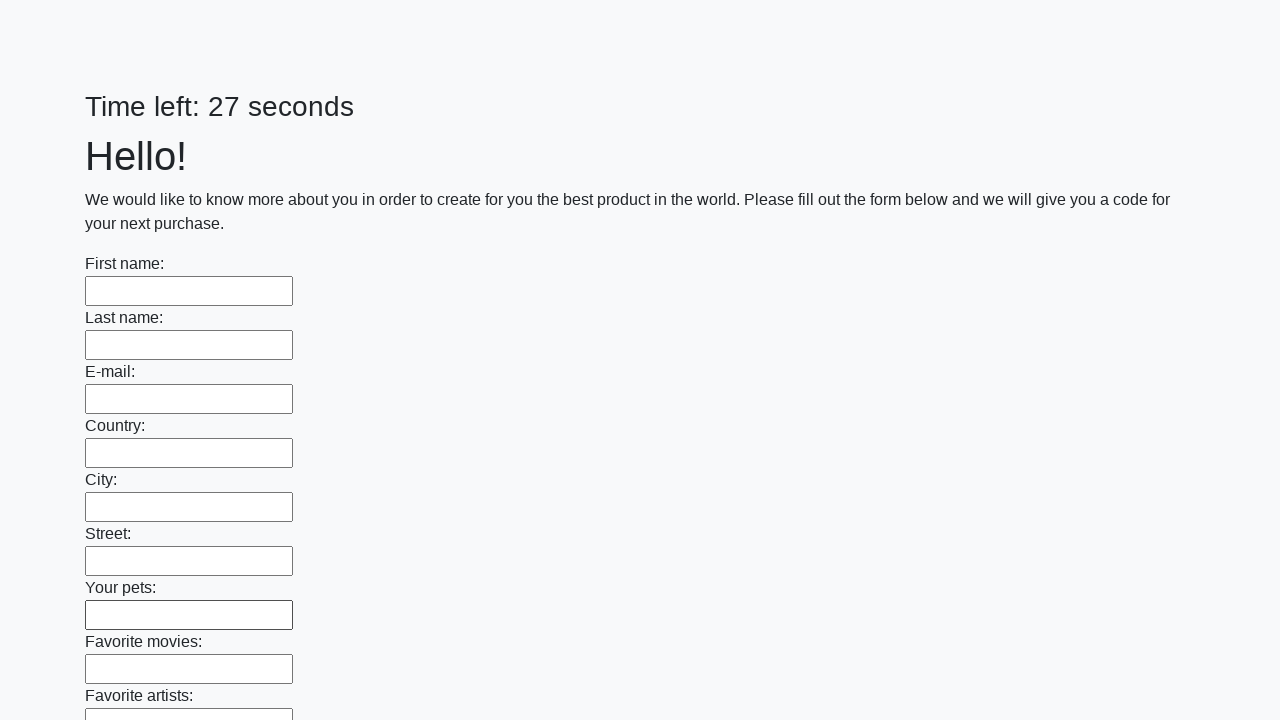